Tests filling a large form by entering the same text into all input fields and clicking the submit button

Starting URL: http://suninjuly.github.io/huge_form.html

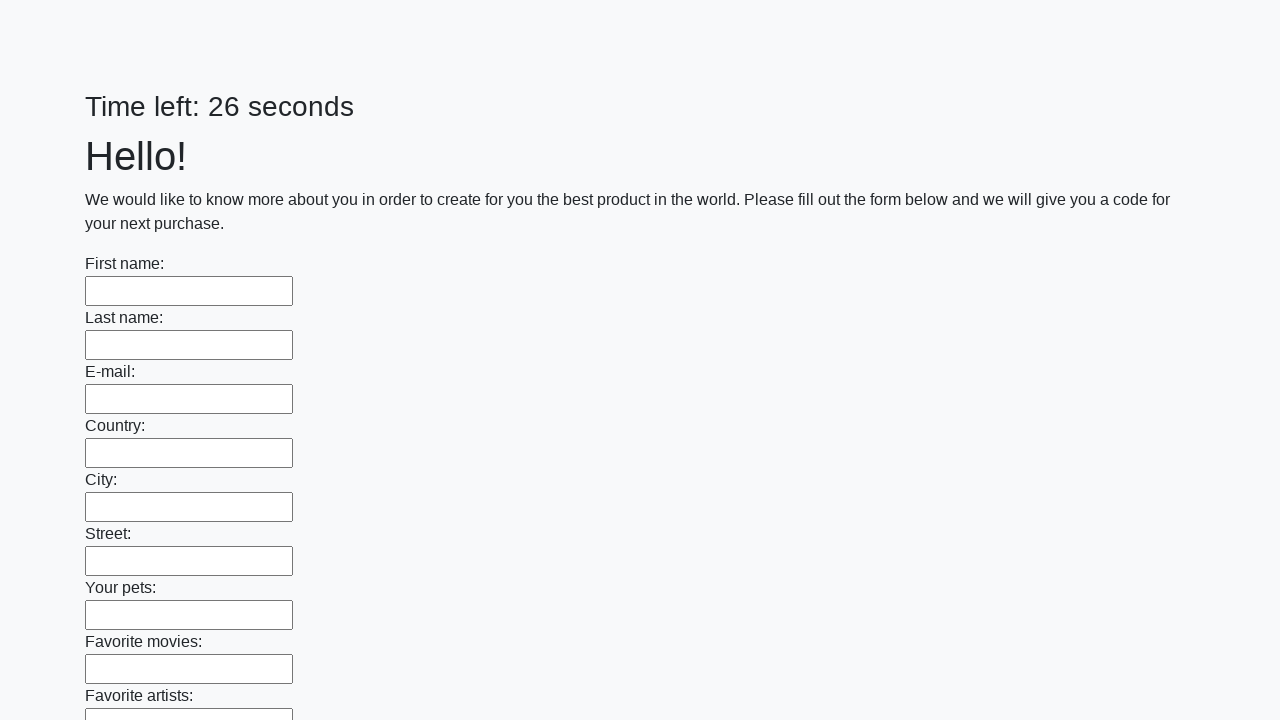

Navigated to huge form test page
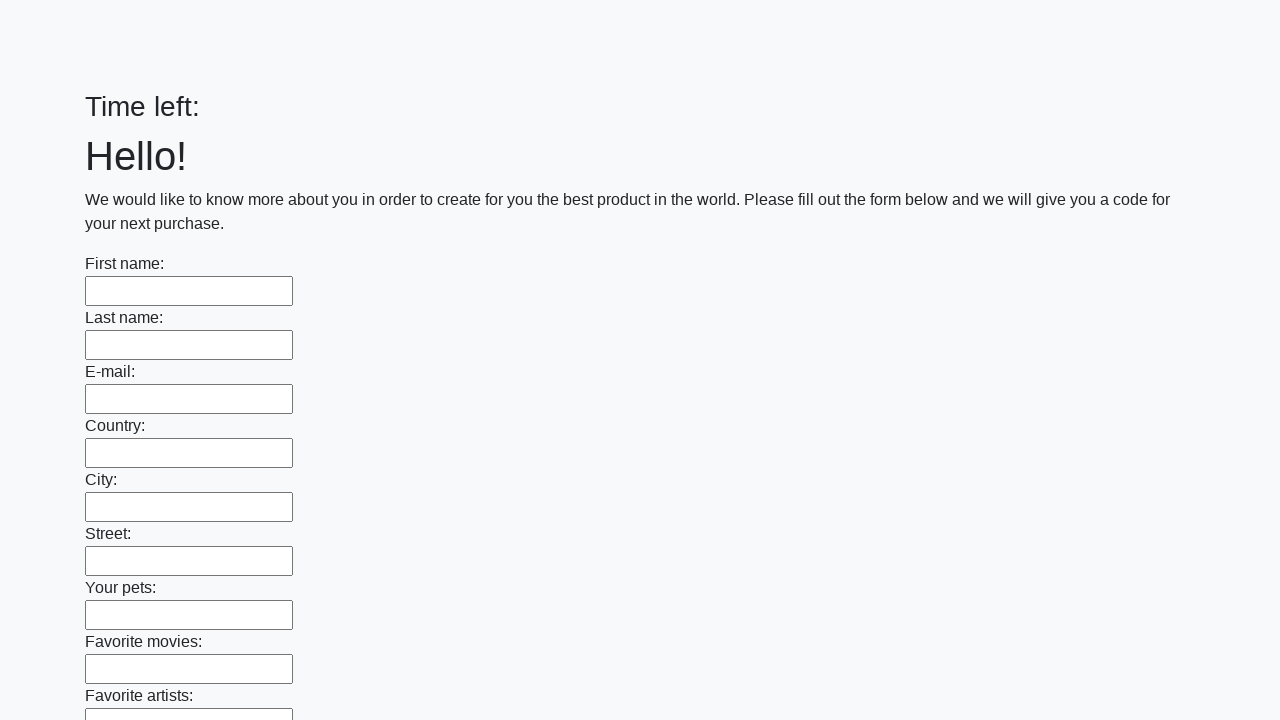

Filled input field with 'Мой ответ' on input >> nth=0
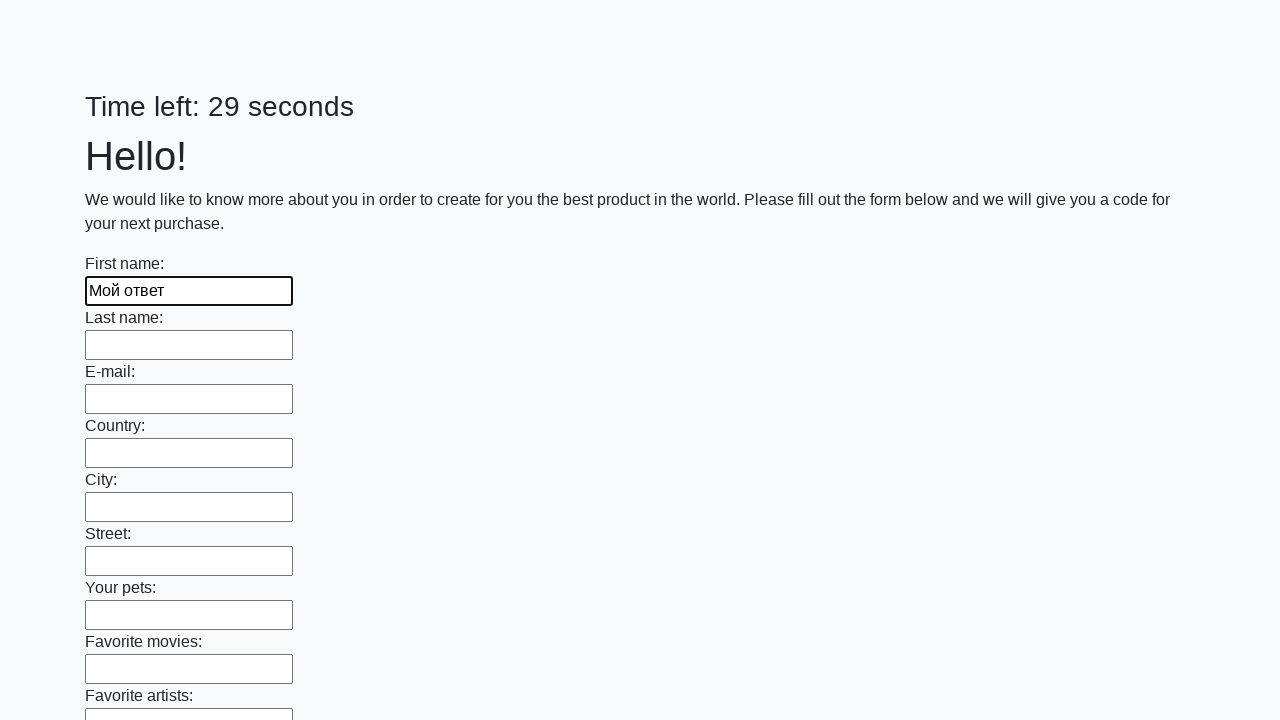

Filled input field with 'Мой ответ' on input >> nth=1
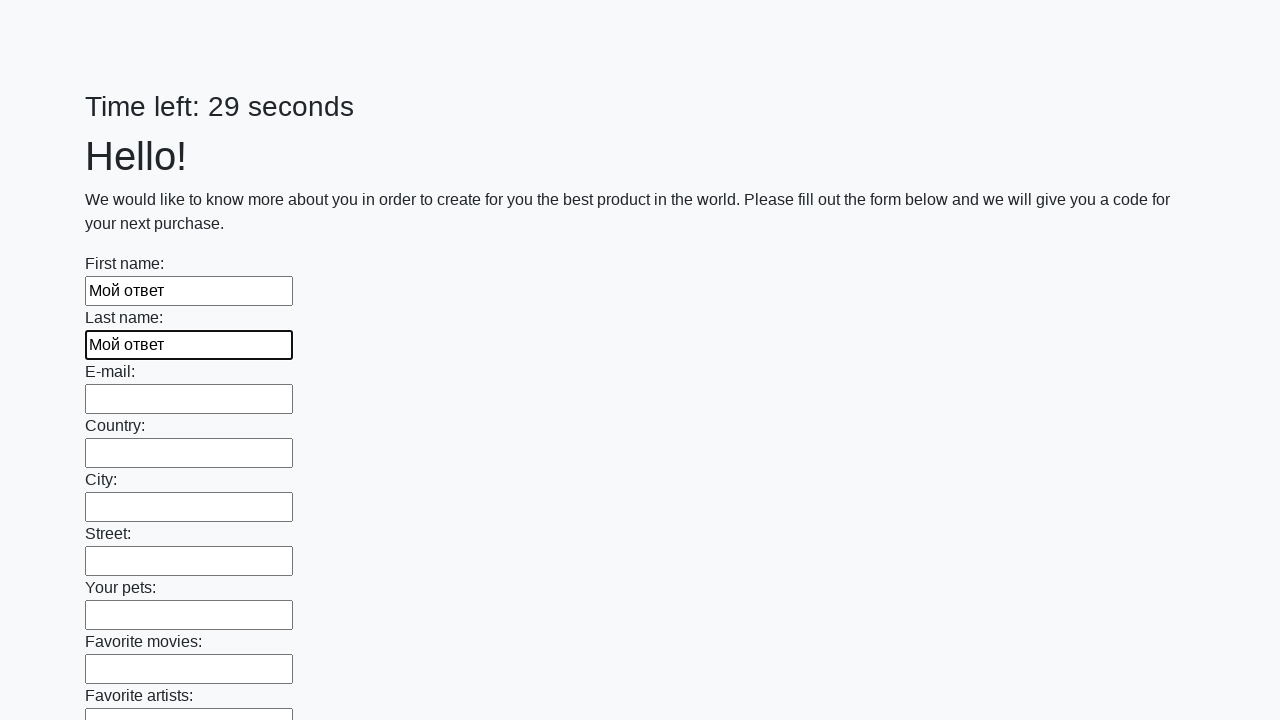

Filled input field with 'Мой ответ' on input >> nth=2
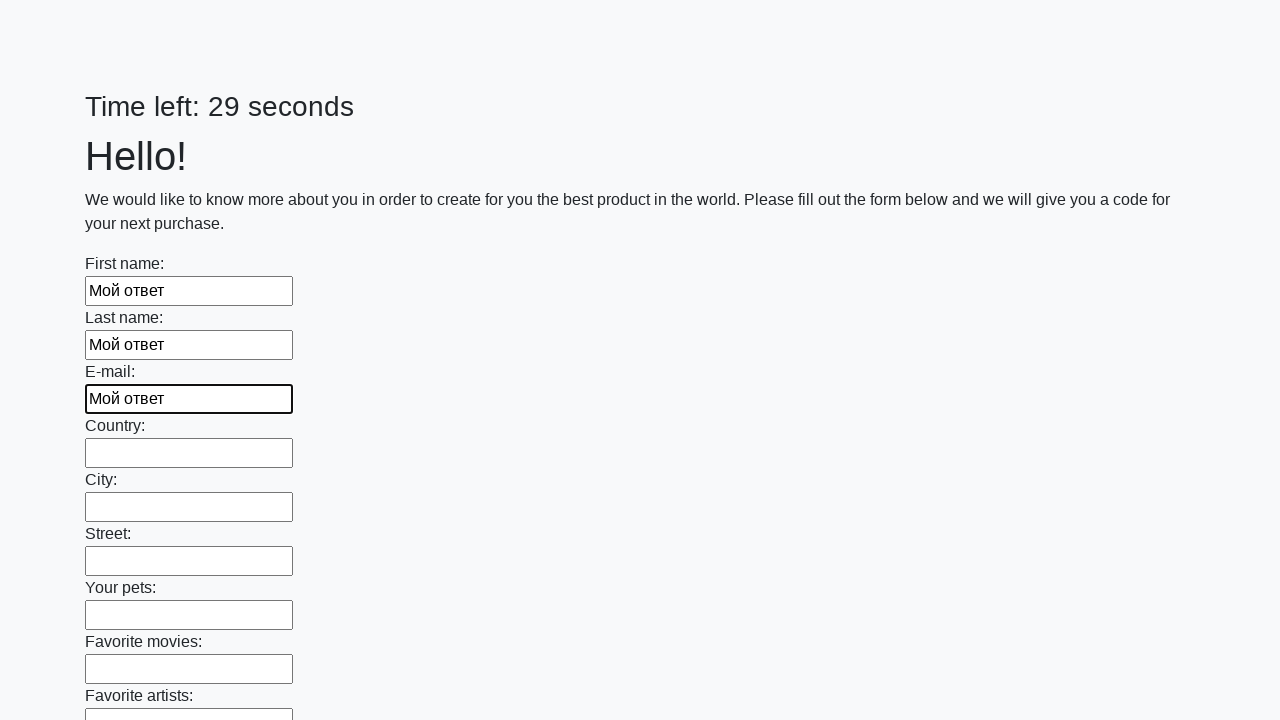

Filled input field with 'Мой ответ' on input >> nth=3
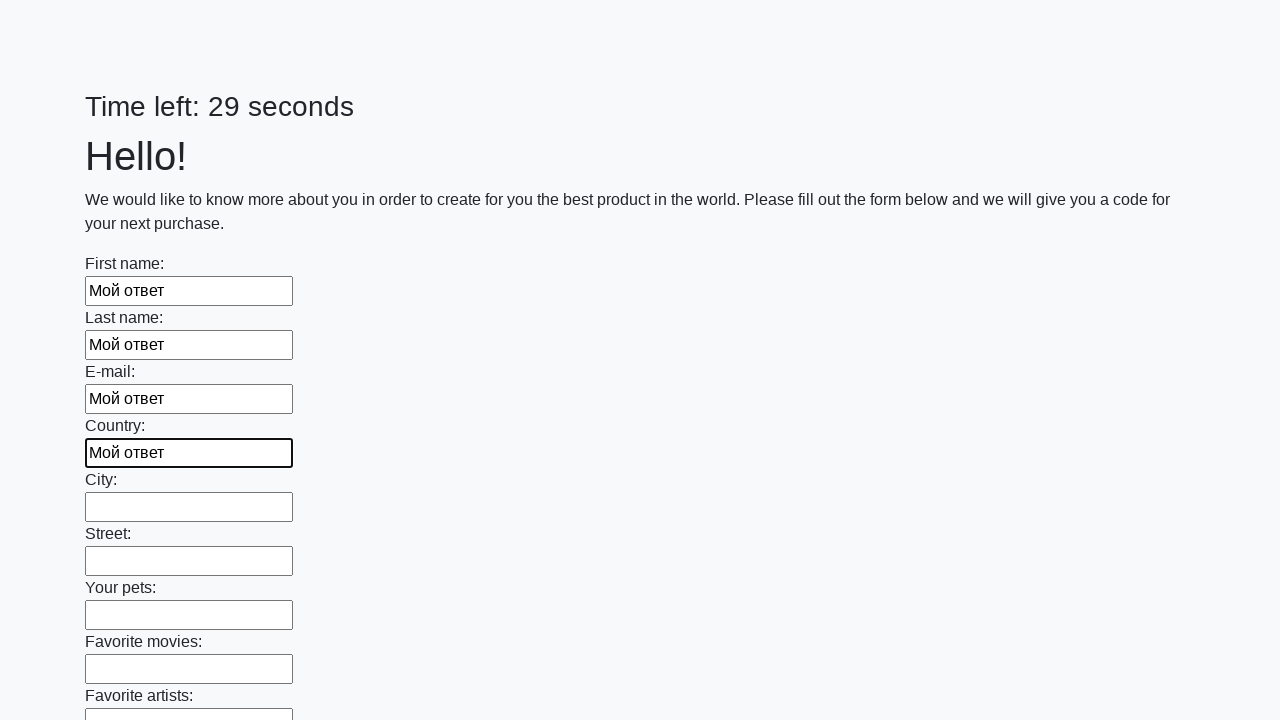

Filled input field with 'Мой ответ' on input >> nth=4
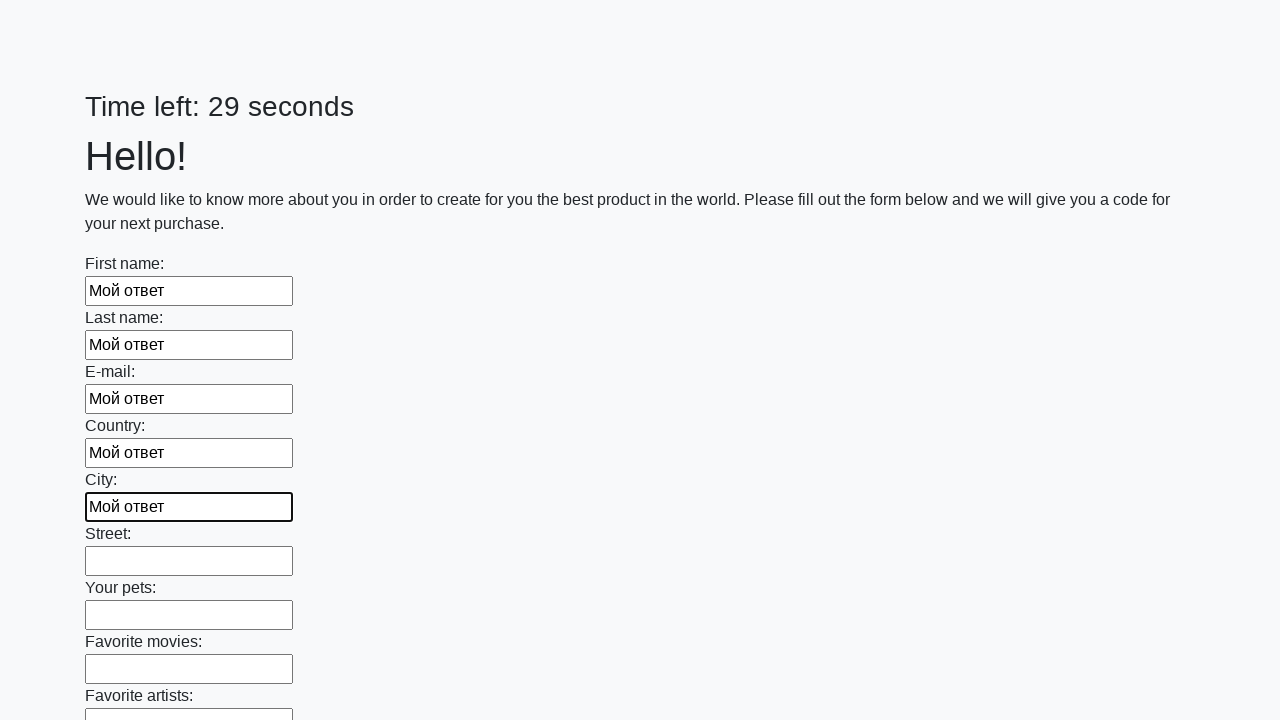

Filled input field with 'Мой ответ' on input >> nth=5
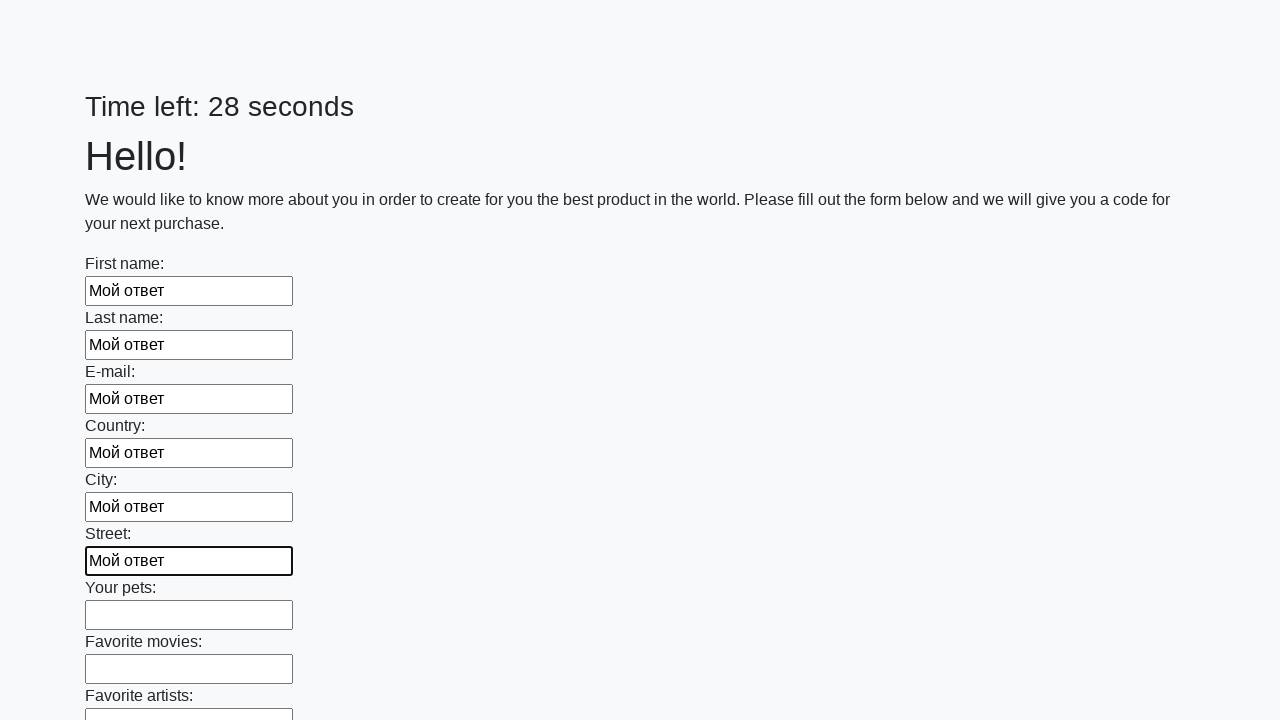

Filled input field with 'Мой ответ' on input >> nth=6
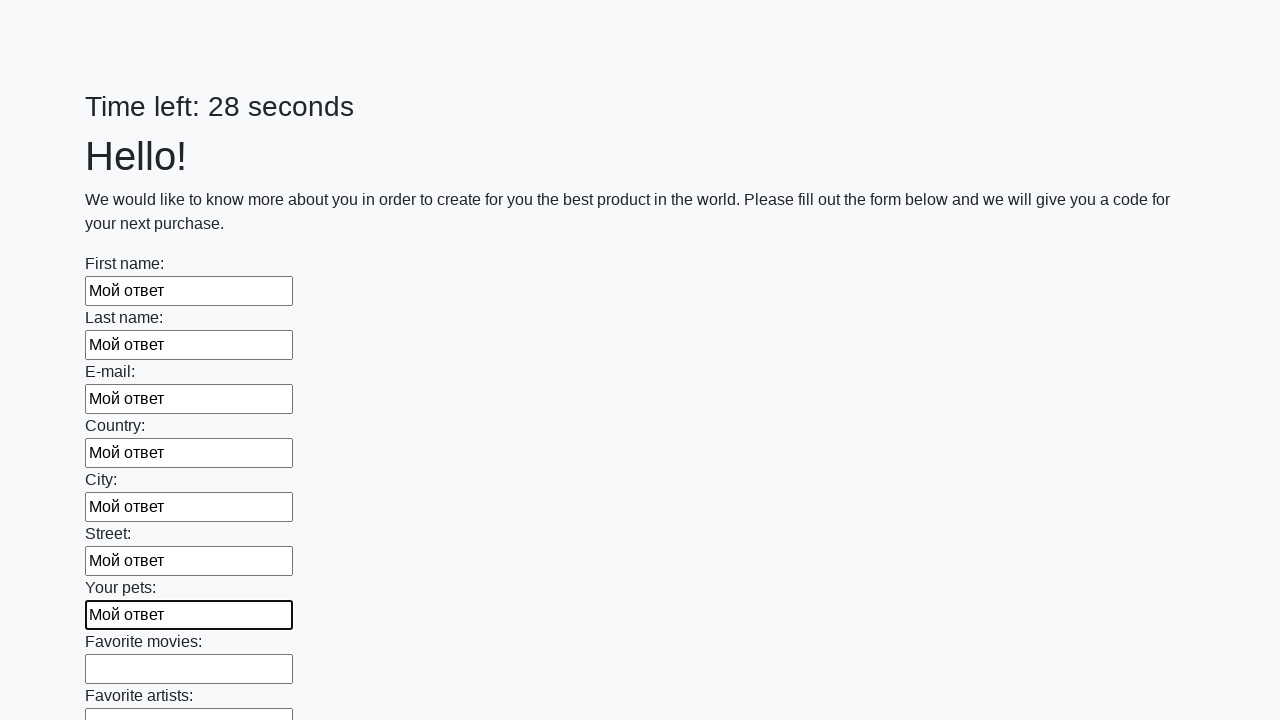

Filled input field with 'Мой ответ' on input >> nth=7
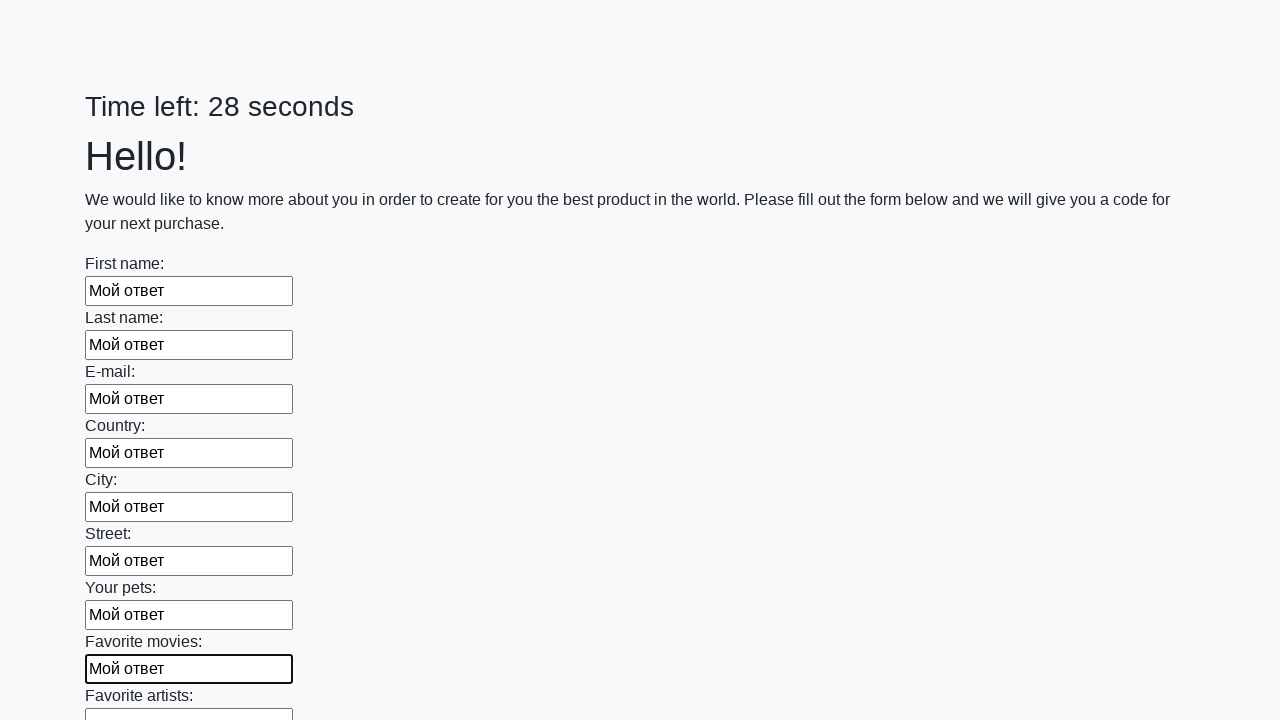

Filled input field with 'Мой ответ' on input >> nth=8
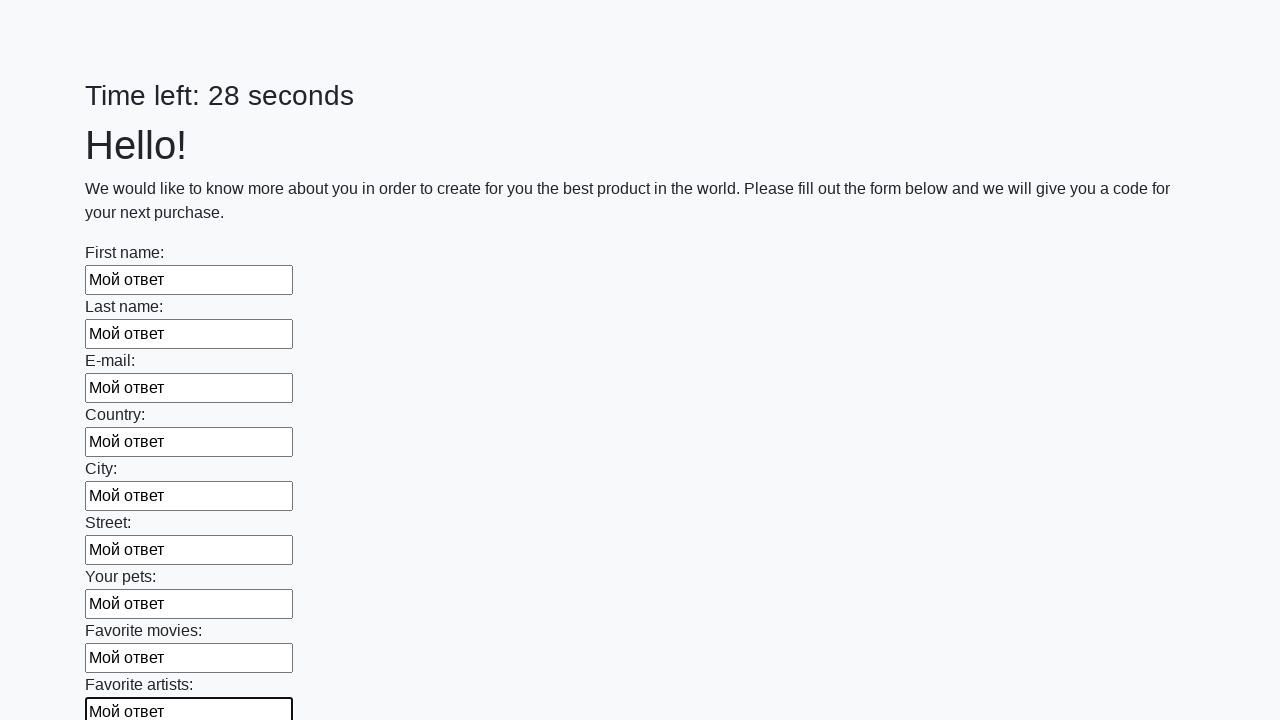

Filled input field with 'Мой ответ' on input >> nth=9
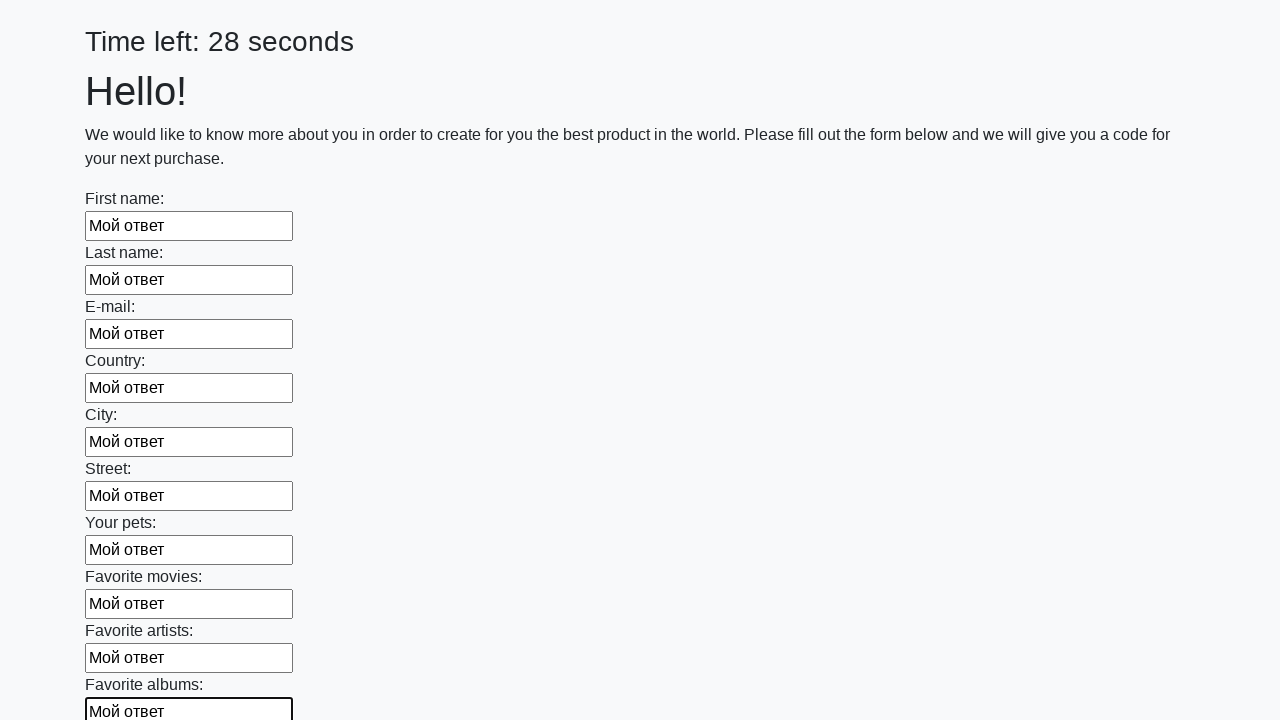

Filled input field with 'Мой ответ' on input >> nth=10
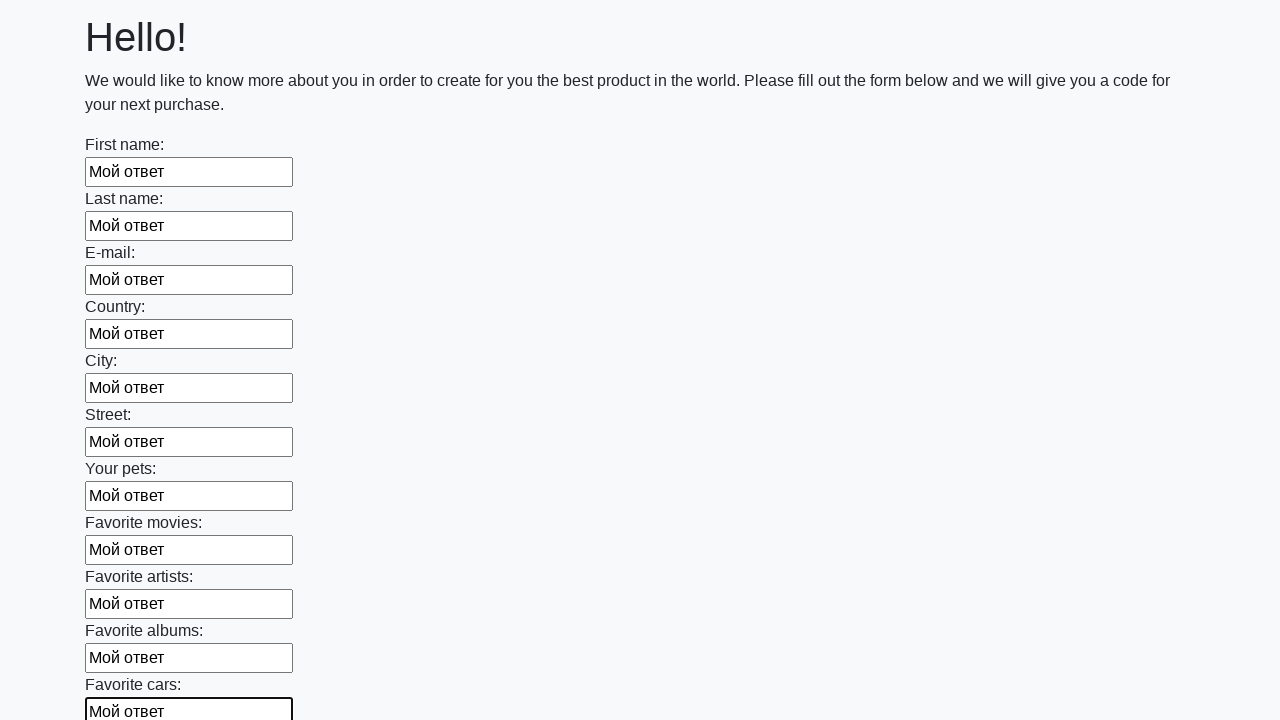

Filled input field with 'Мой ответ' on input >> nth=11
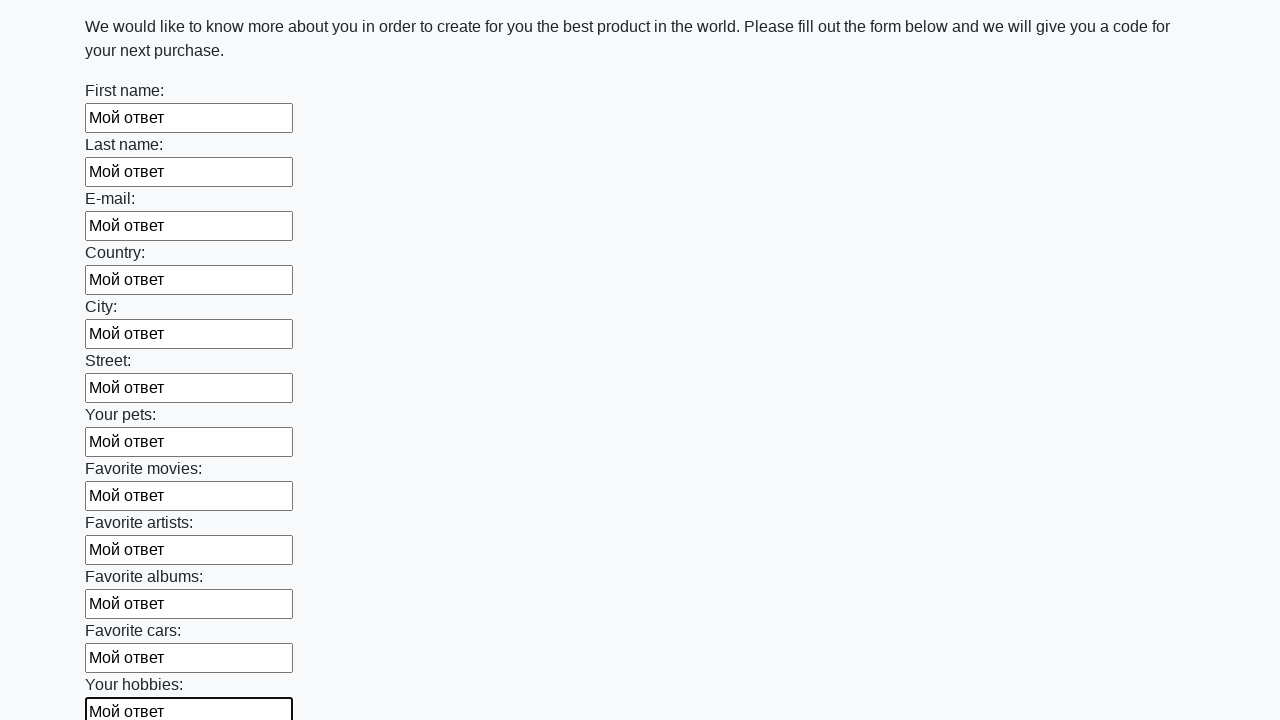

Filled input field with 'Мой ответ' on input >> nth=12
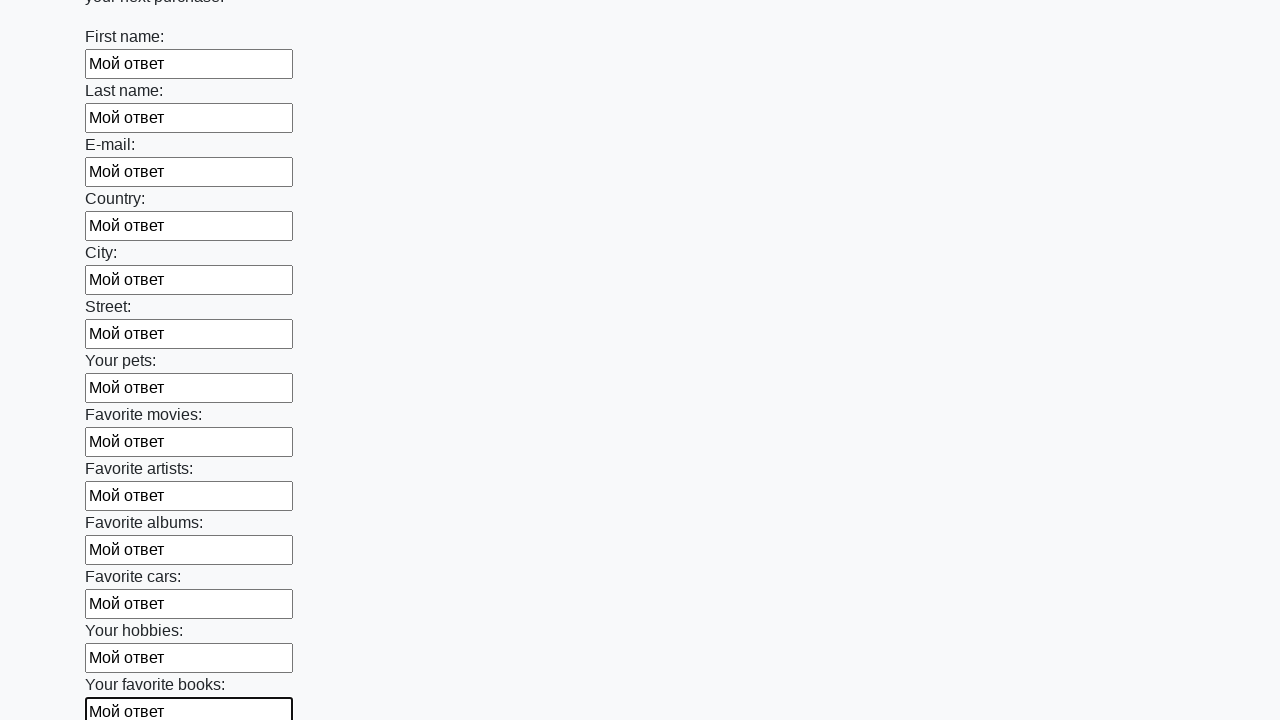

Filled input field with 'Мой ответ' on input >> nth=13
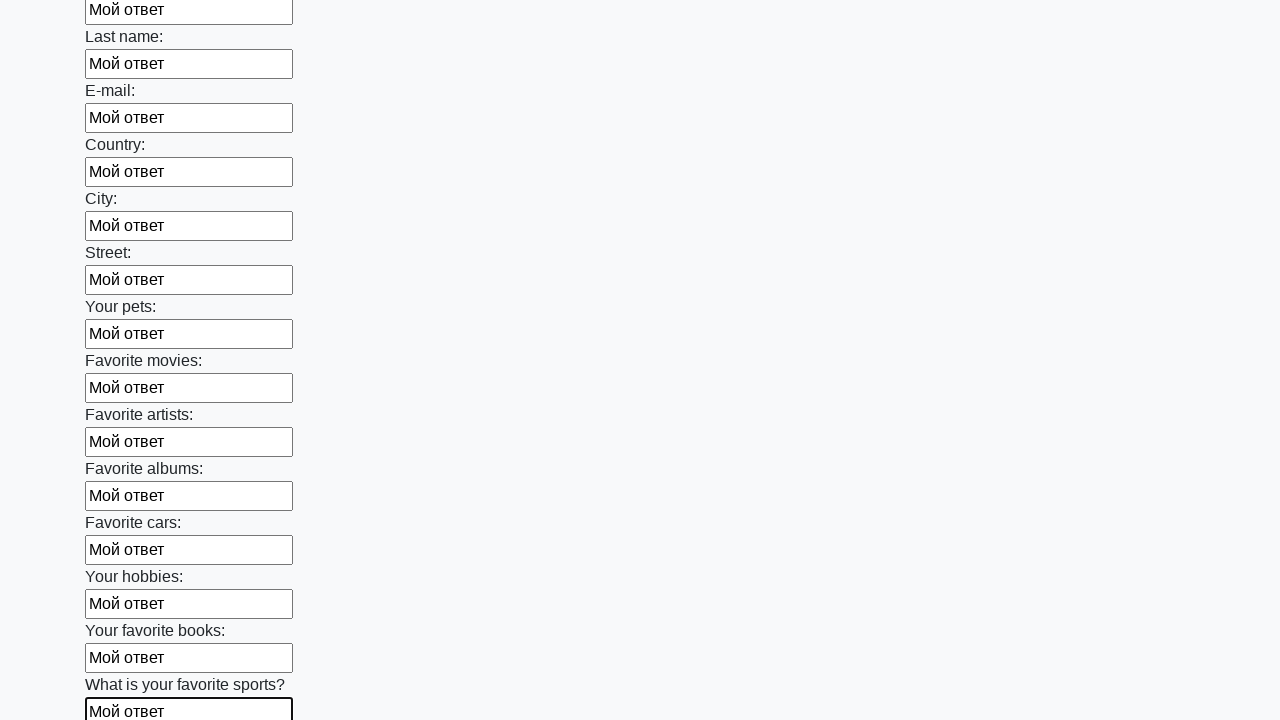

Filled input field with 'Мой ответ' on input >> nth=14
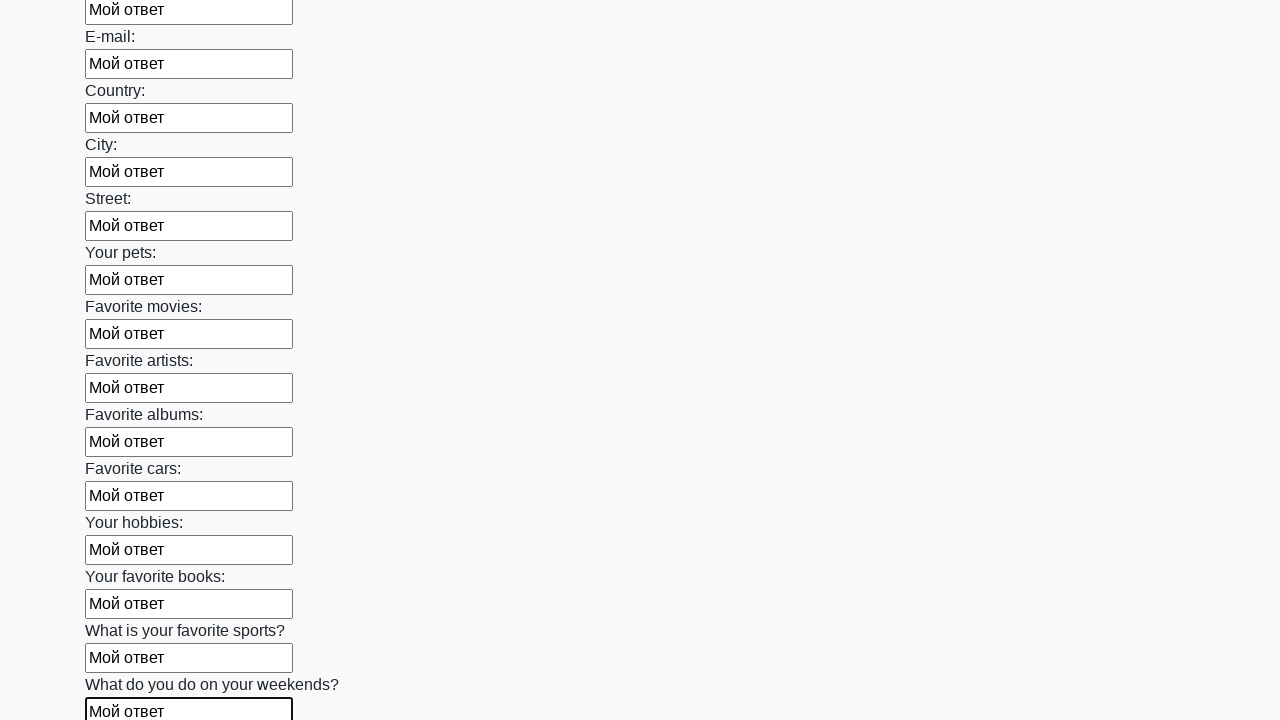

Filled input field with 'Мой ответ' on input >> nth=15
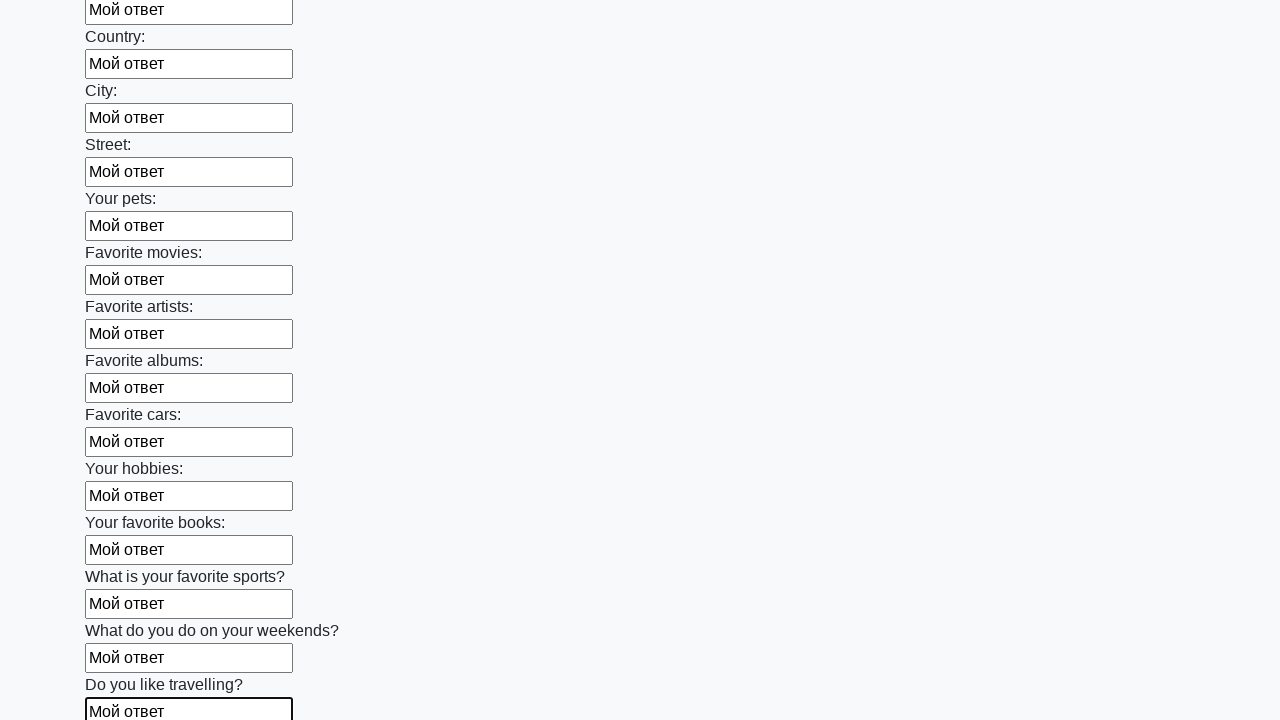

Filled input field with 'Мой ответ' on input >> nth=16
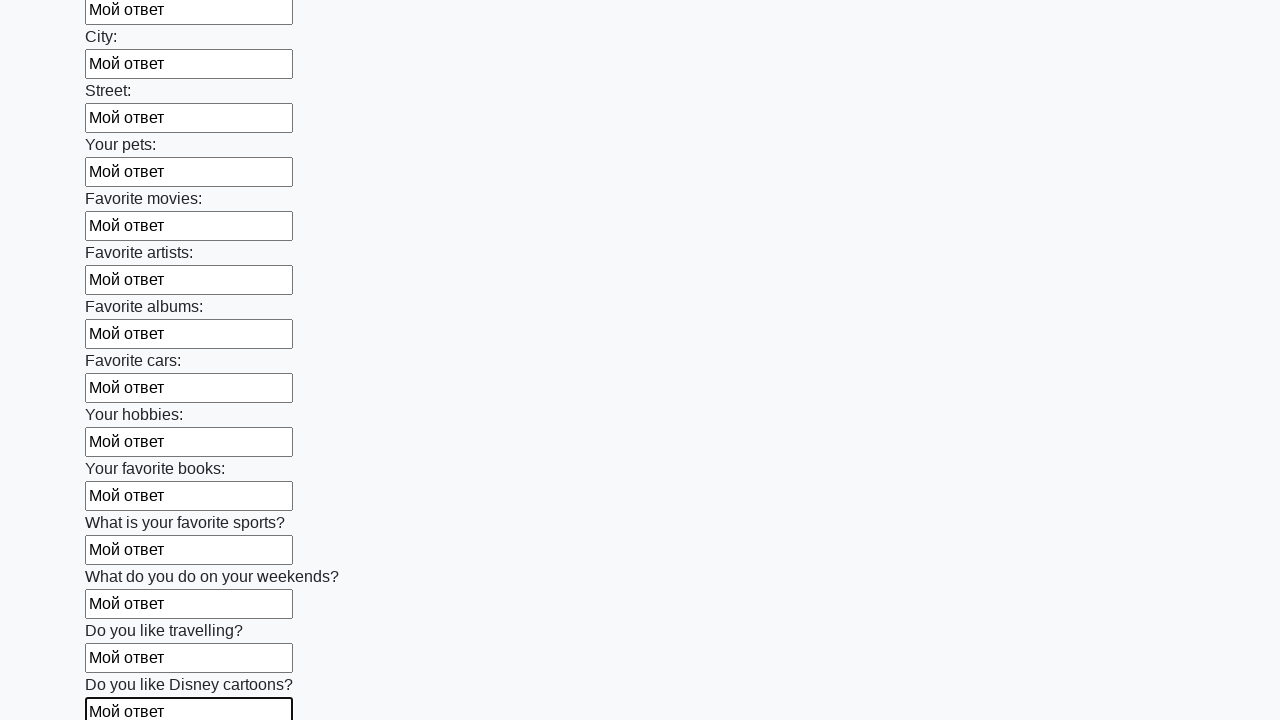

Filled input field with 'Мой ответ' on input >> nth=17
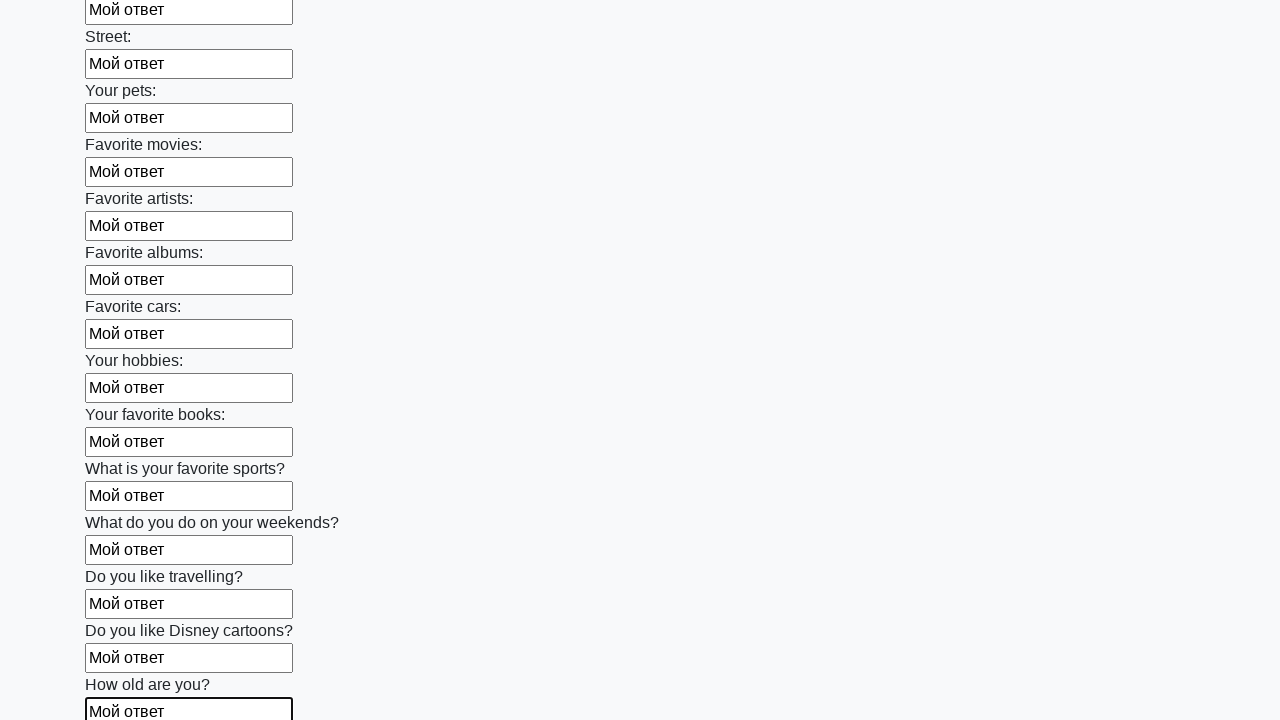

Filled input field with 'Мой ответ' on input >> nth=18
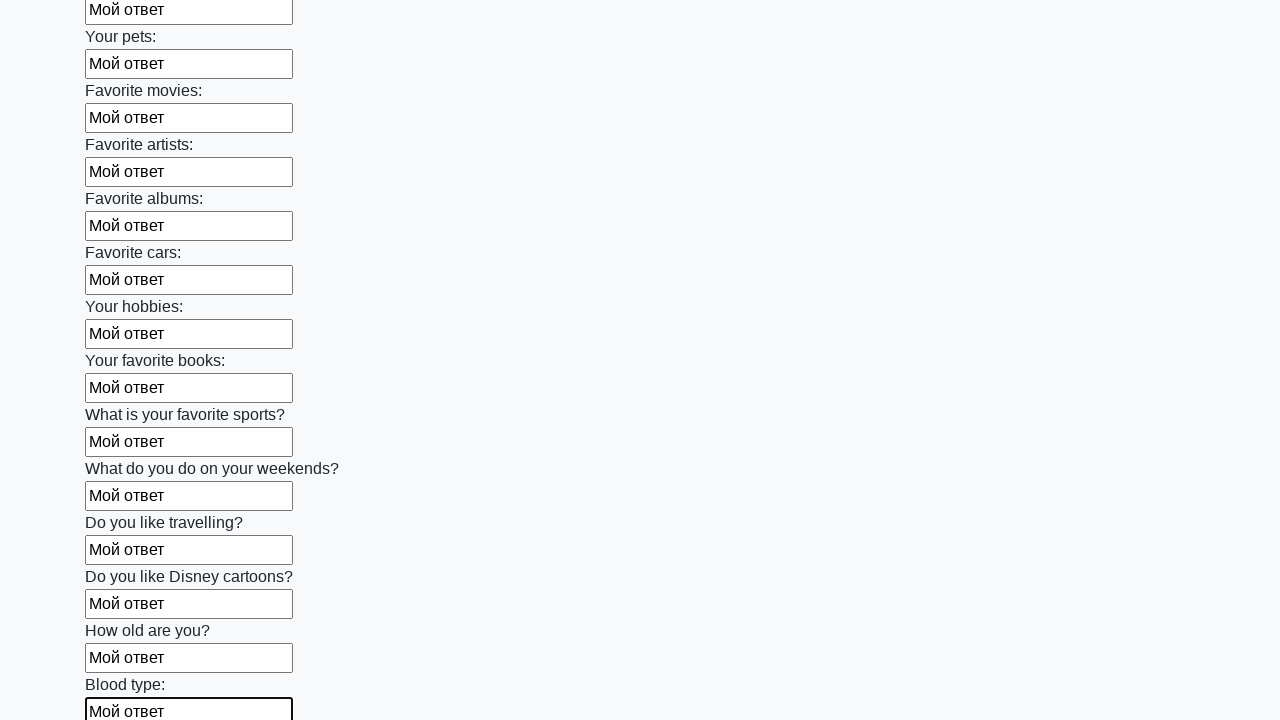

Filled input field with 'Мой ответ' on input >> nth=19
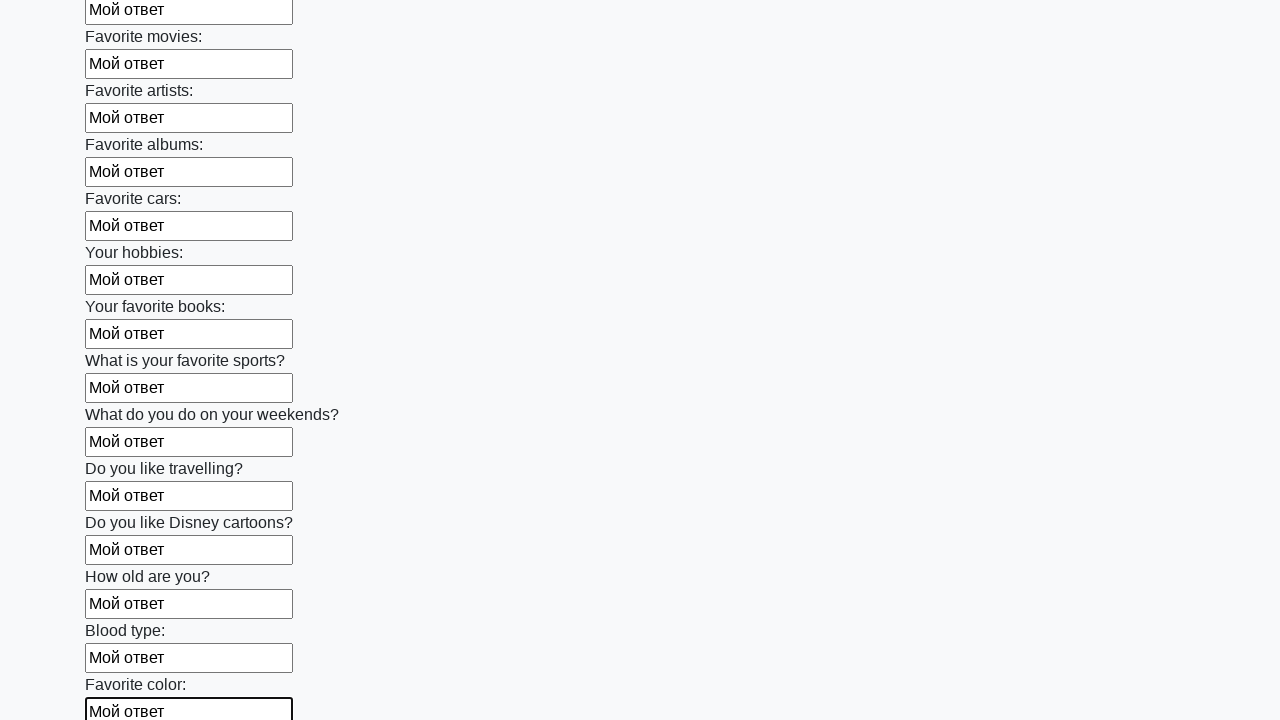

Filled input field with 'Мой ответ' on input >> nth=20
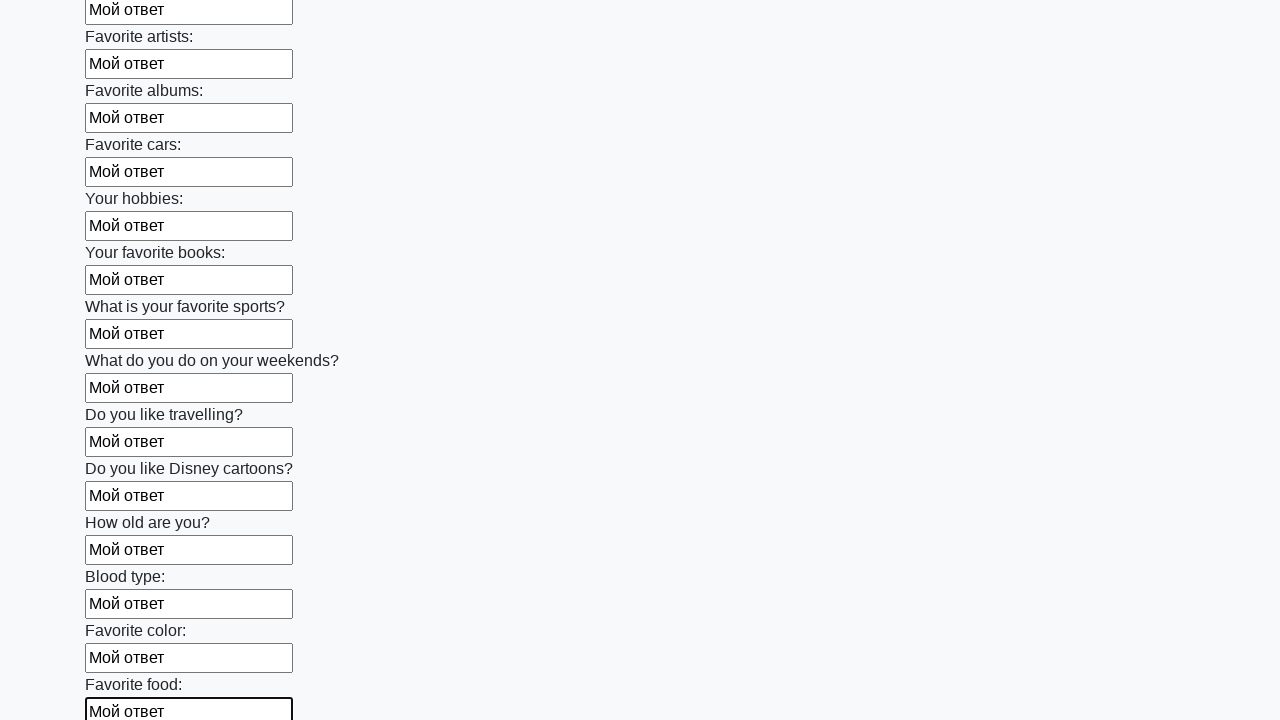

Filled input field with 'Мой ответ' on input >> nth=21
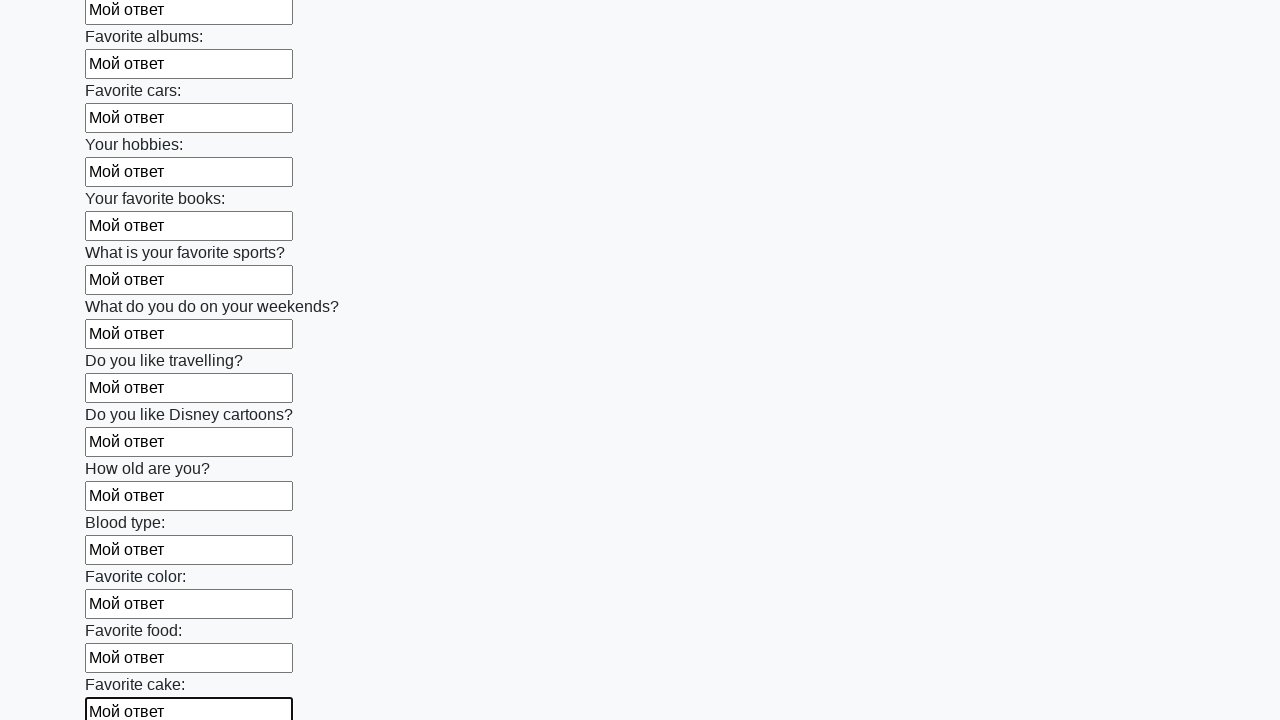

Filled input field with 'Мой ответ' on input >> nth=22
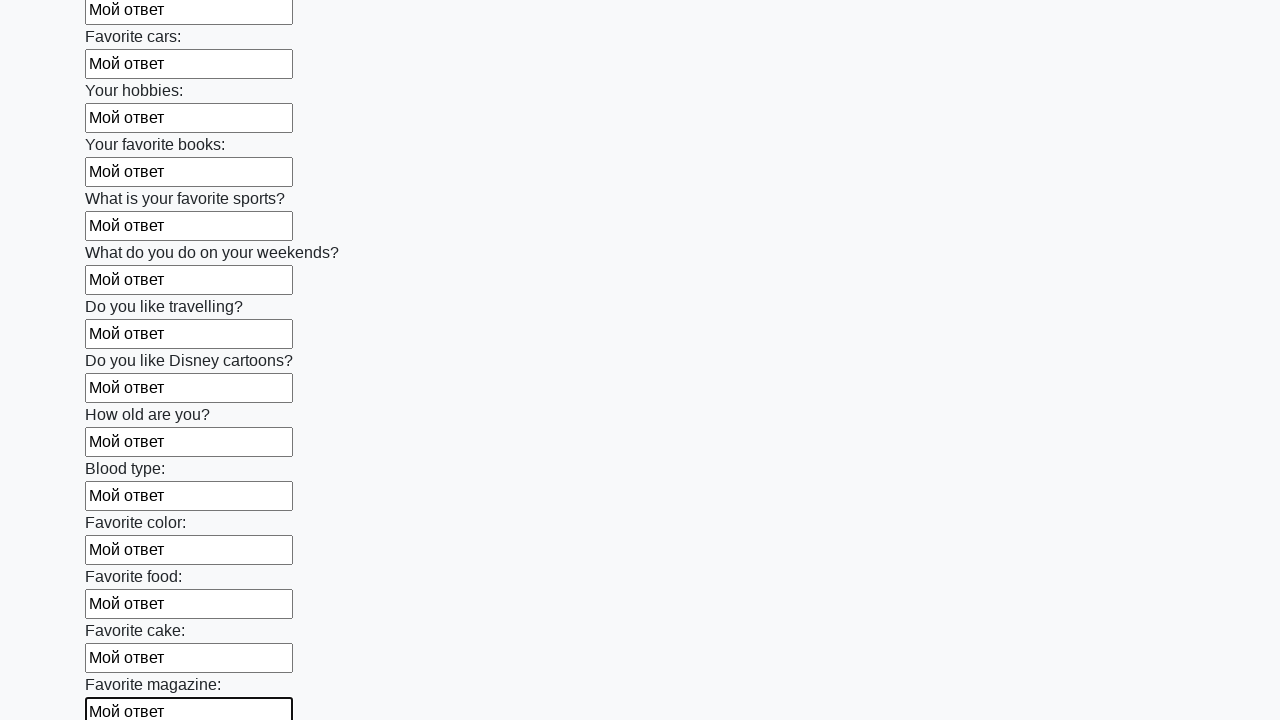

Filled input field with 'Мой ответ' on input >> nth=23
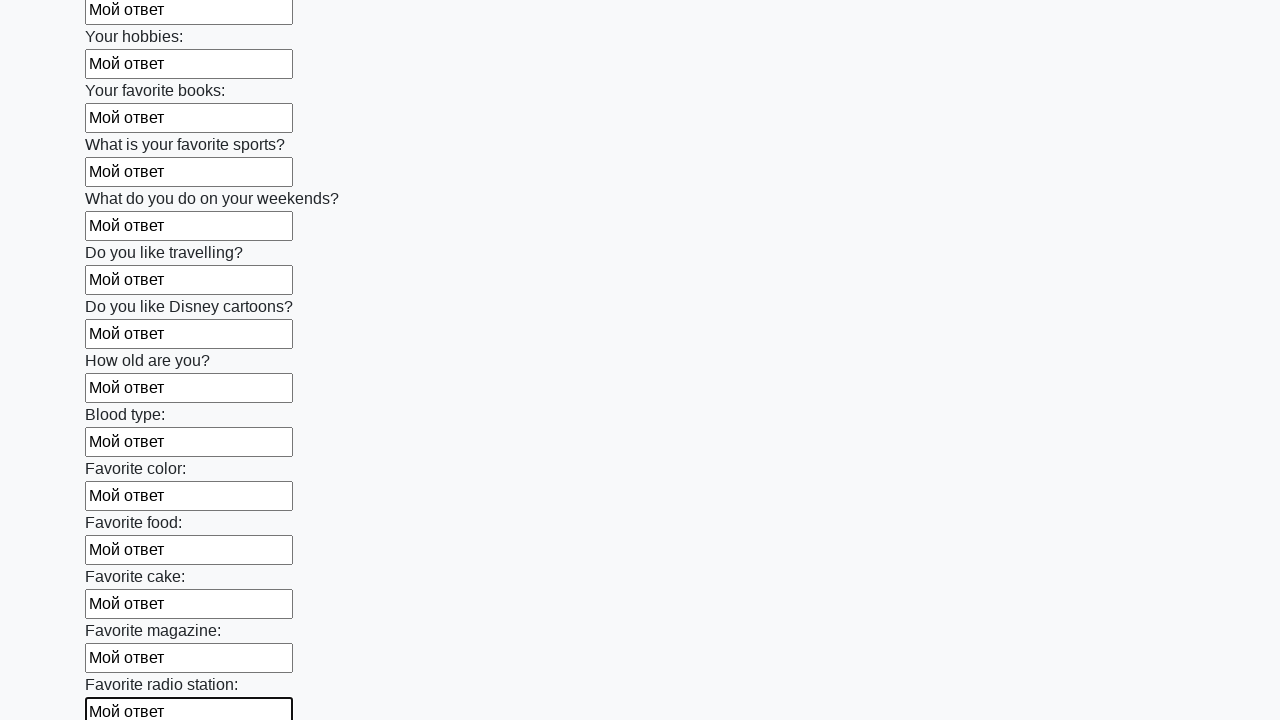

Filled input field with 'Мой ответ' on input >> nth=24
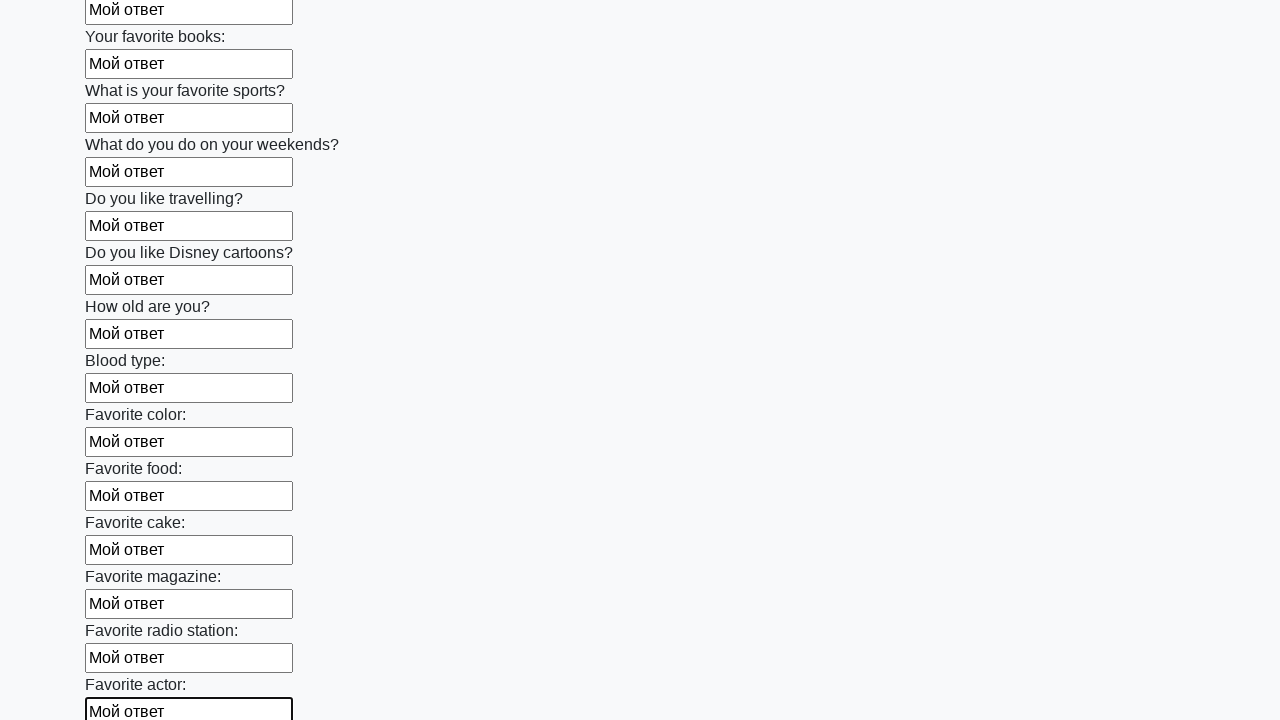

Filled input field with 'Мой ответ' on input >> nth=25
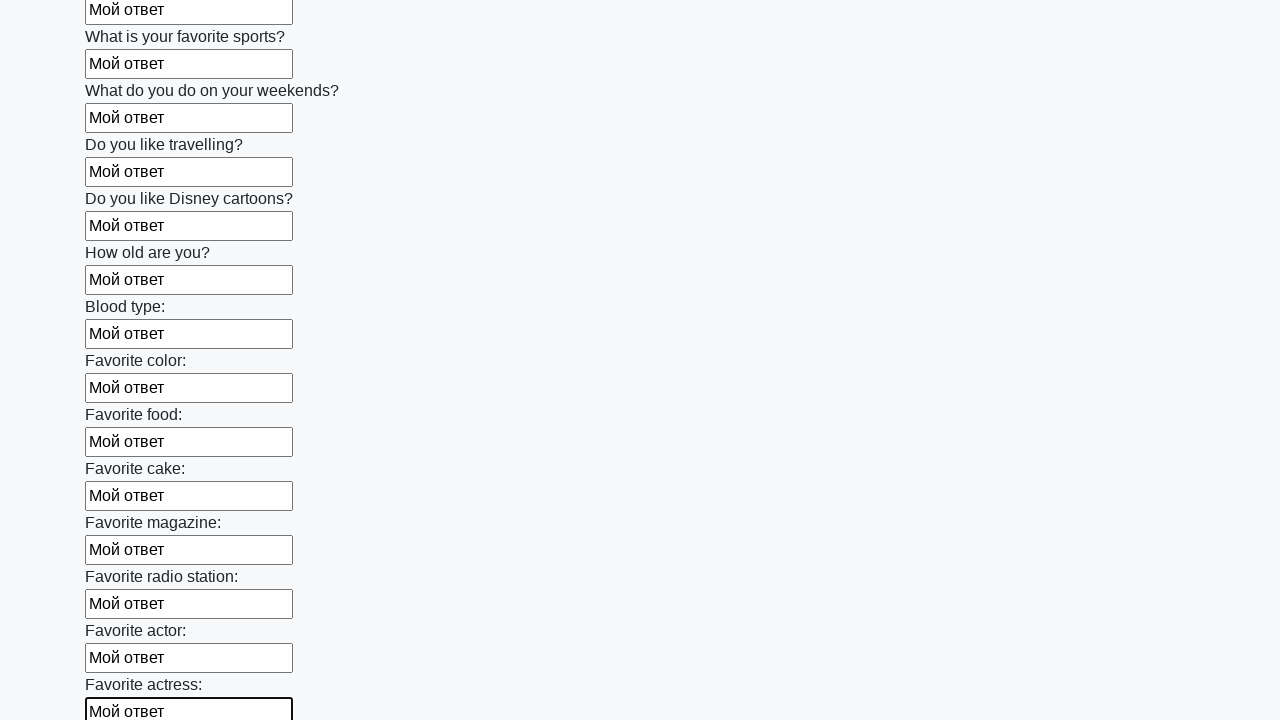

Filled input field with 'Мой ответ' on input >> nth=26
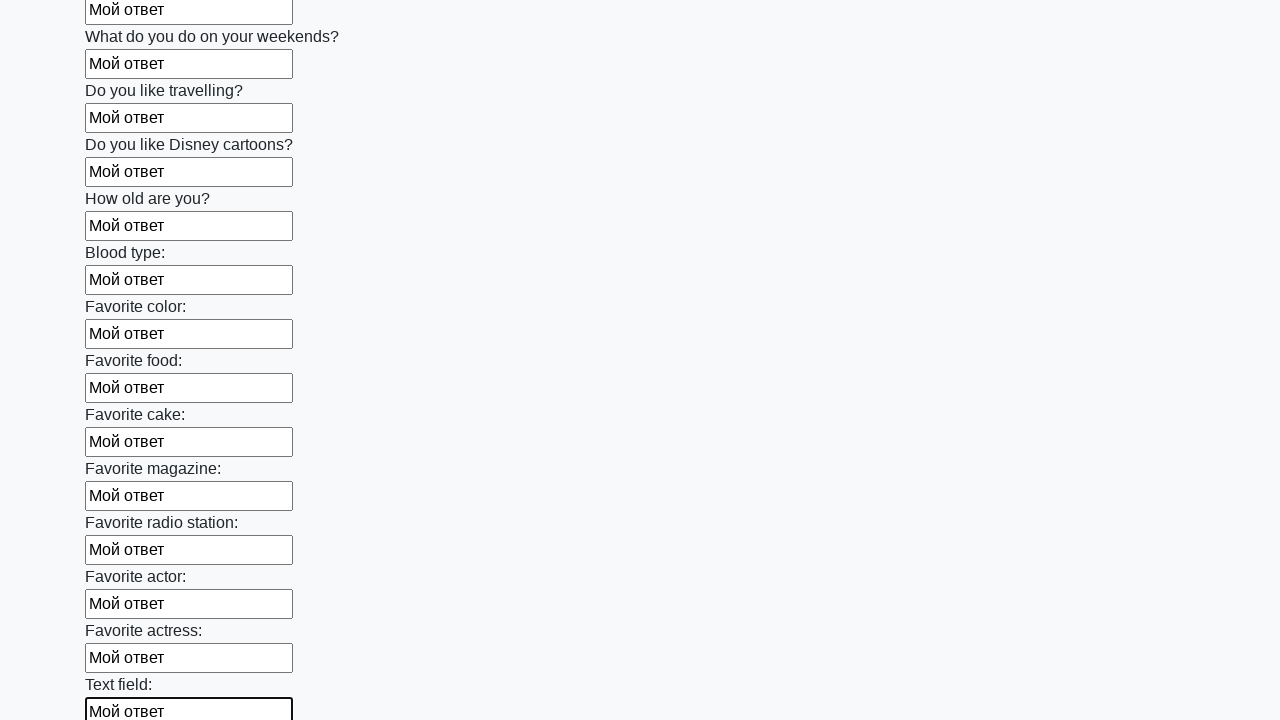

Filled input field with 'Мой ответ' on input >> nth=27
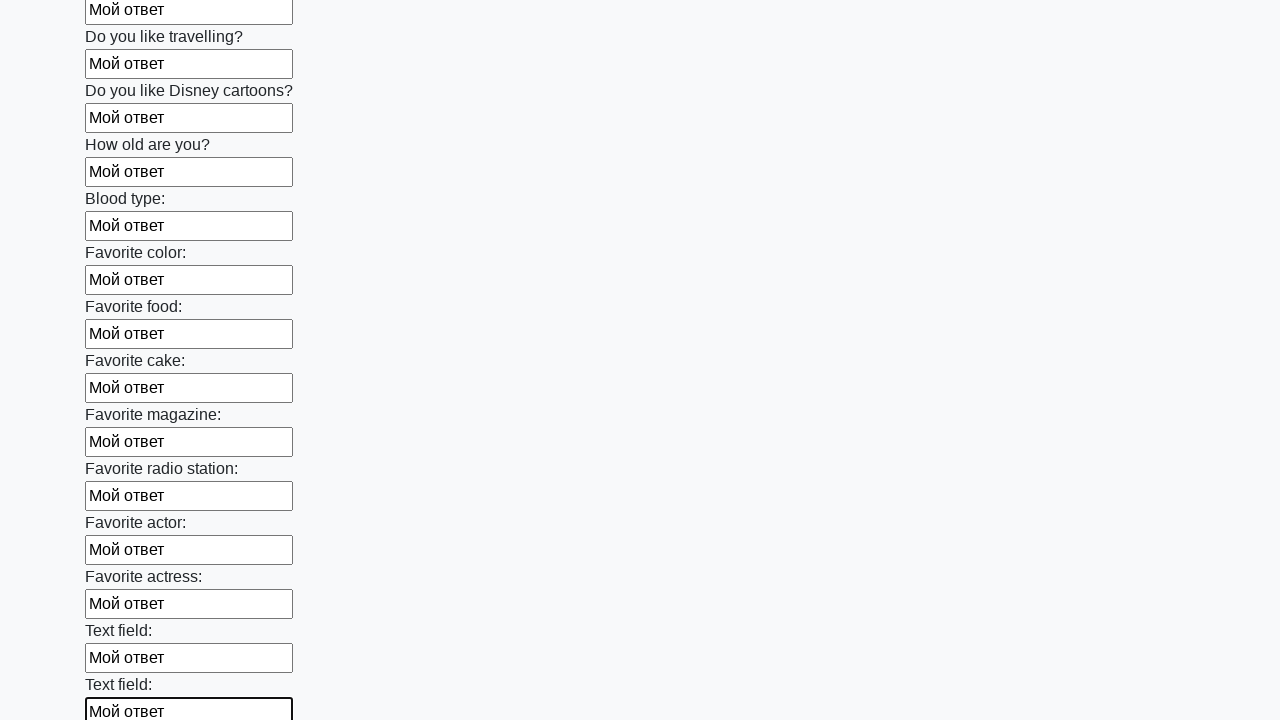

Filled input field with 'Мой ответ' on input >> nth=28
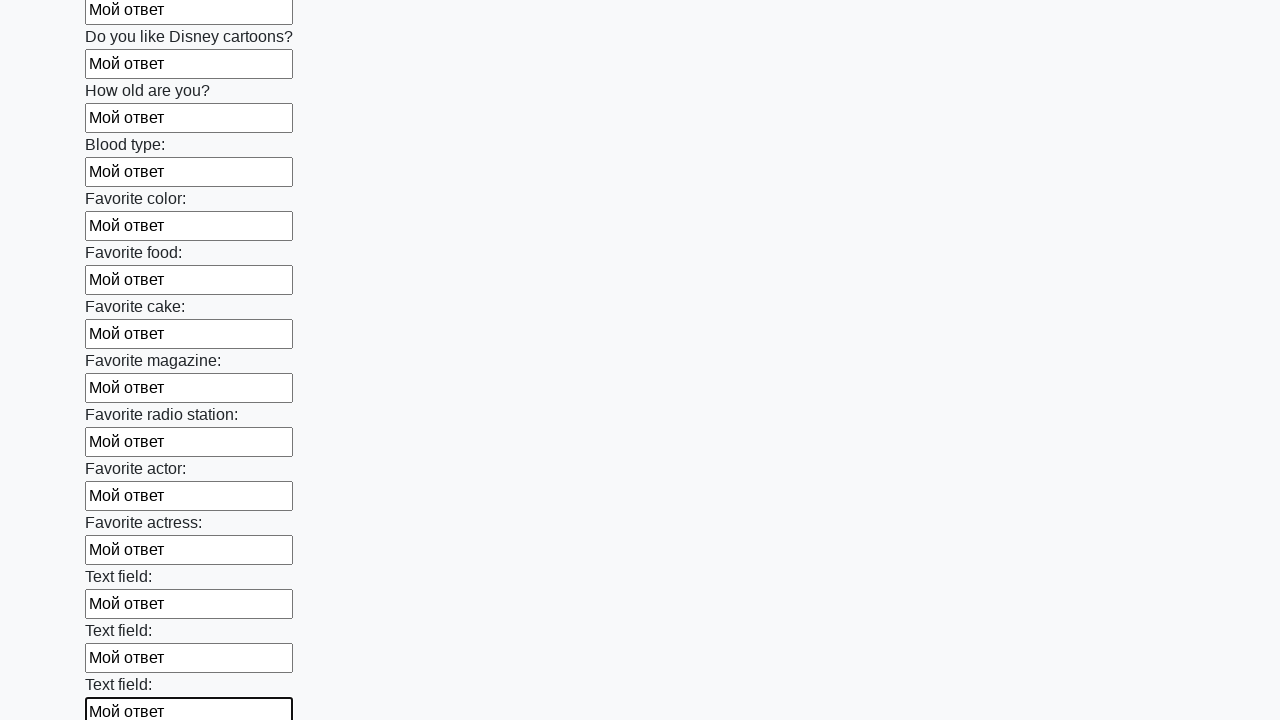

Filled input field with 'Мой ответ' on input >> nth=29
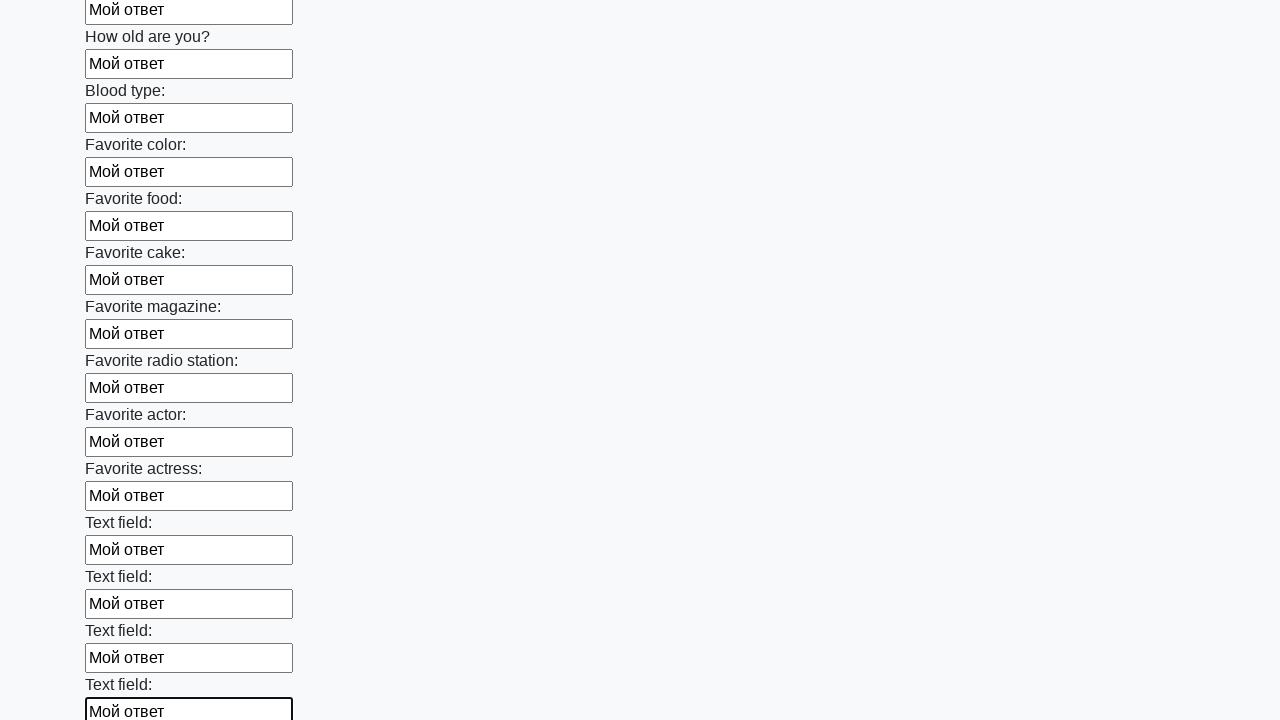

Filled input field with 'Мой ответ' on input >> nth=30
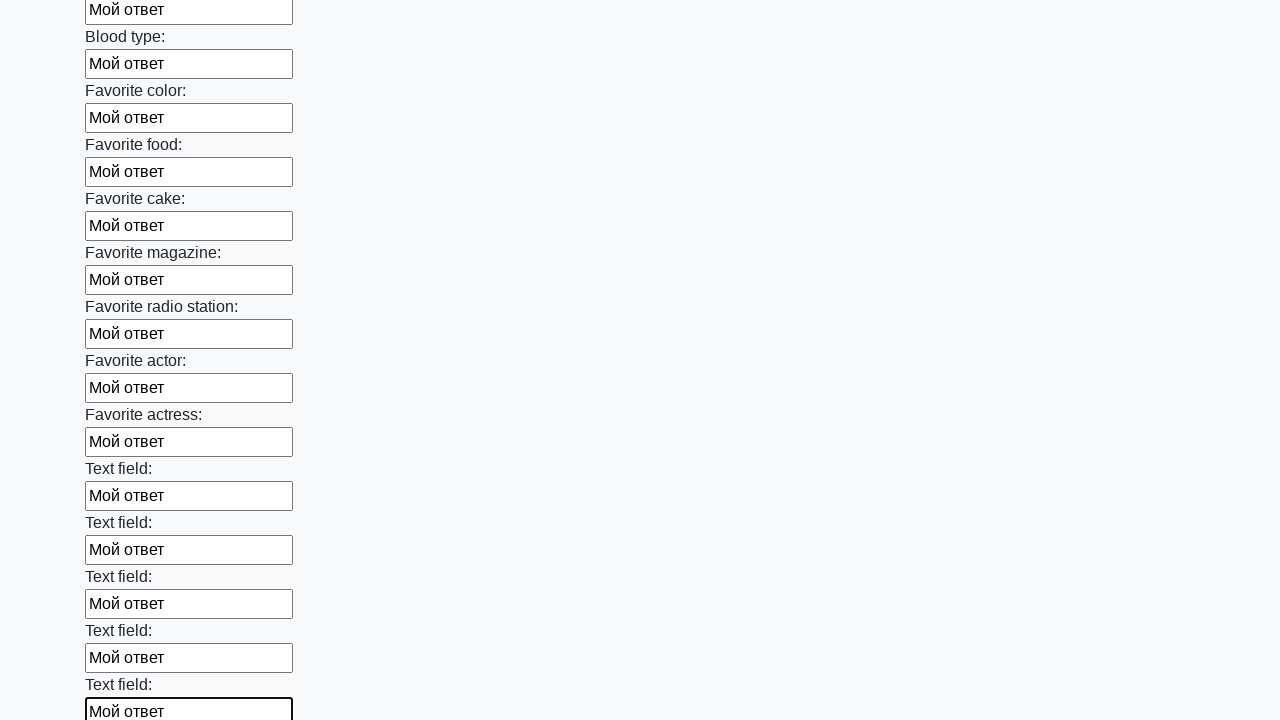

Filled input field with 'Мой ответ' on input >> nth=31
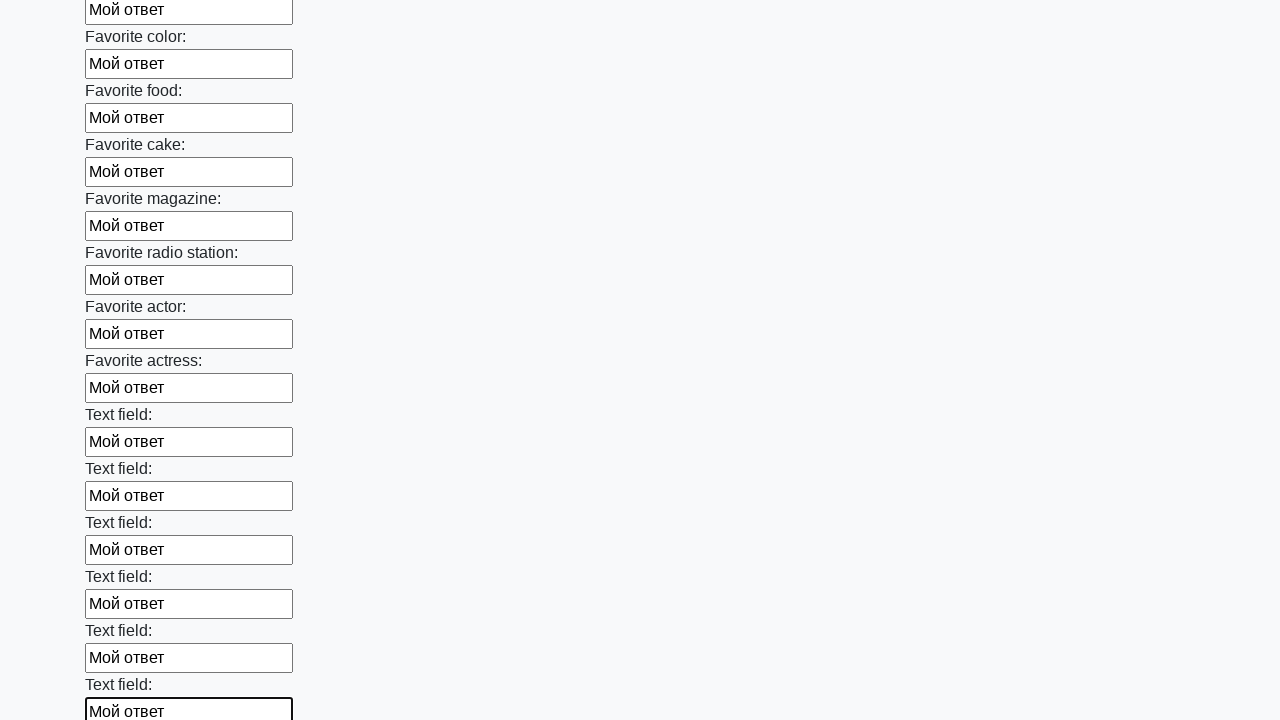

Filled input field with 'Мой ответ' on input >> nth=32
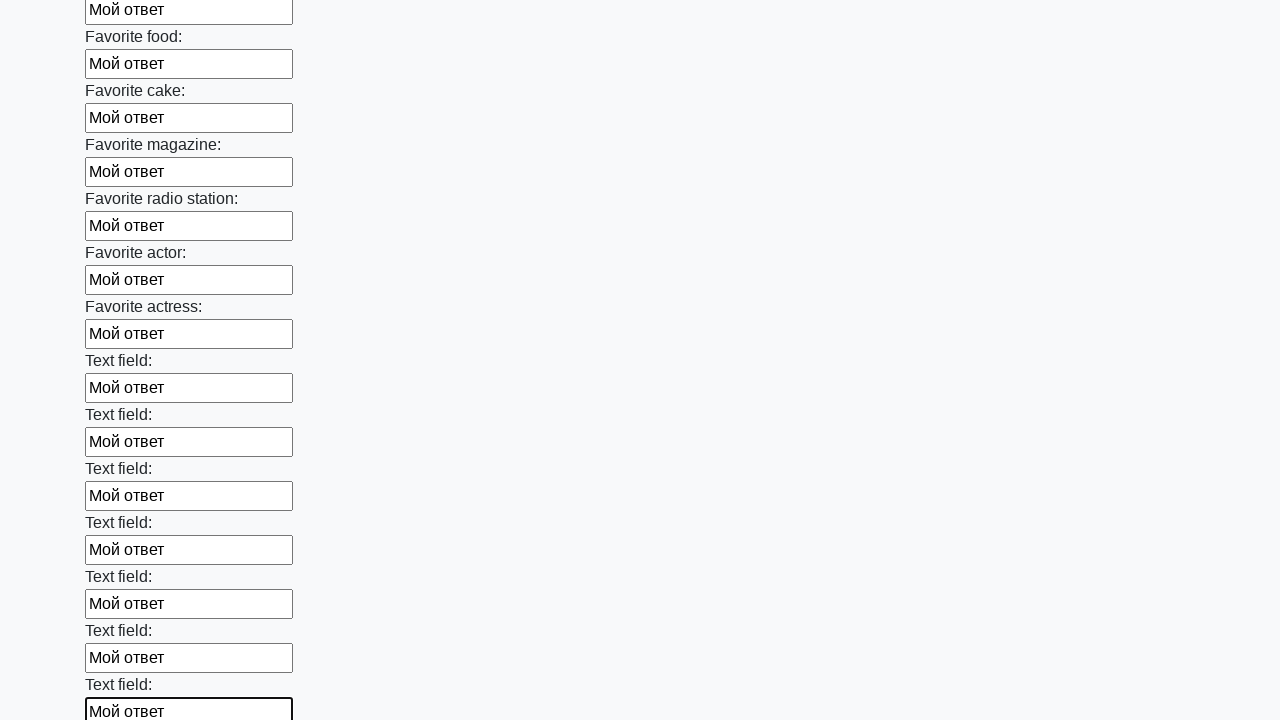

Filled input field with 'Мой ответ' on input >> nth=33
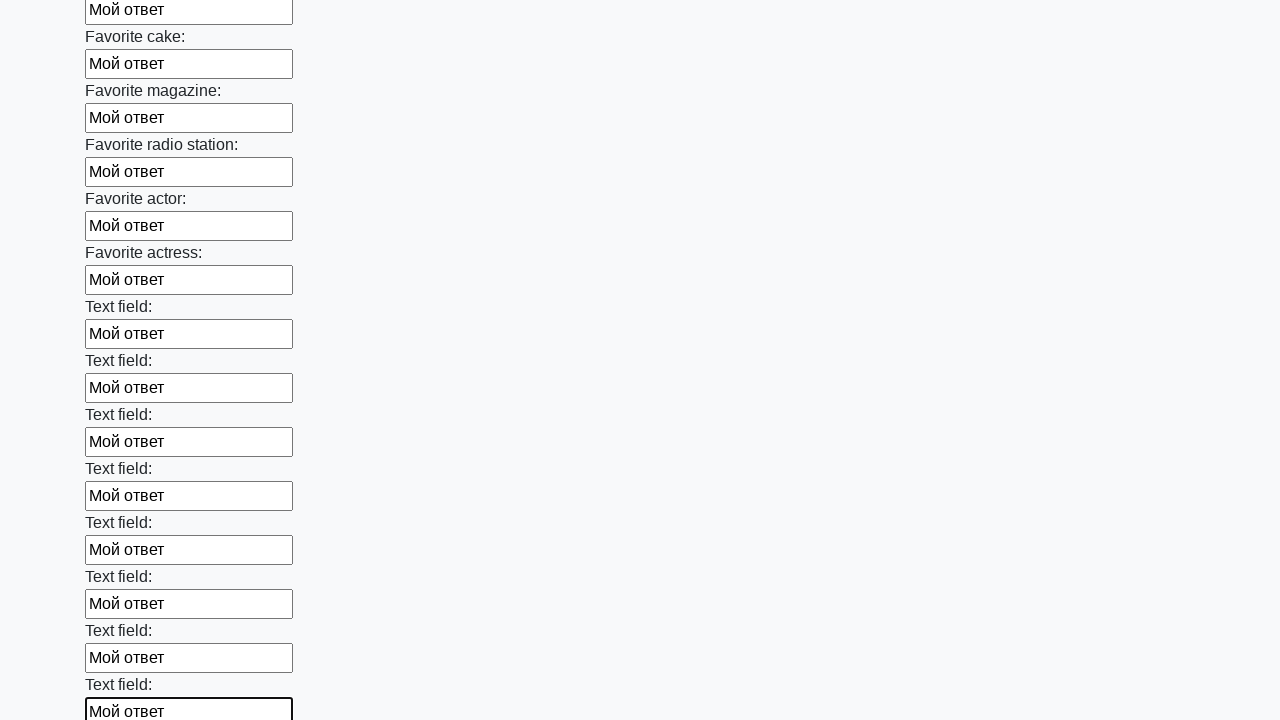

Filled input field with 'Мой ответ' on input >> nth=34
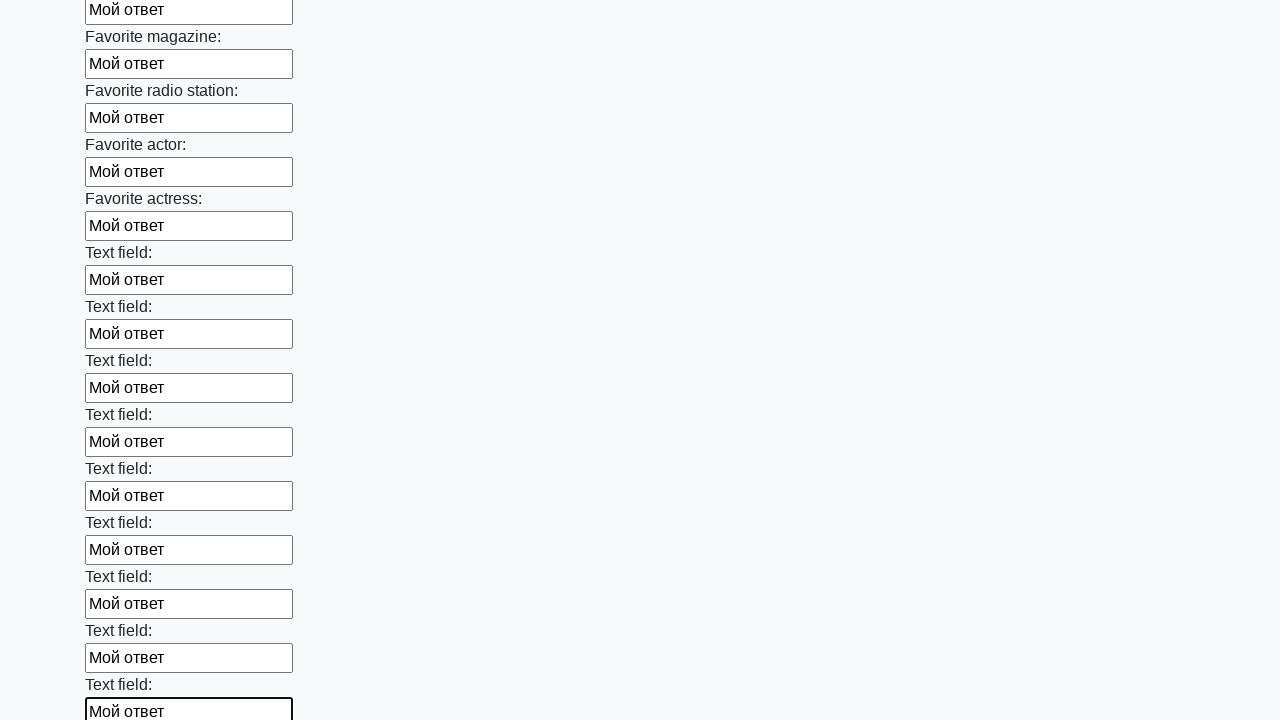

Filled input field with 'Мой ответ' on input >> nth=35
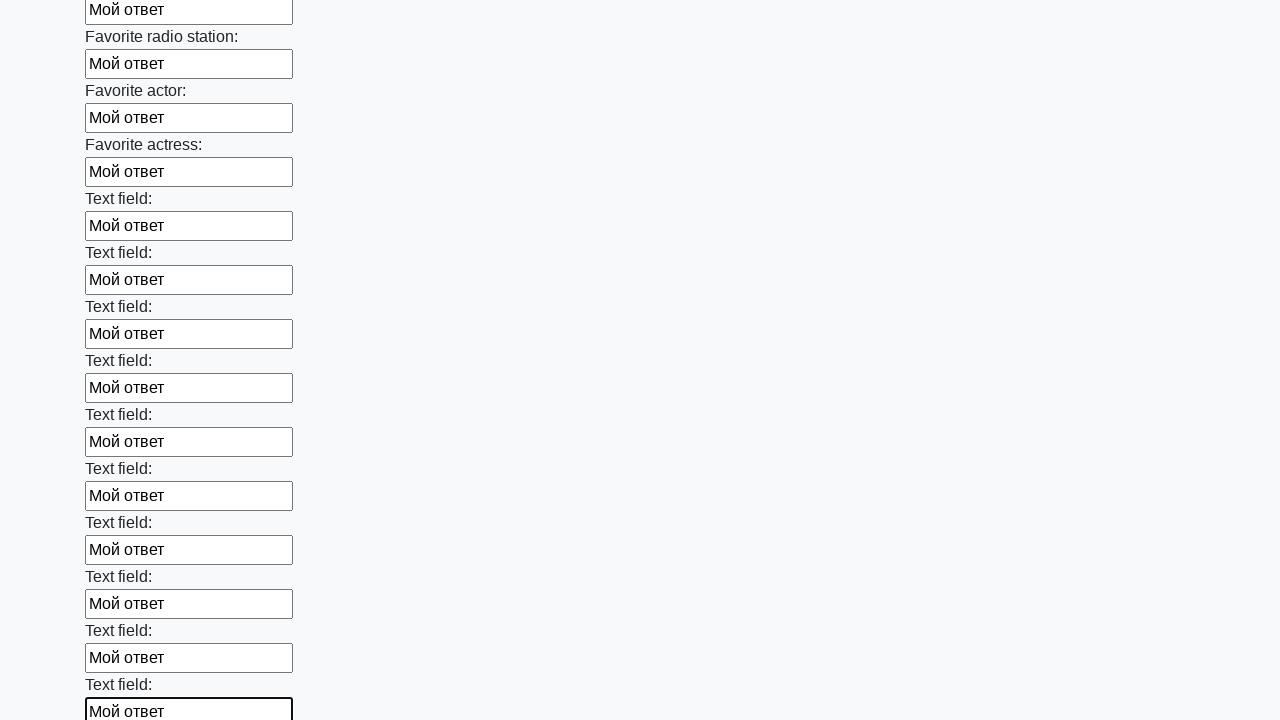

Filled input field with 'Мой ответ' on input >> nth=36
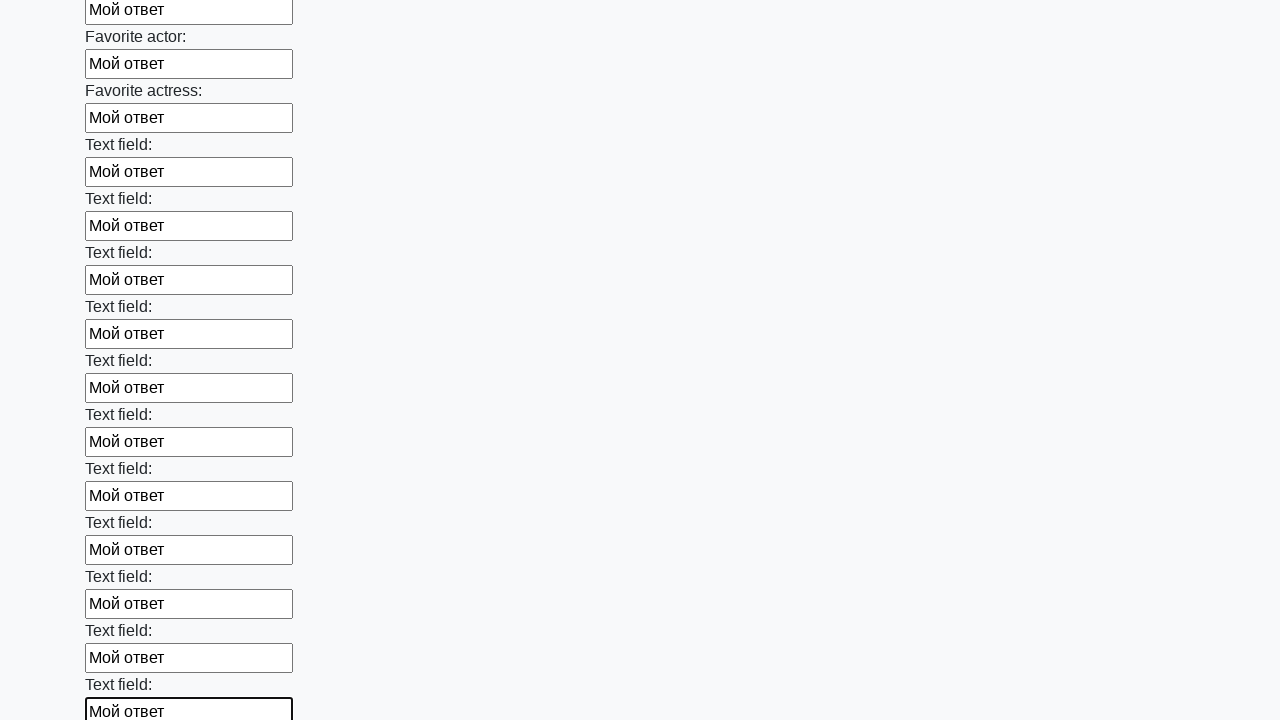

Filled input field with 'Мой ответ' on input >> nth=37
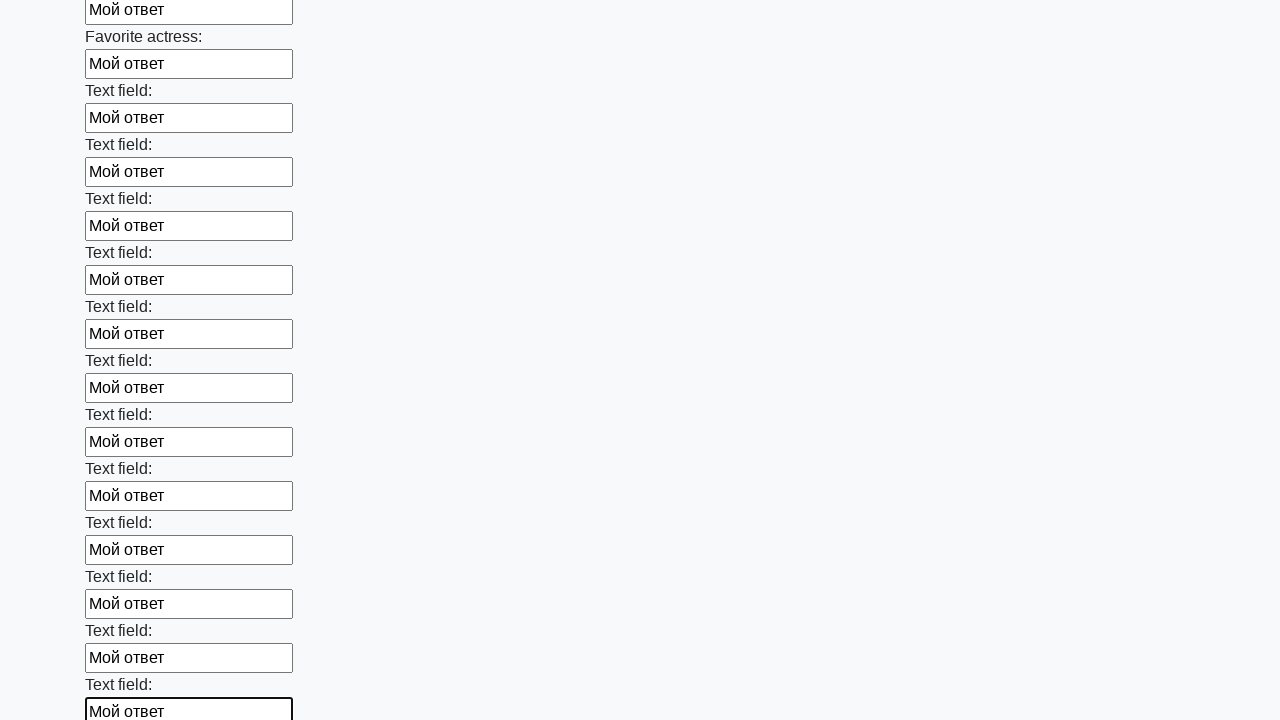

Filled input field with 'Мой ответ' on input >> nth=38
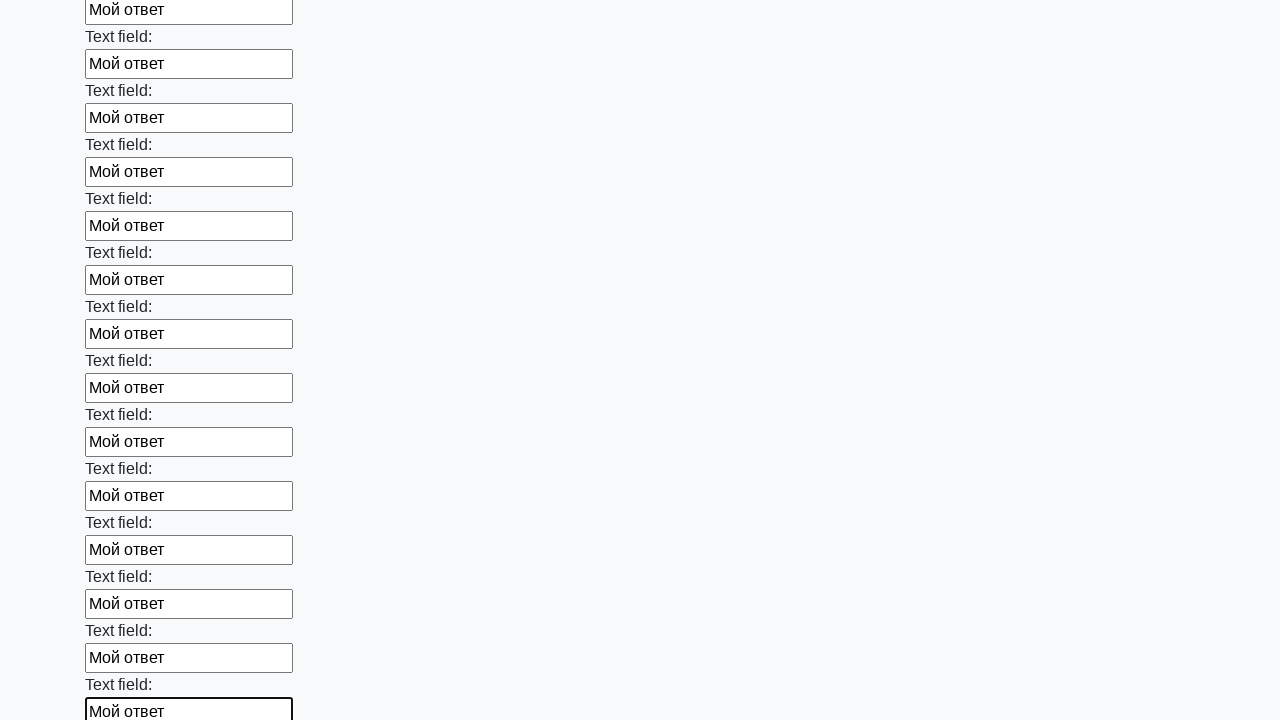

Filled input field with 'Мой ответ' on input >> nth=39
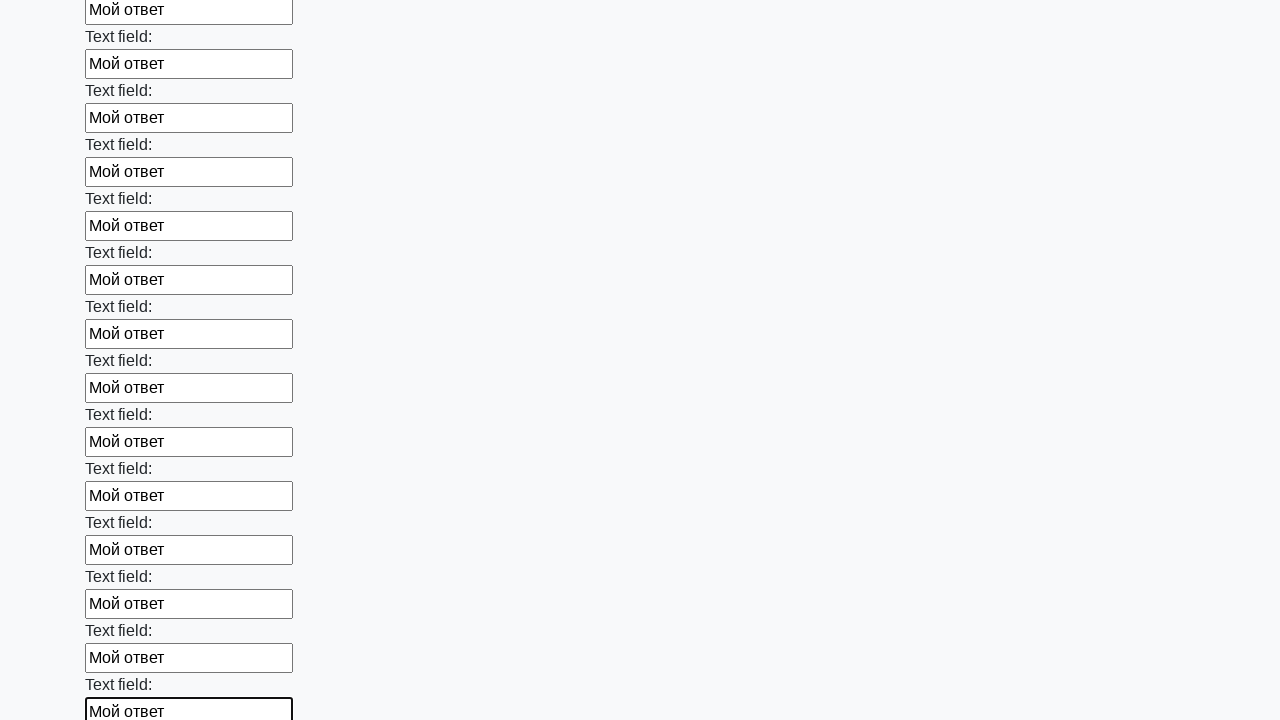

Filled input field with 'Мой ответ' on input >> nth=40
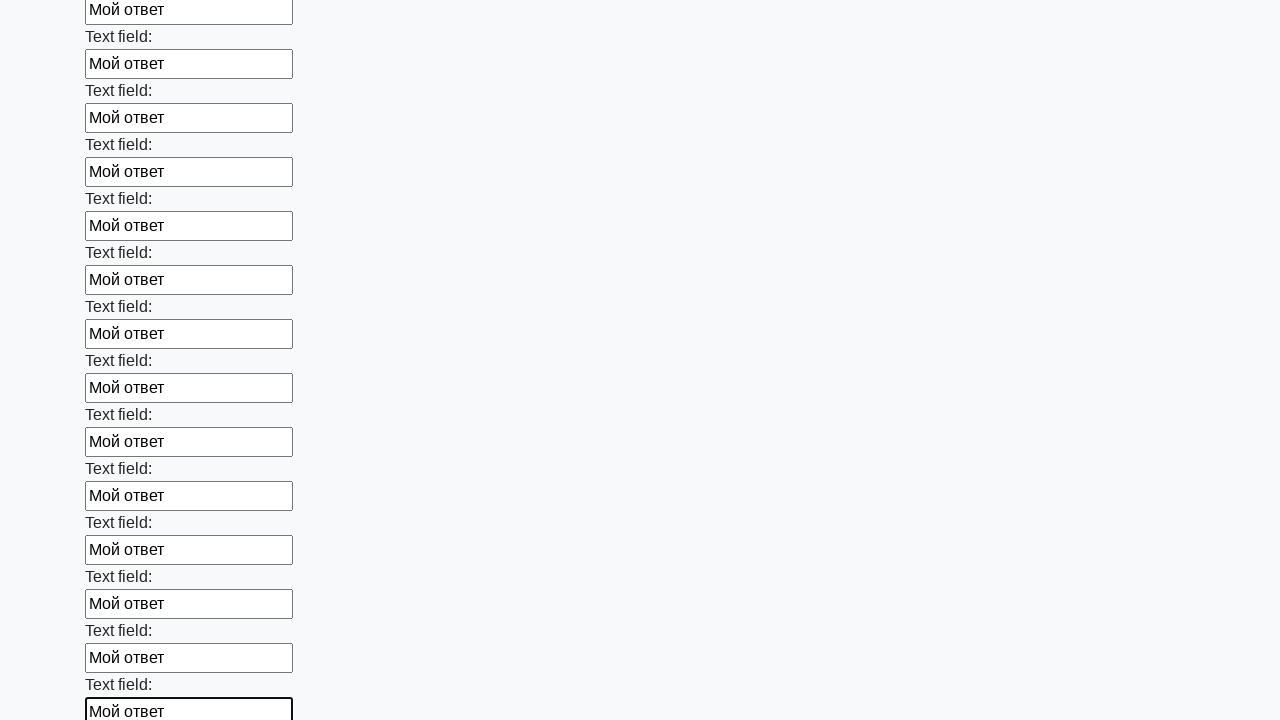

Filled input field with 'Мой ответ' on input >> nth=41
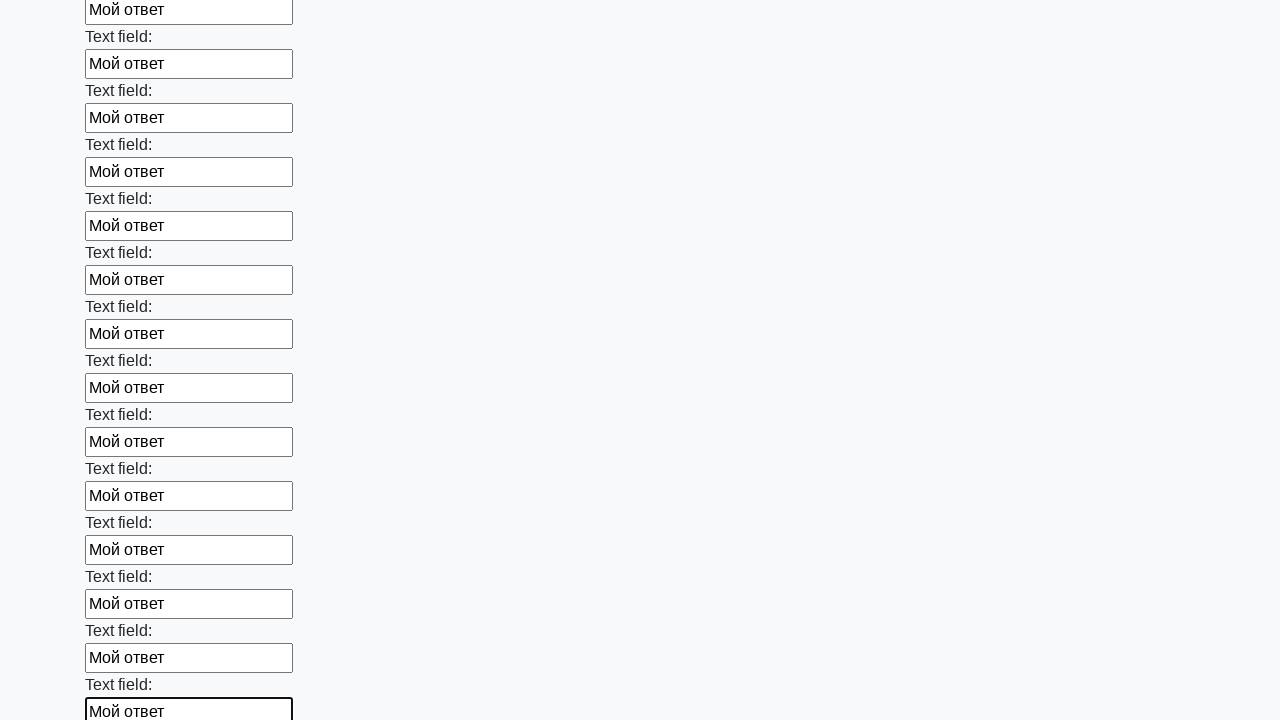

Filled input field with 'Мой ответ' on input >> nth=42
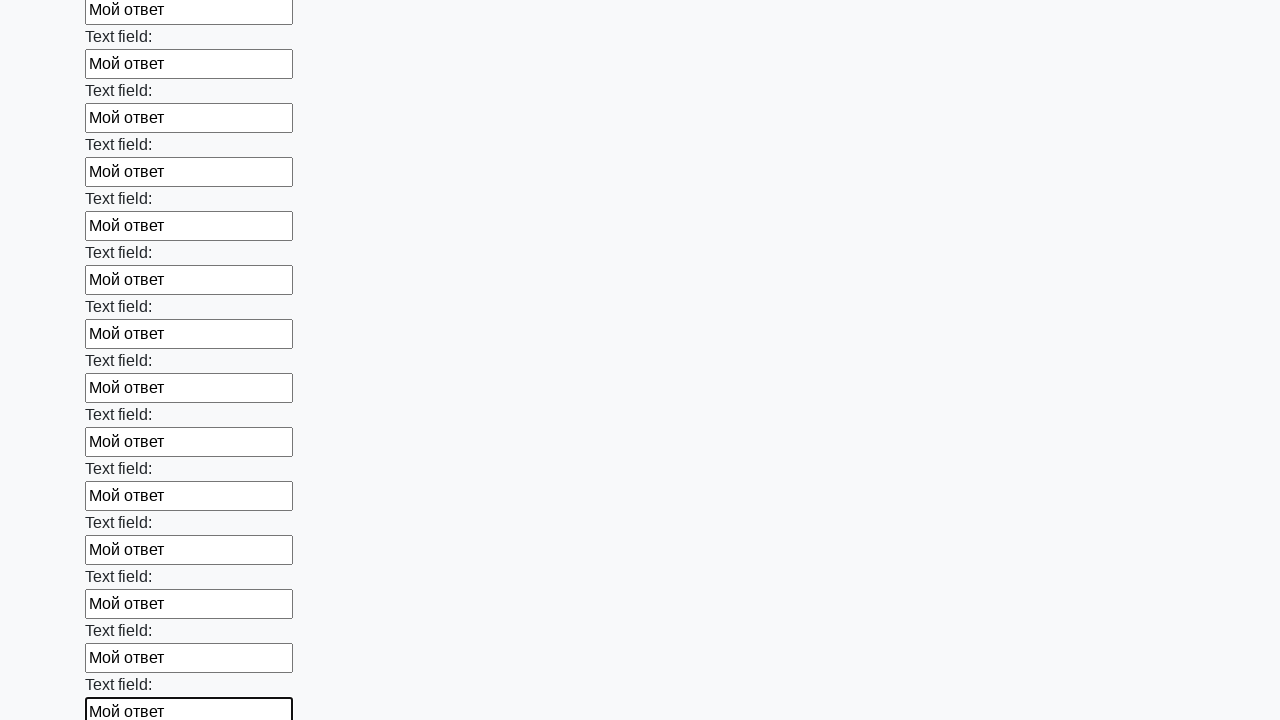

Filled input field with 'Мой ответ' on input >> nth=43
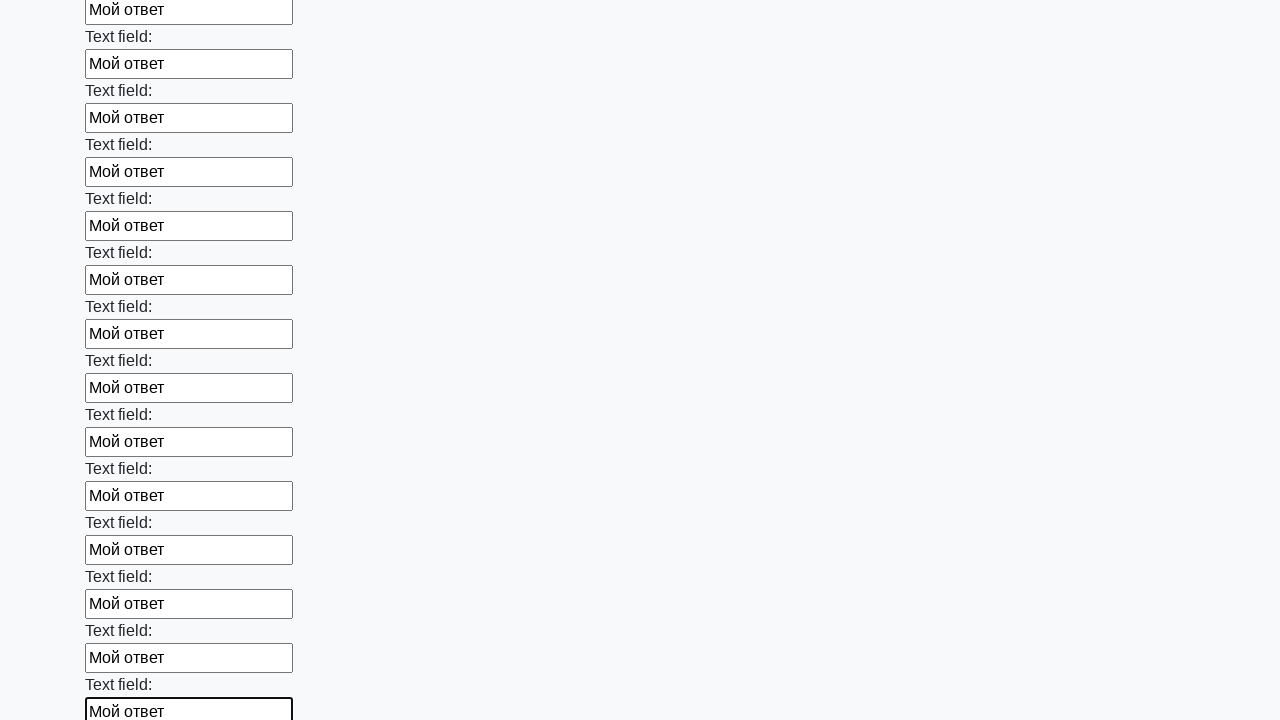

Filled input field with 'Мой ответ' on input >> nth=44
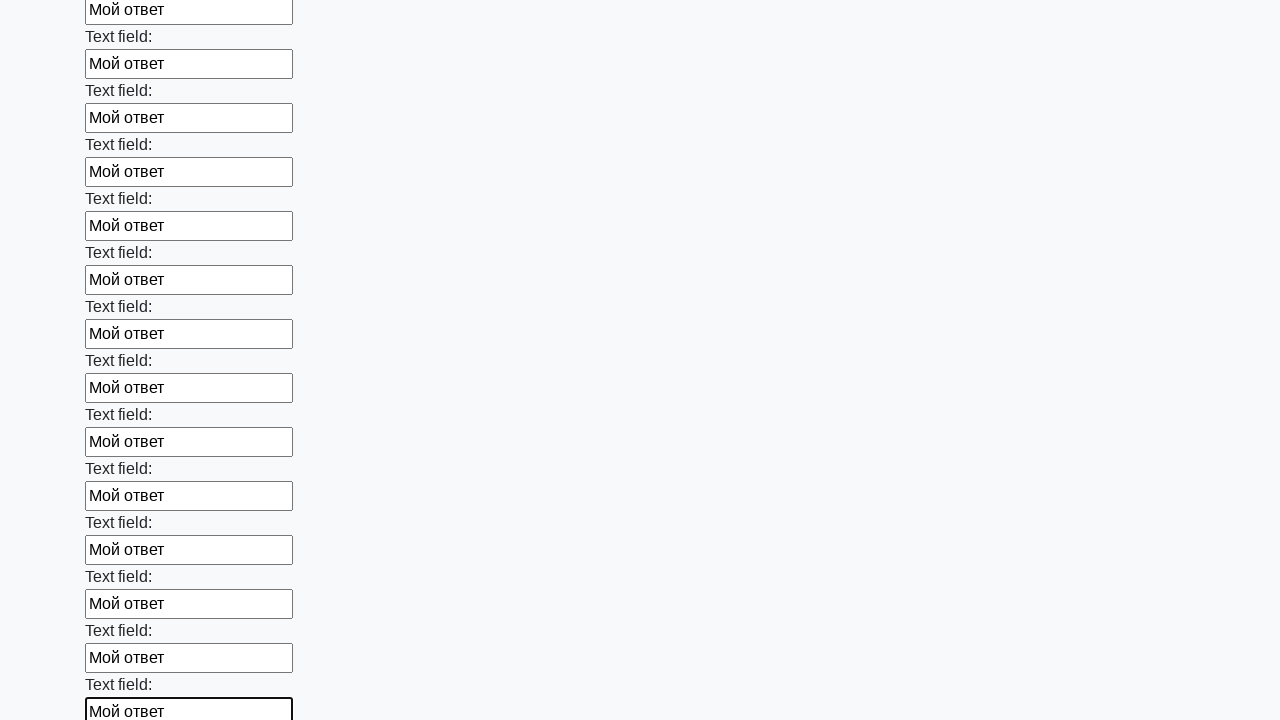

Filled input field with 'Мой ответ' on input >> nth=45
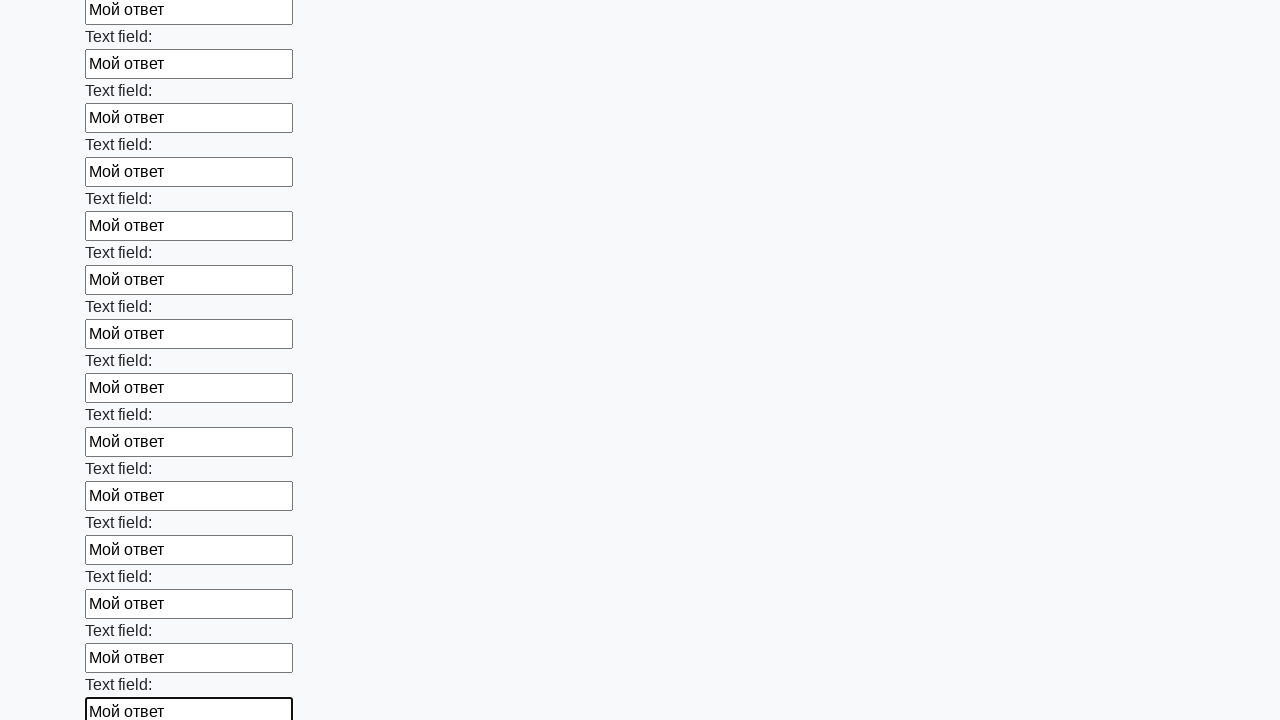

Filled input field with 'Мой ответ' on input >> nth=46
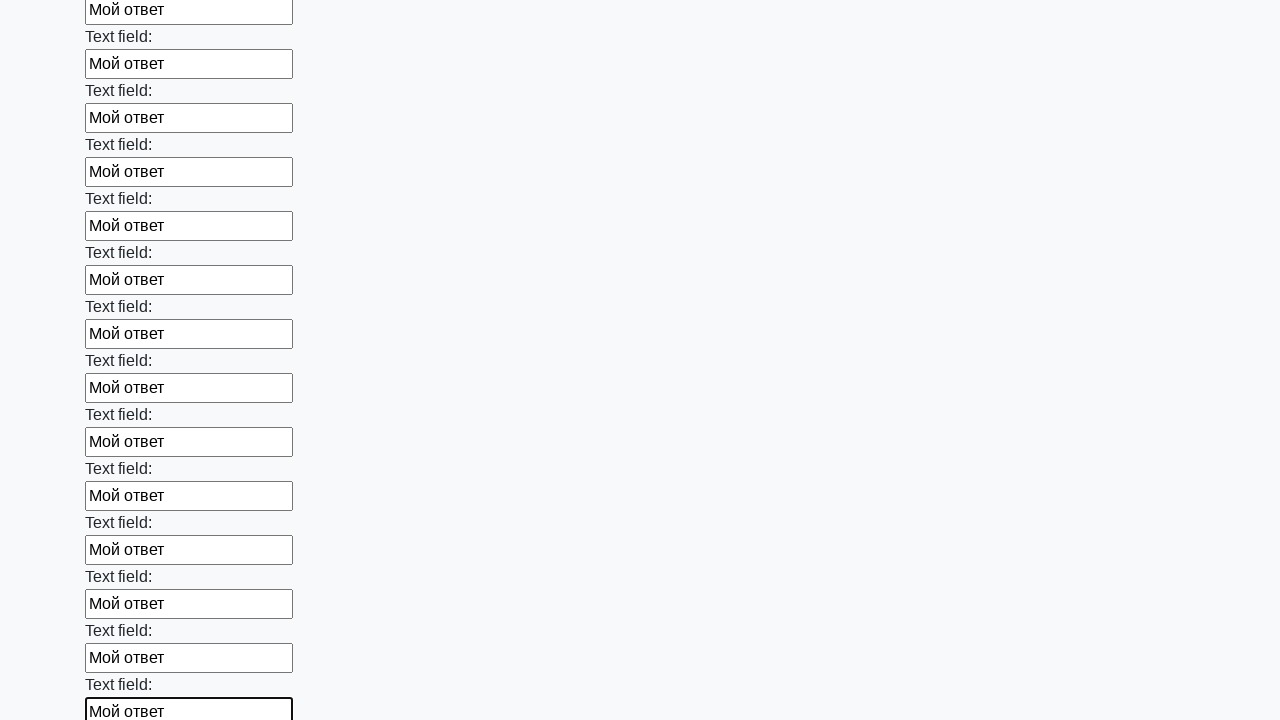

Filled input field with 'Мой ответ' on input >> nth=47
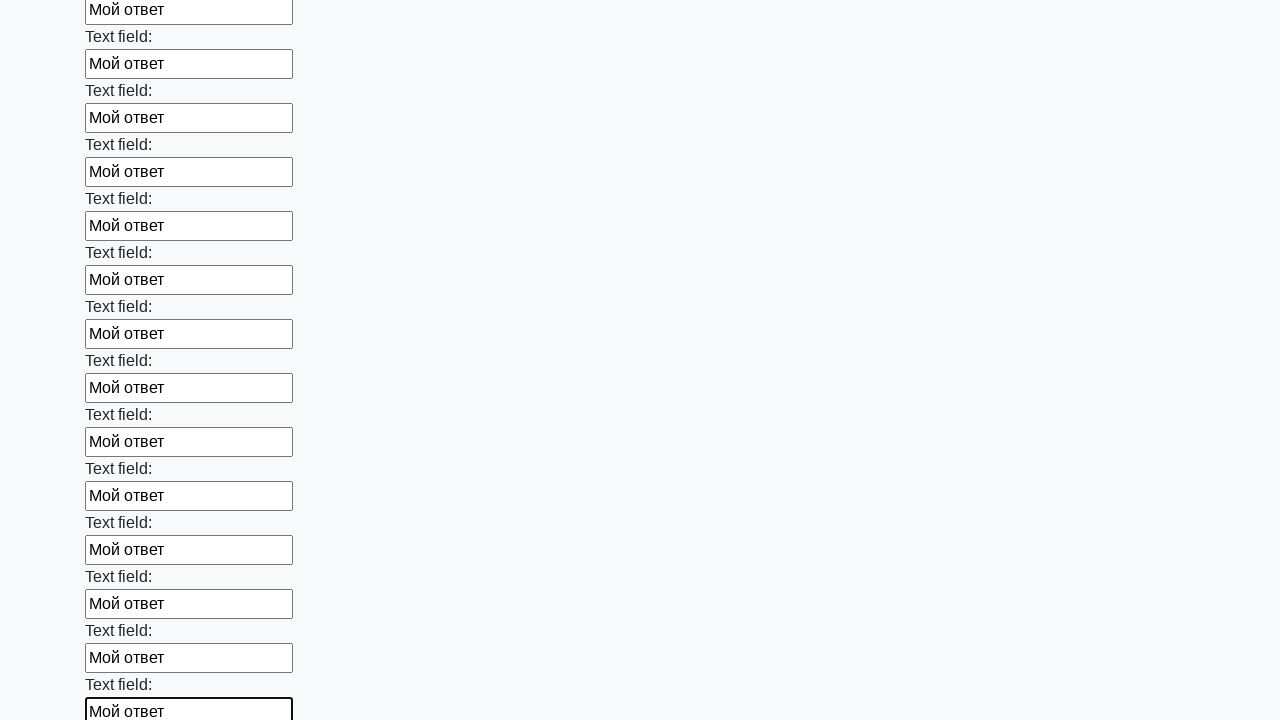

Filled input field with 'Мой ответ' on input >> nth=48
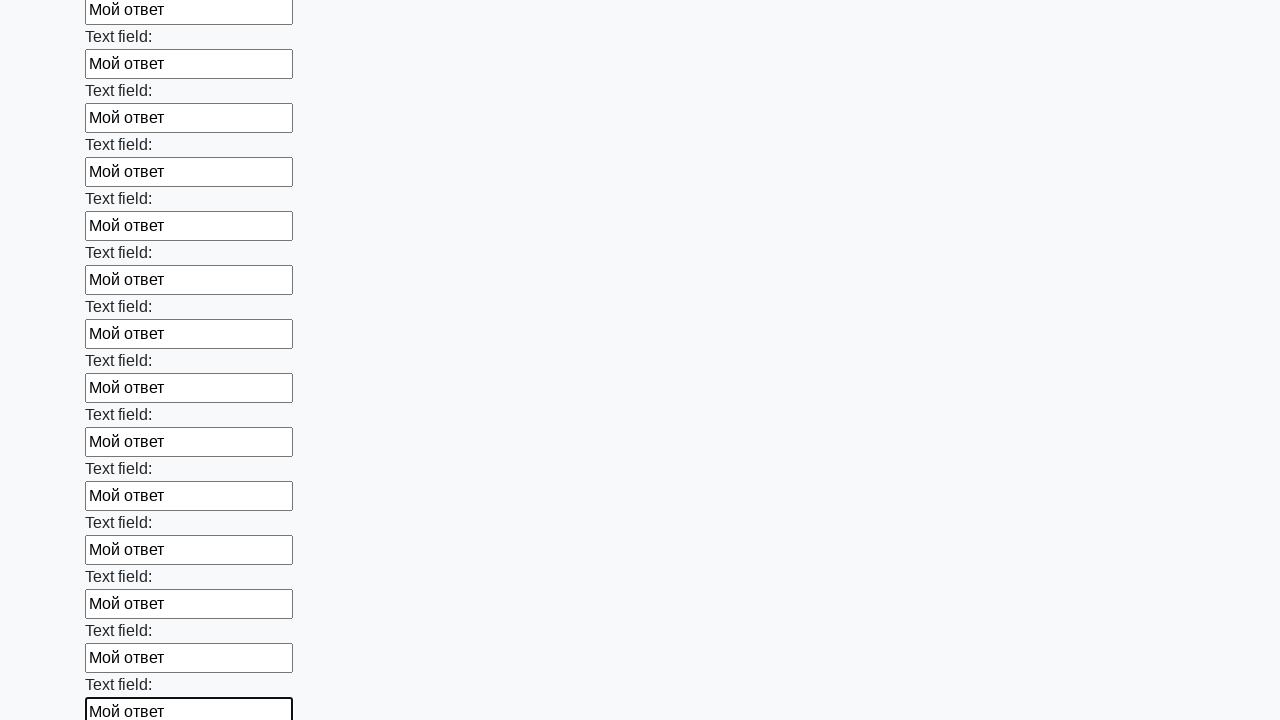

Filled input field with 'Мой ответ' on input >> nth=49
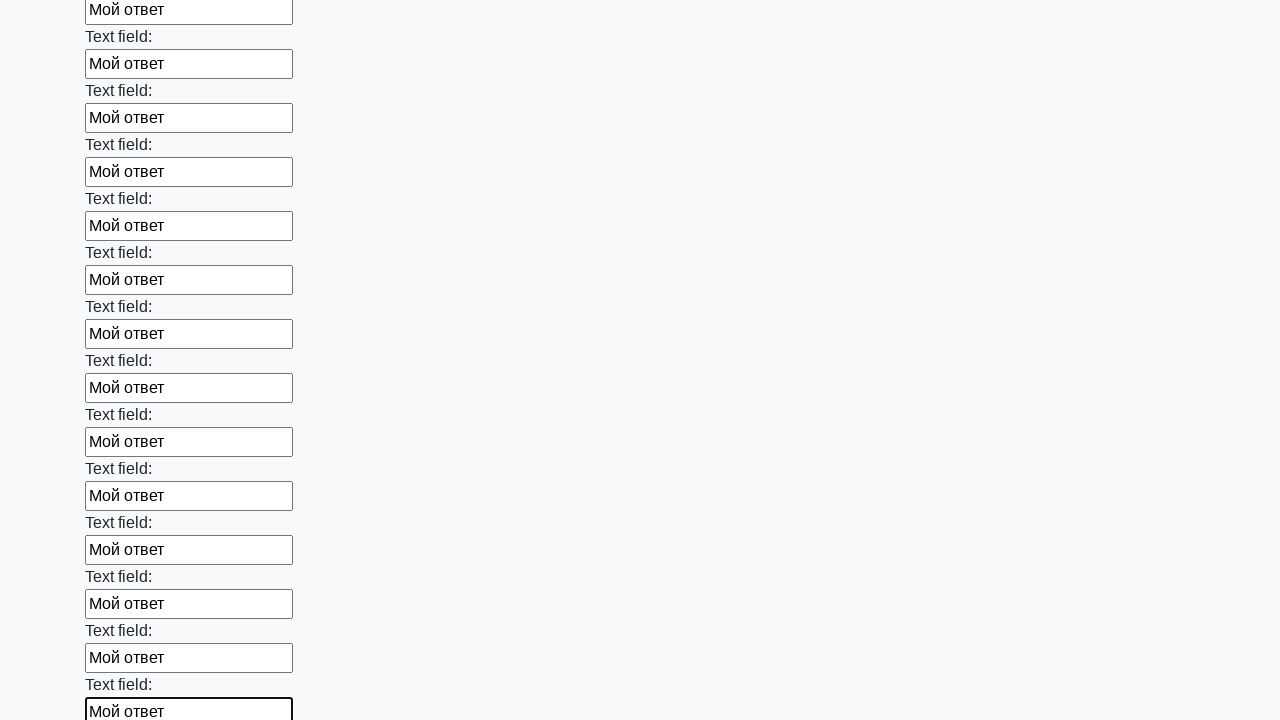

Filled input field with 'Мой ответ' on input >> nth=50
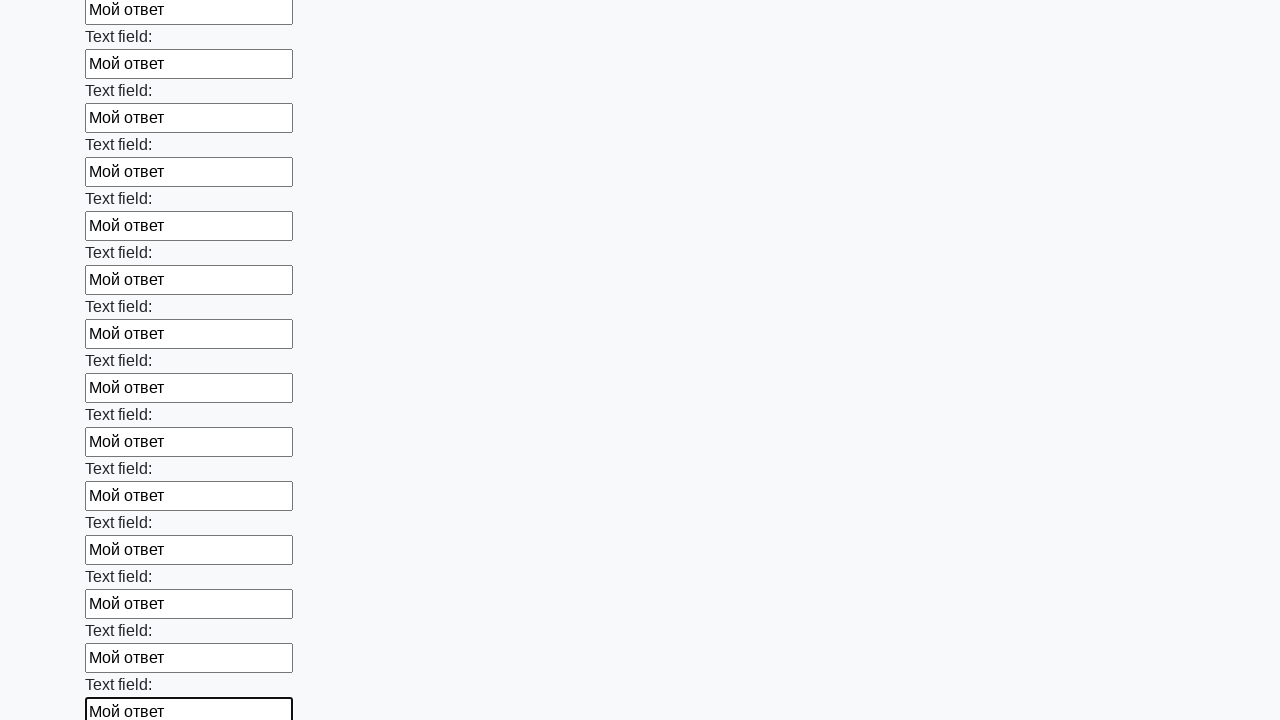

Filled input field with 'Мой ответ' on input >> nth=51
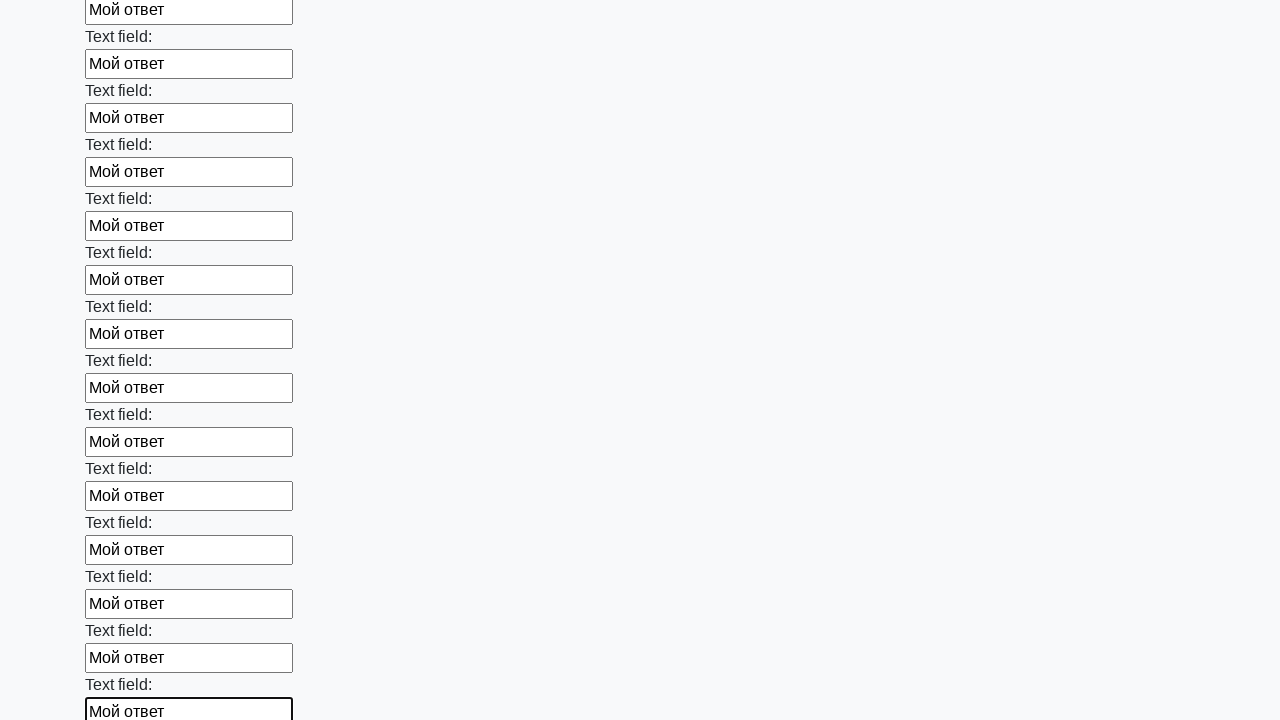

Filled input field with 'Мой ответ' on input >> nth=52
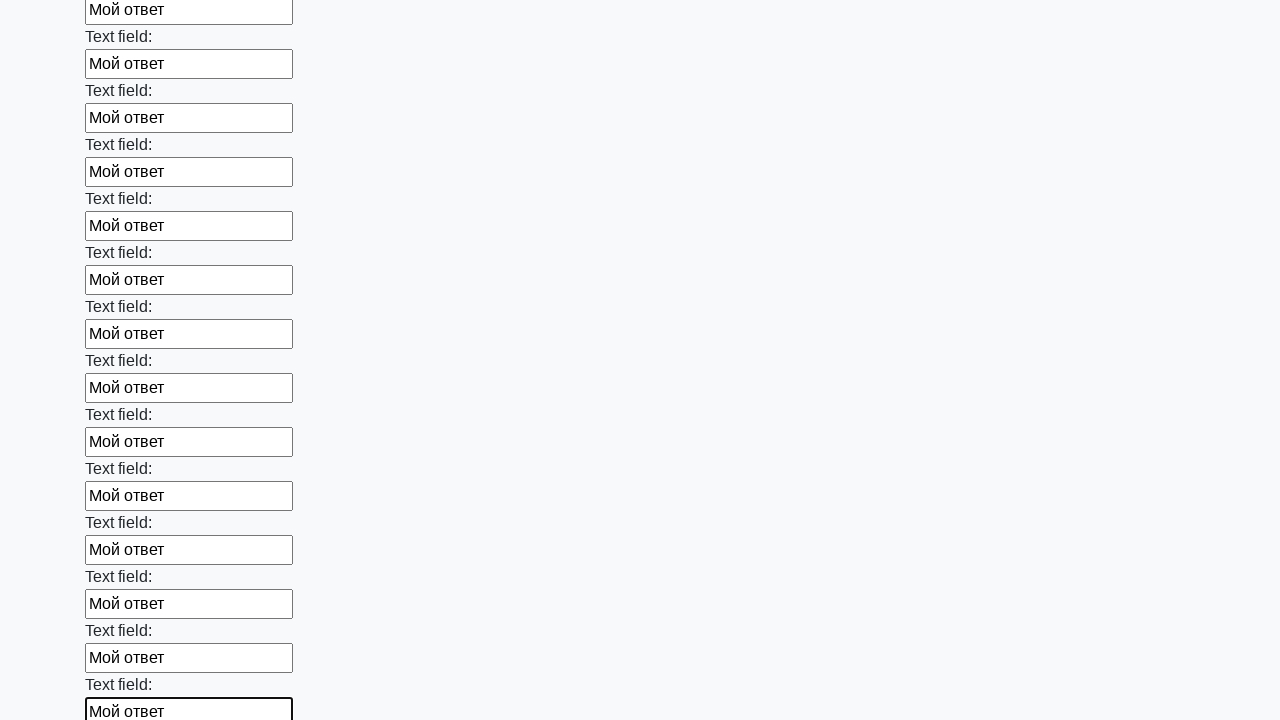

Filled input field with 'Мой ответ' on input >> nth=53
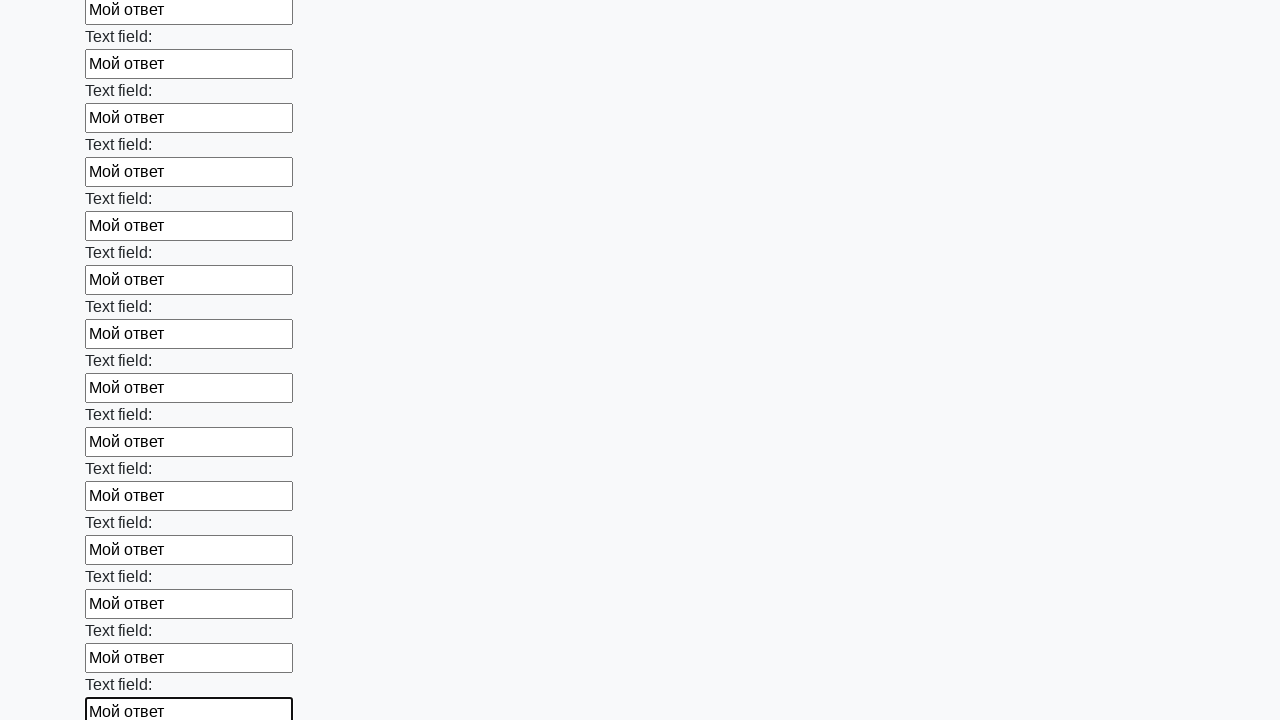

Filled input field with 'Мой ответ' on input >> nth=54
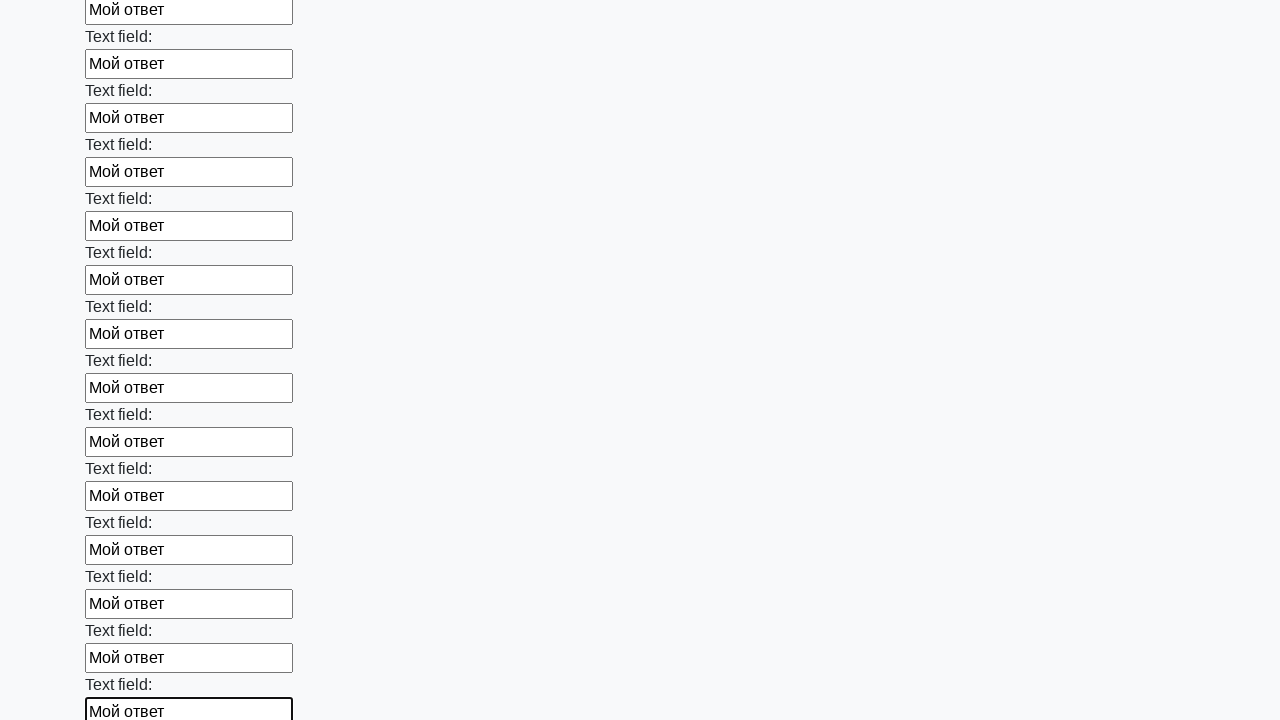

Filled input field with 'Мой ответ' on input >> nth=55
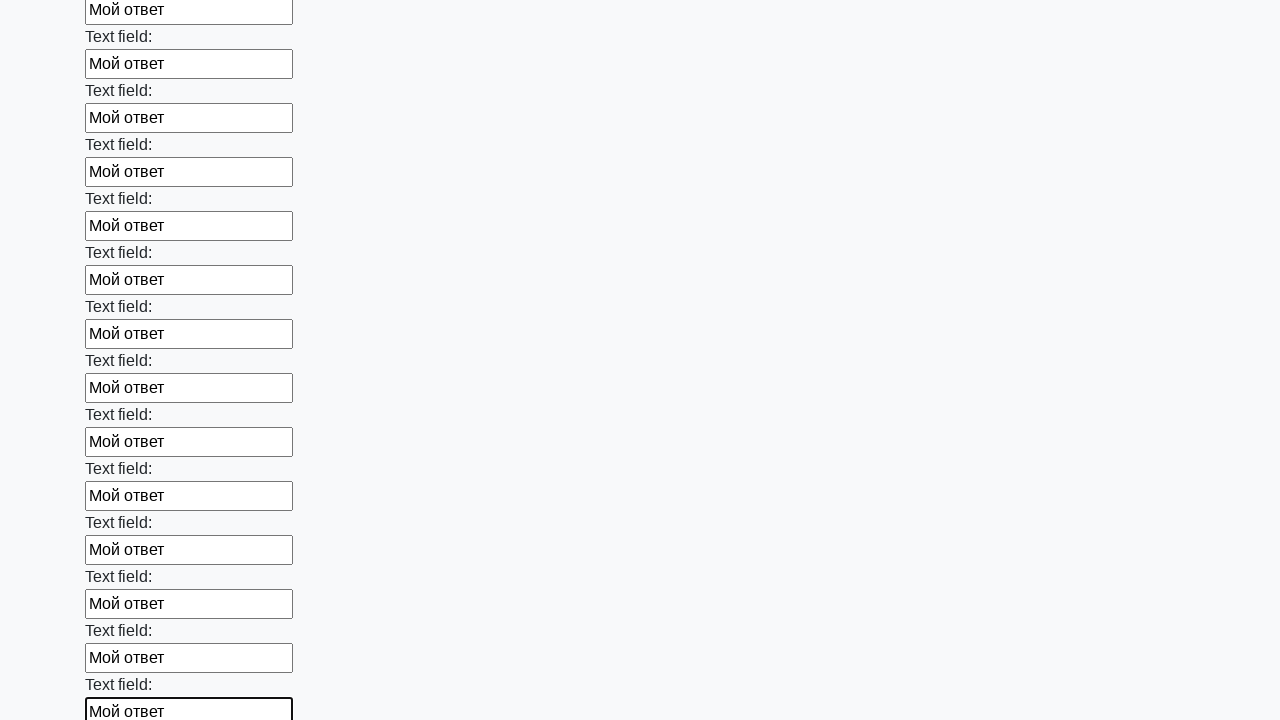

Filled input field with 'Мой ответ' on input >> nth=56
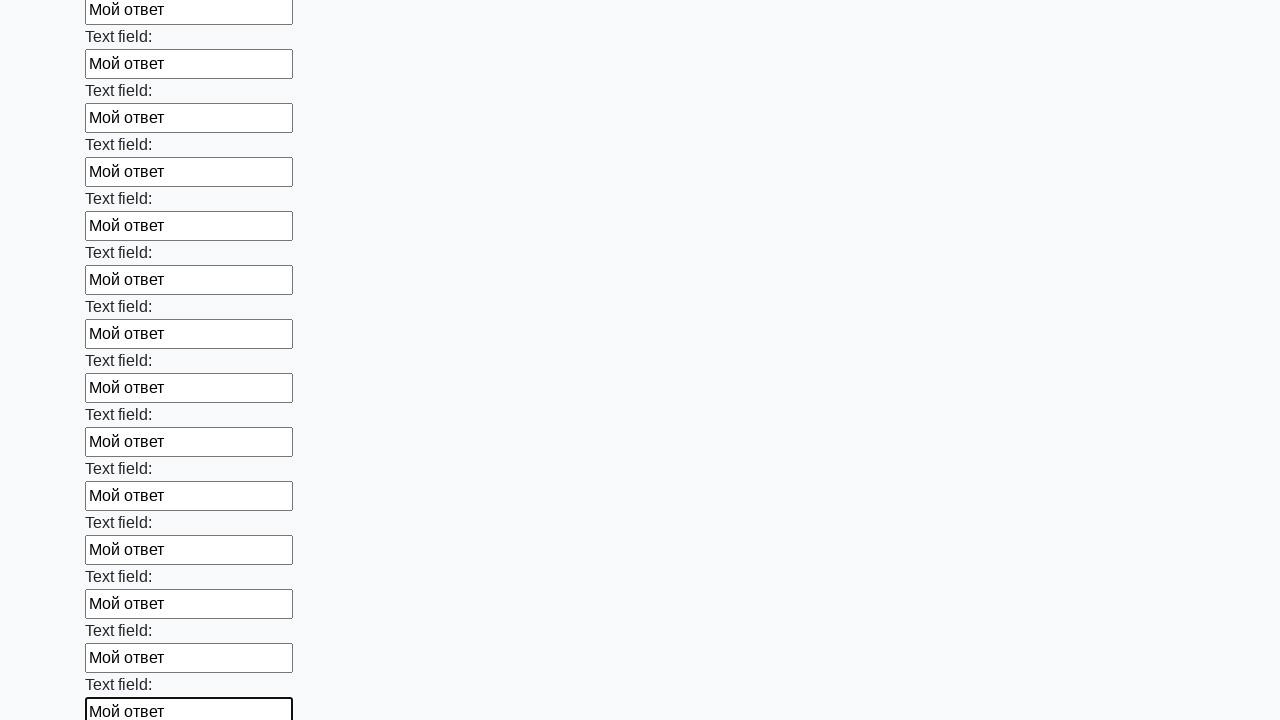

Filled input field with 'Мой ответ' on input >> nth=57
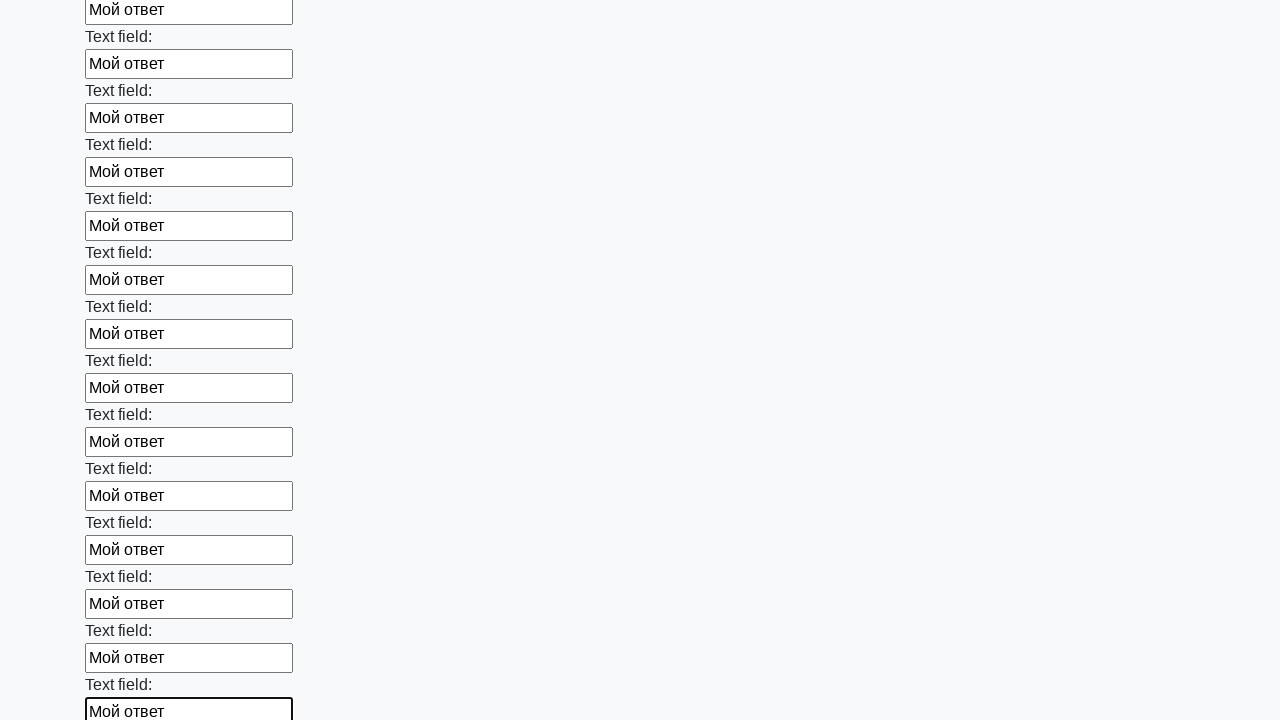

Filled input field with 'Мой ответ' on input >> nth=58
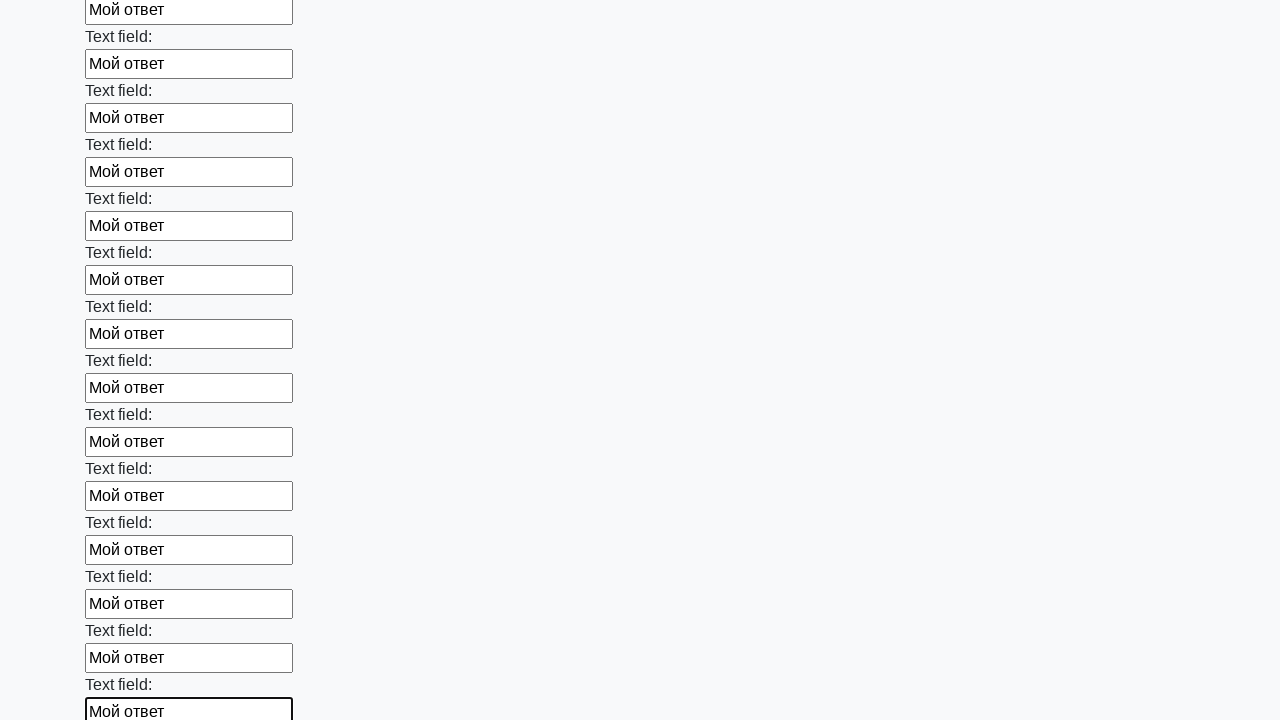

Filled input field with 'Мой ответ' on input >> nth=59
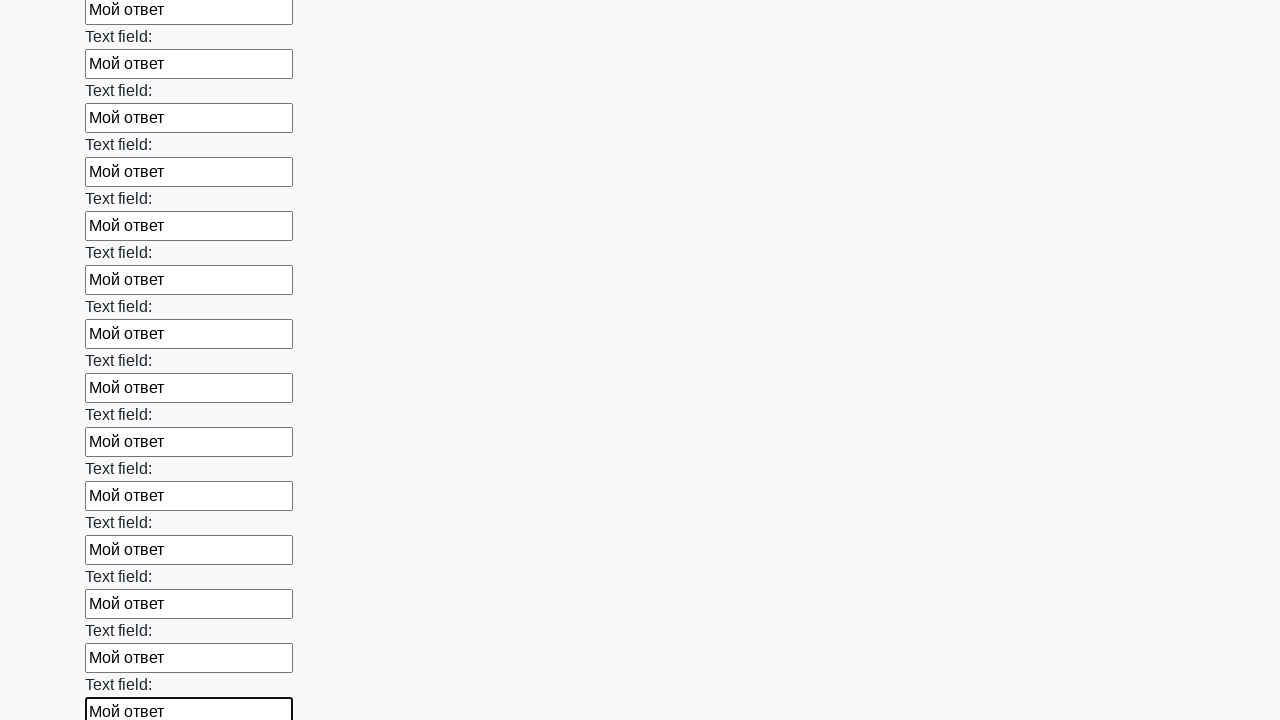

Filled input field with 'Мой ответ' on input >> nth=60
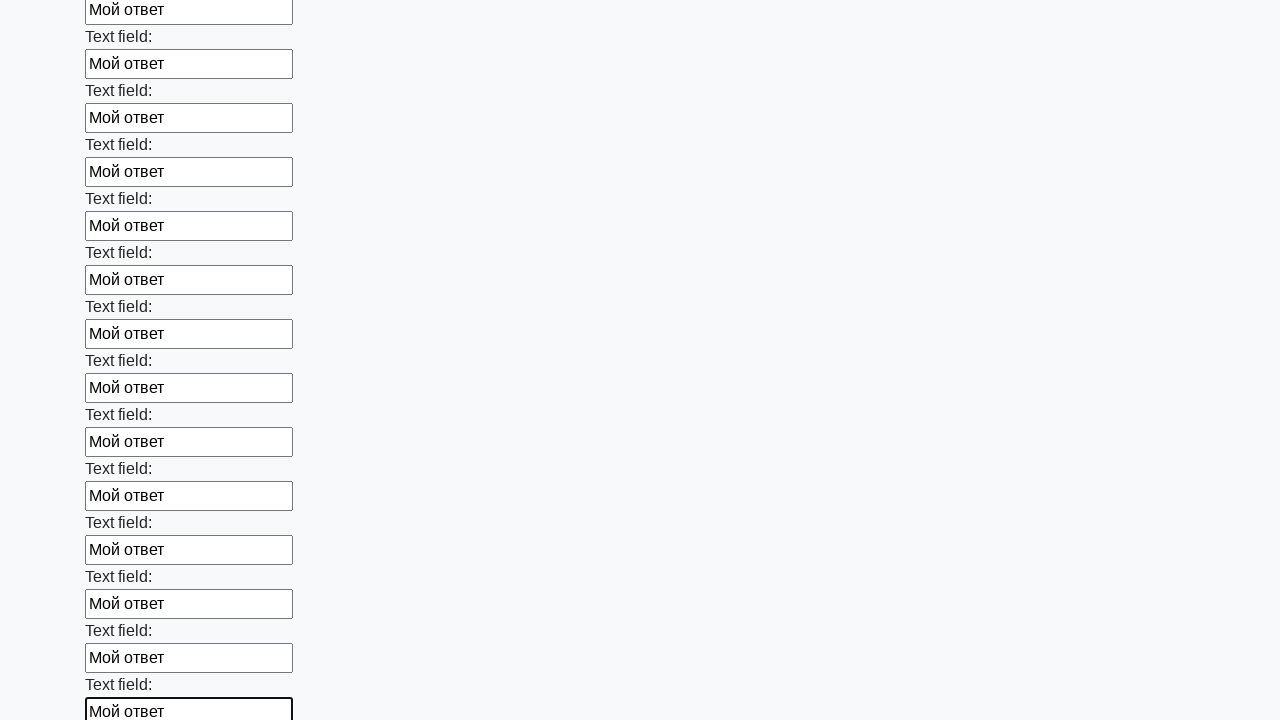

Filled input field with 'Мой ответ' on input >> nth=61
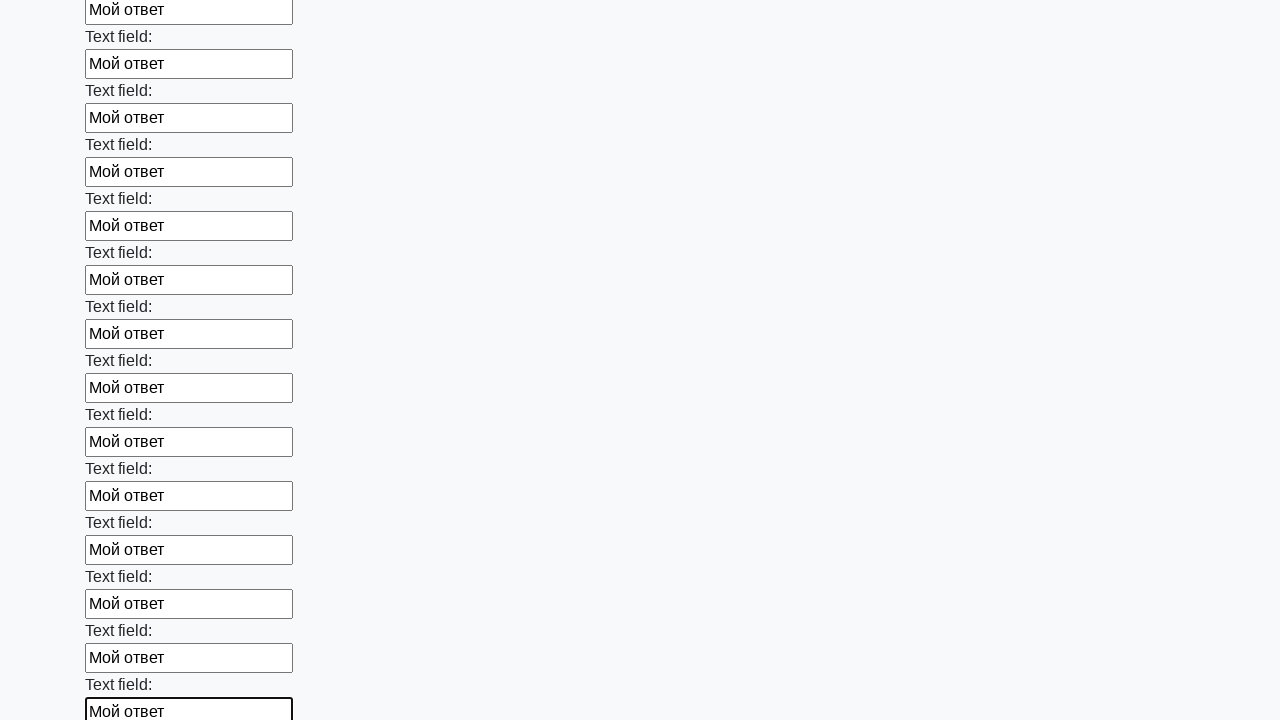

Filled input field with 'Мой ответ' on input >> nth=62
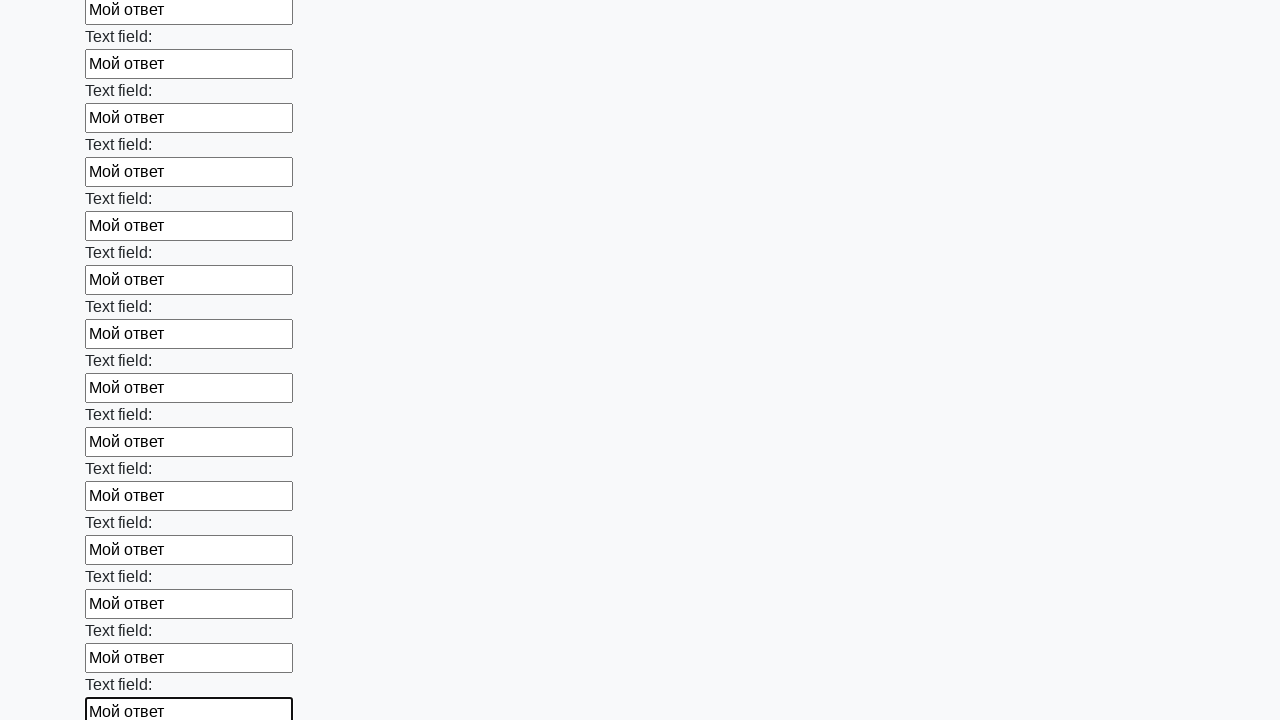

Filled input field with 'Мой ответ' on input >> nth=63
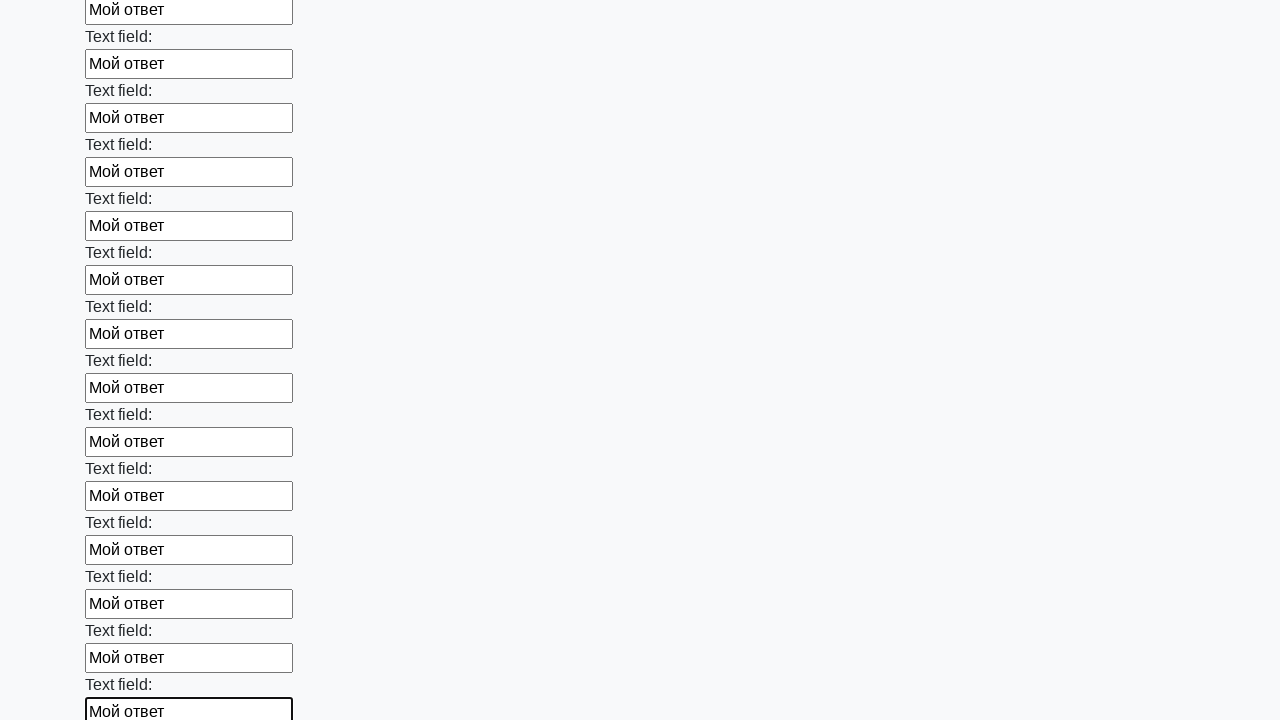

Filled input field with 'Мой ответ' on input >> nth=64
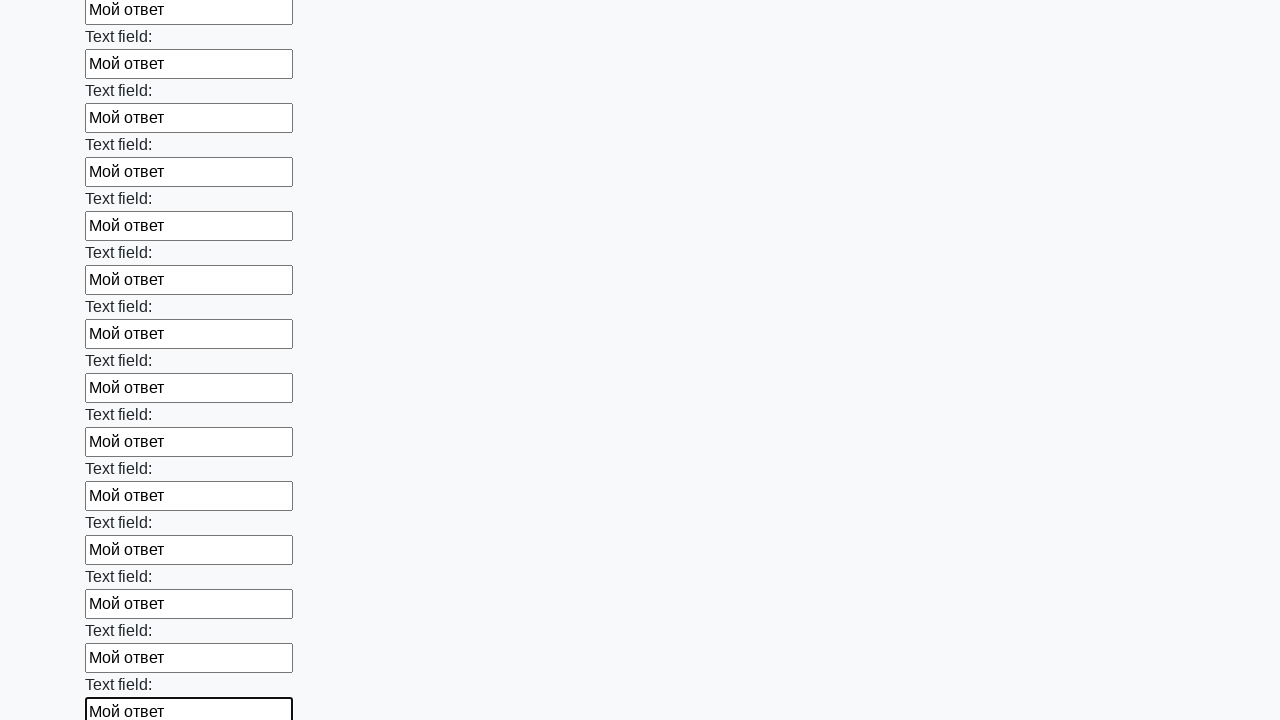

Filled input field with 'Мой ответ' on input >> nth=65
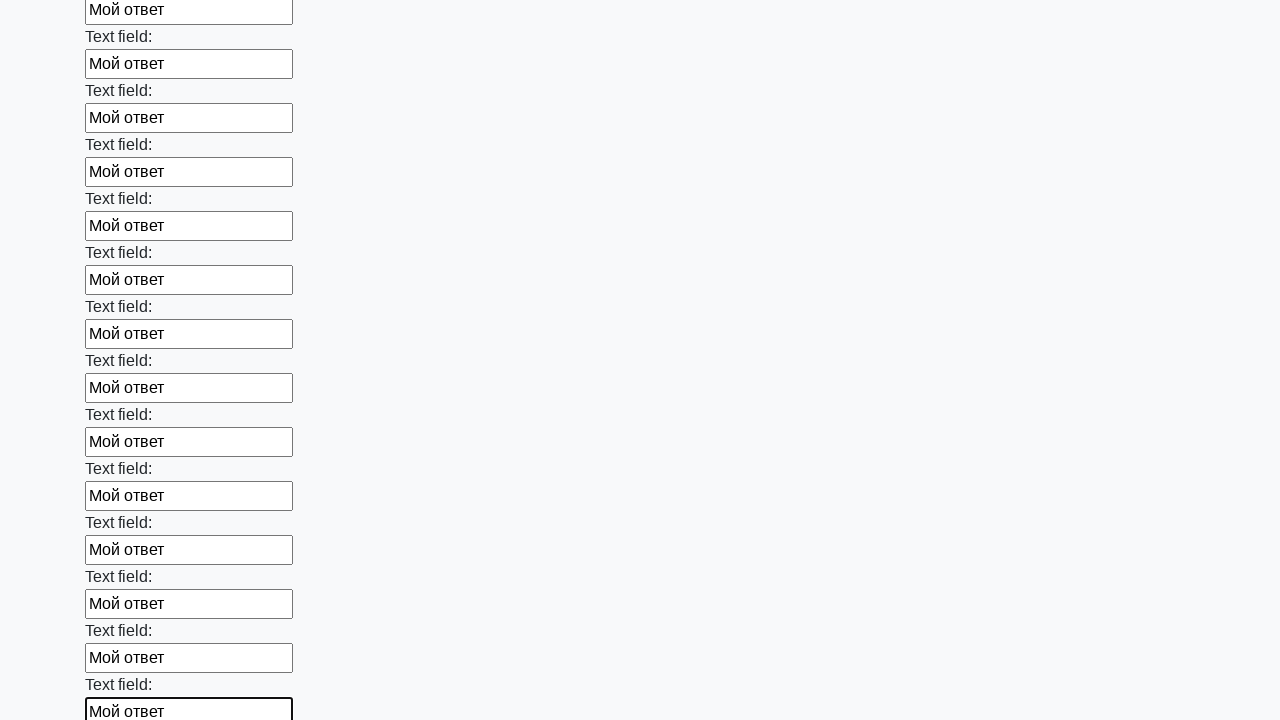

Filled input field with 'Мой ответ' on input >> nth=66
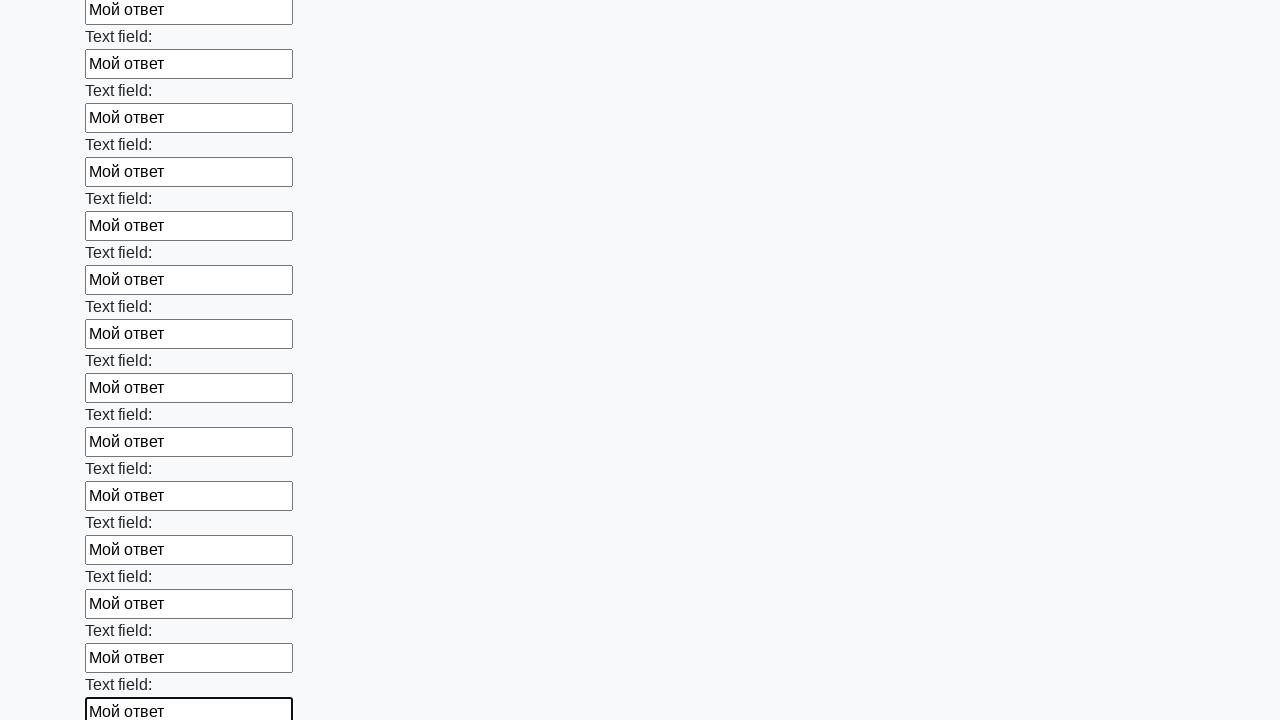

Filled input field with 'Мой ответ' on input >> nth=67
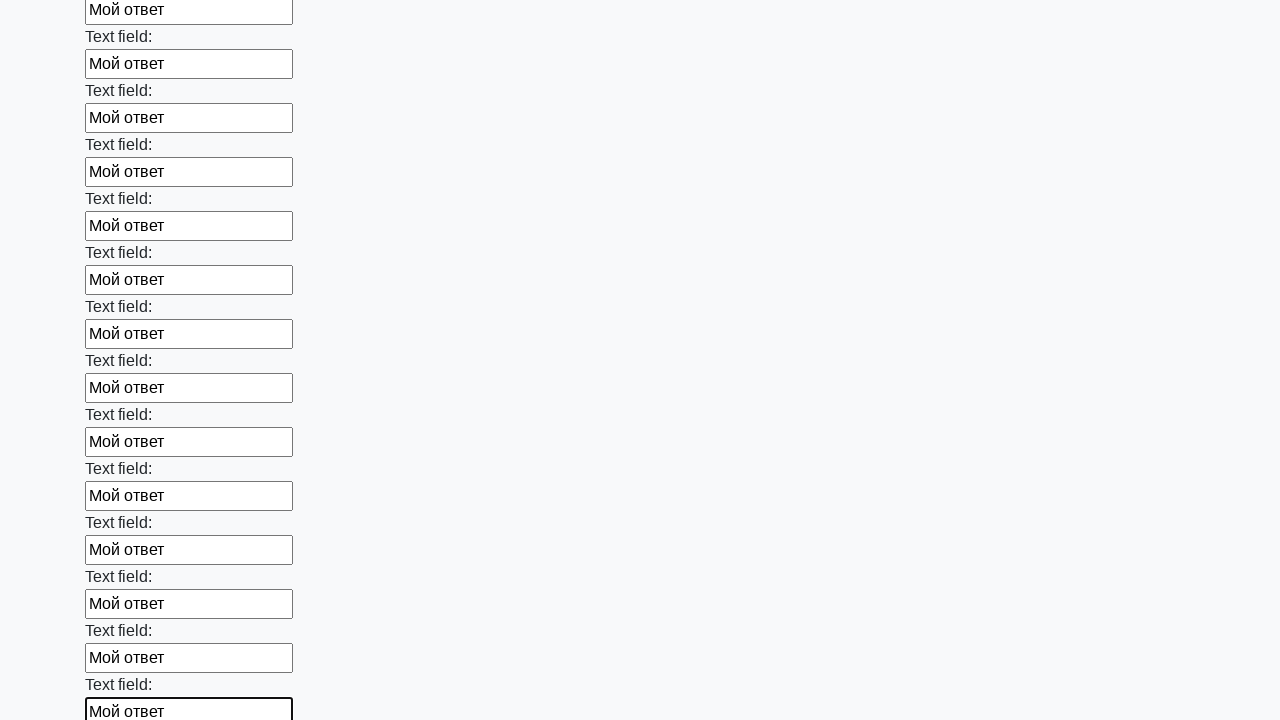

Filled input field with 'Мой ответ' on input >> nth=68
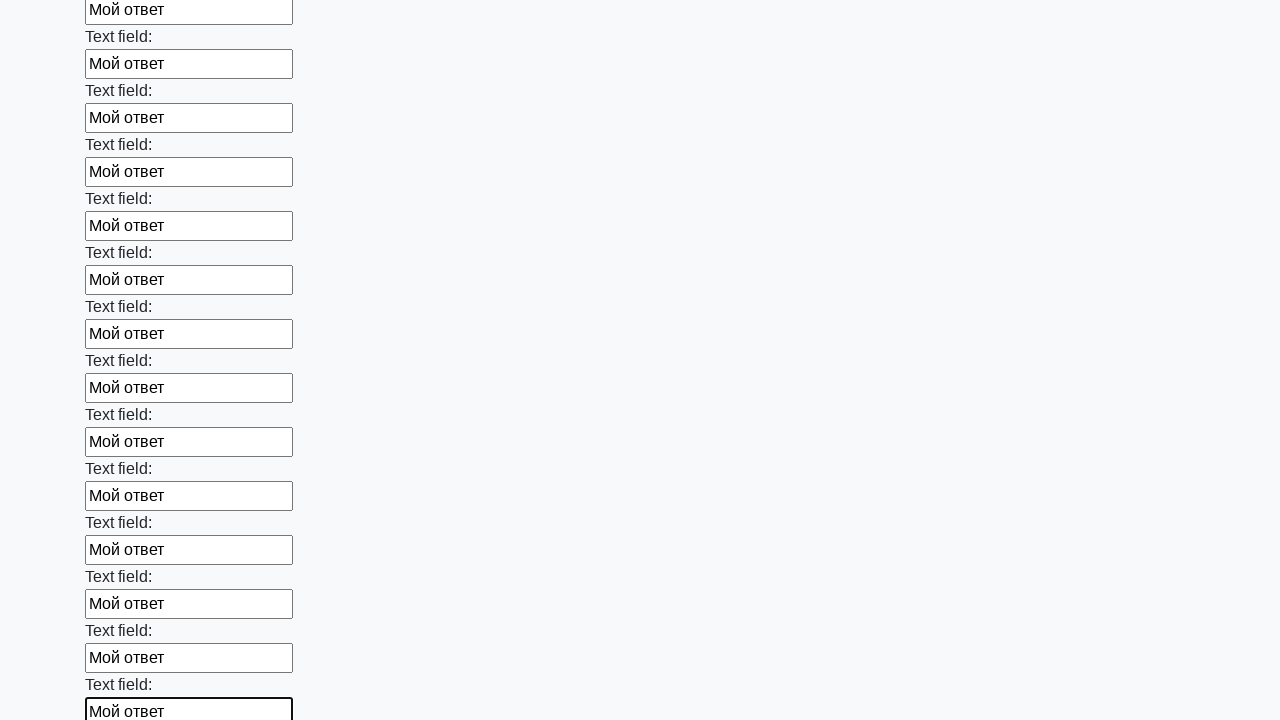

Filled input field with 'Мой ответ' on input >> nth=69
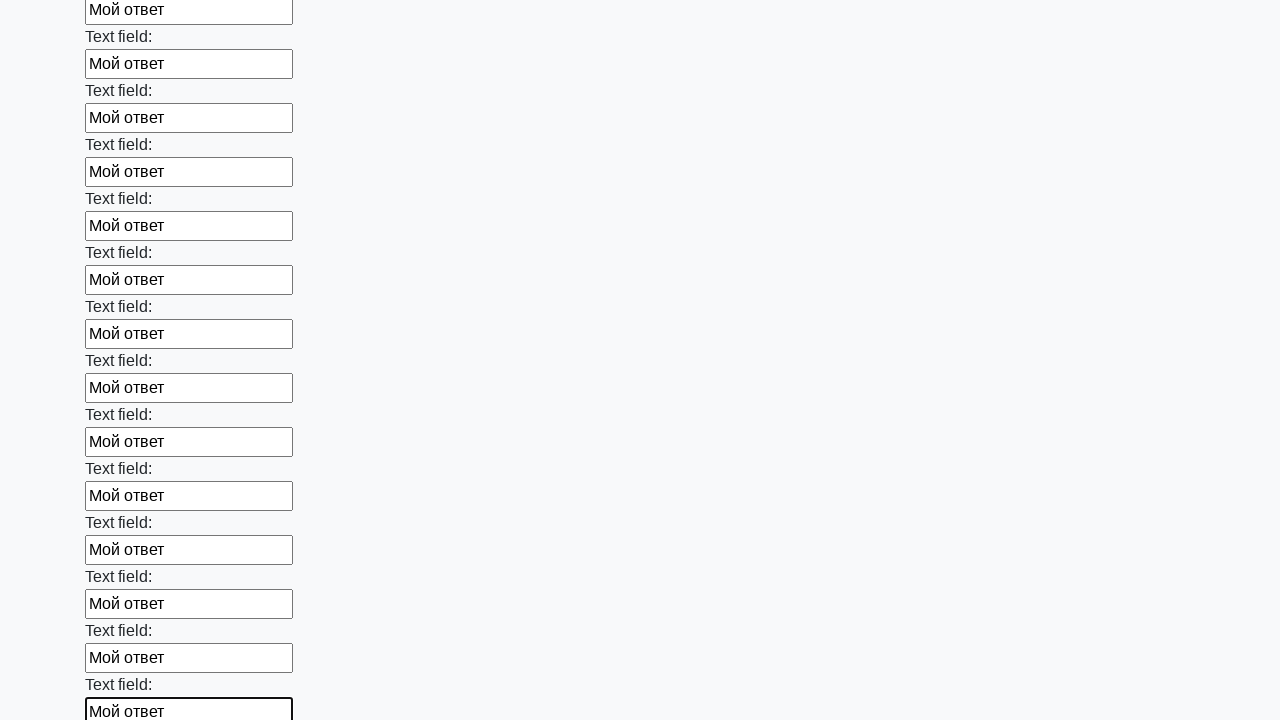

Filled input field with 'Мой ответ' on input >> nth=70
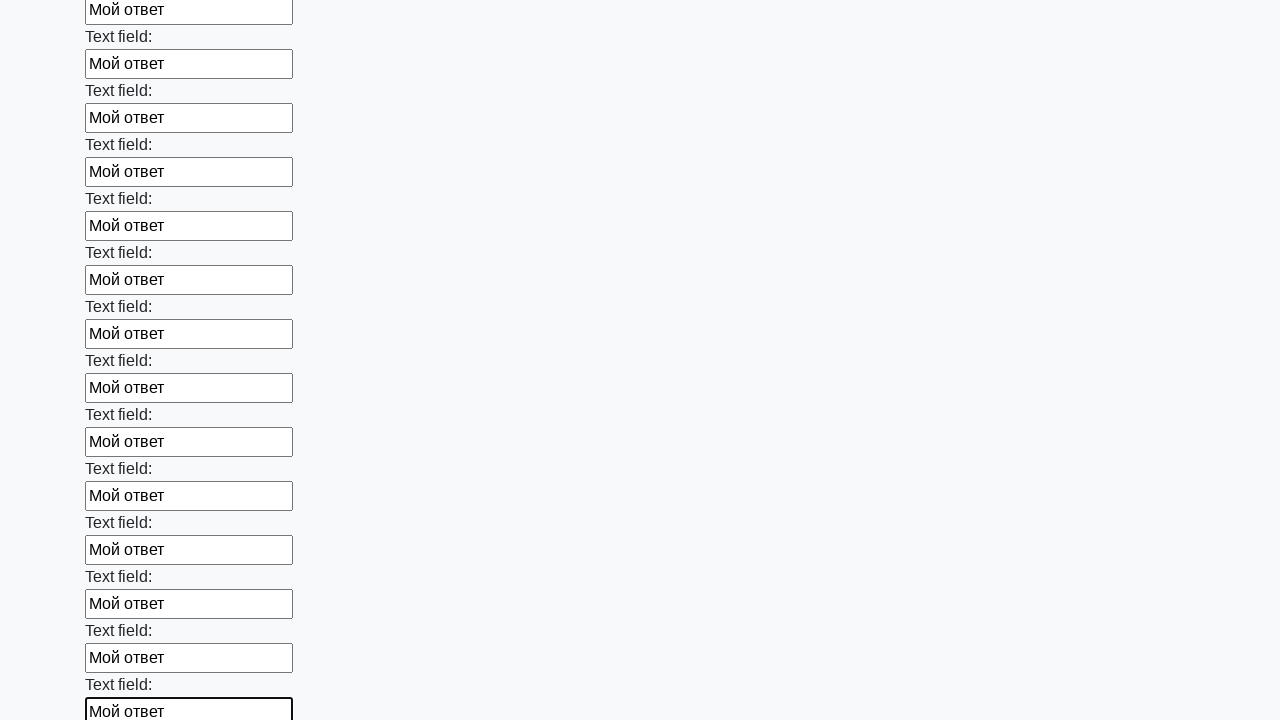

Filled input field with 'Мой ответ' on input >> nth=71
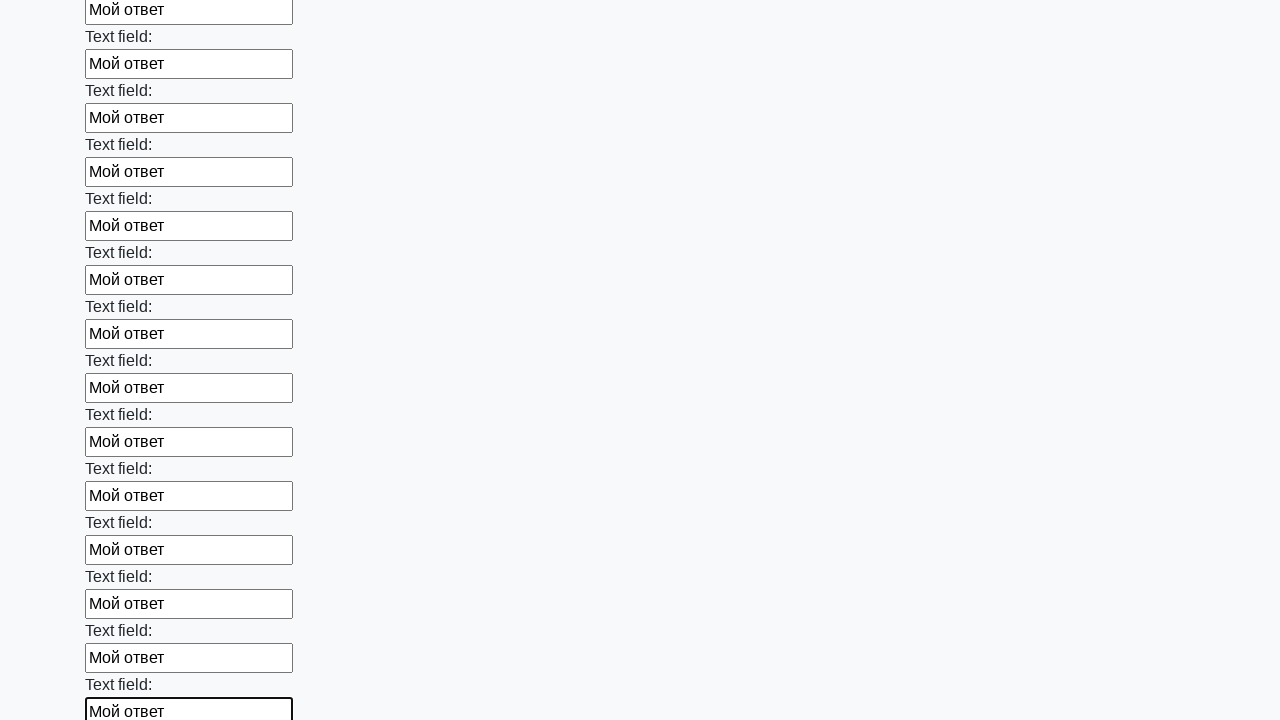

Filled input field with 'Мой ответ' on input >> nth=72
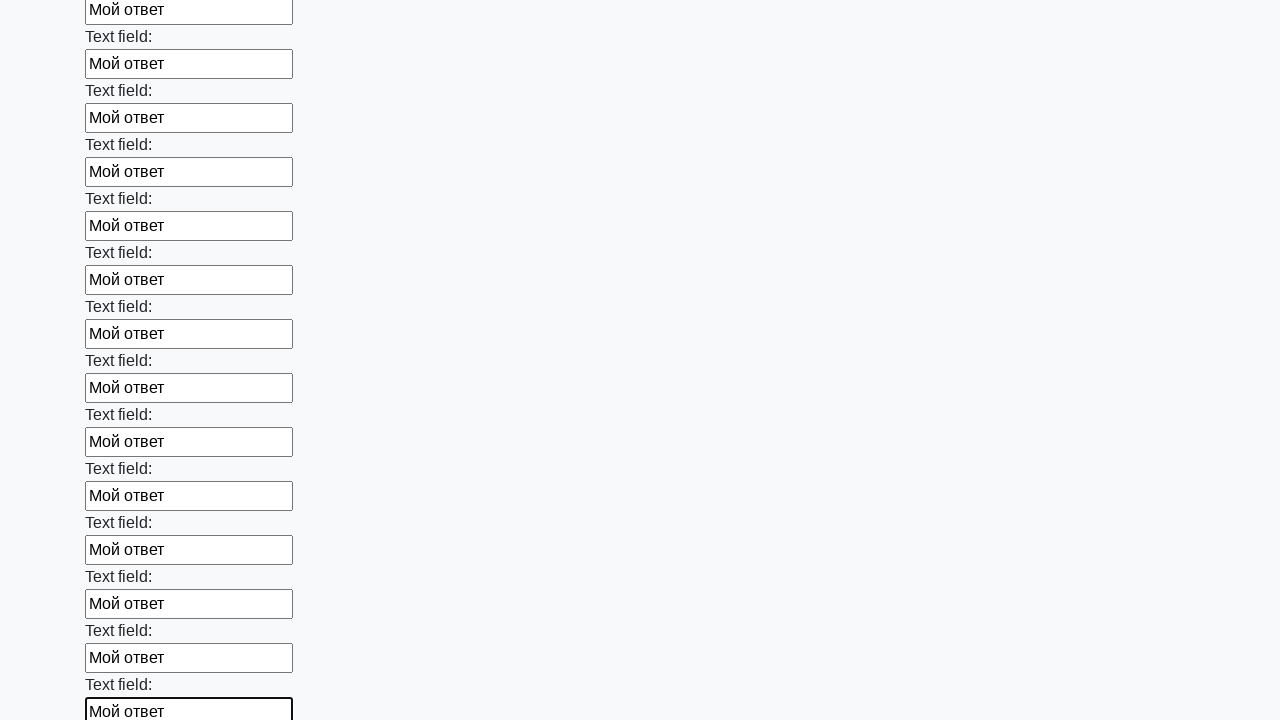

Filled input field with 'Мой ответ' on input >> nth=73
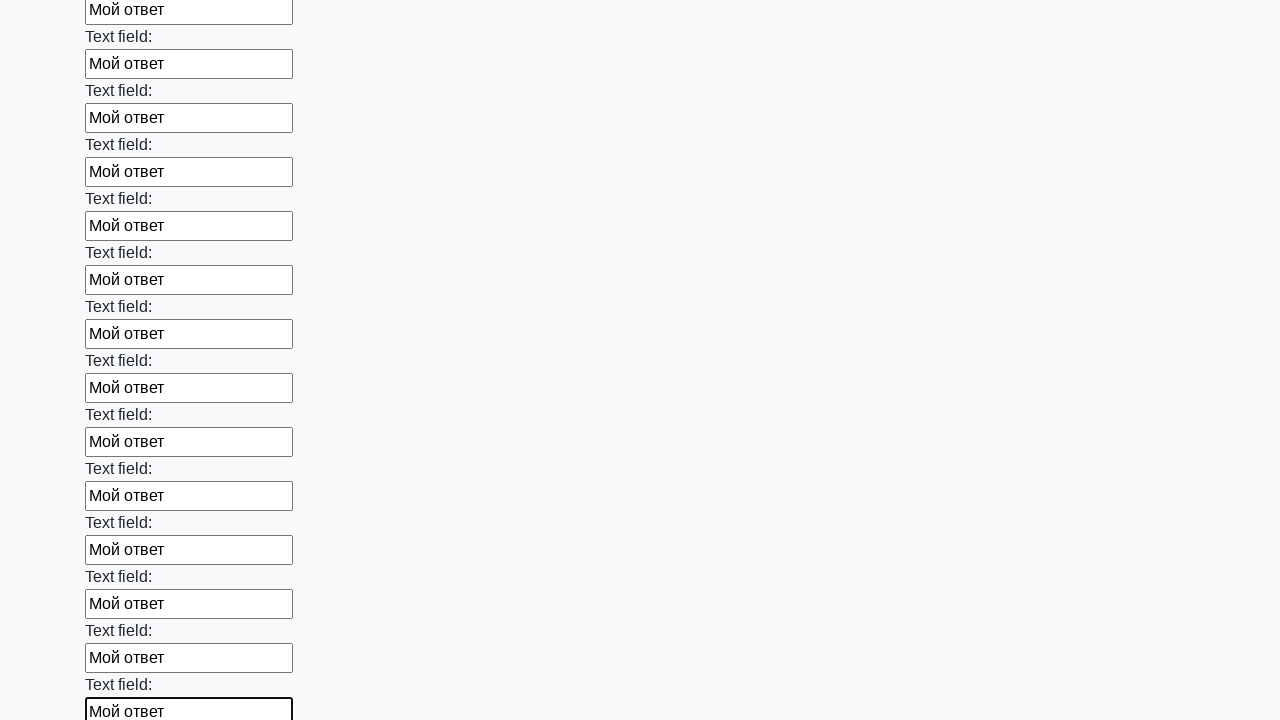

Filled input field with 'Мой ответ' on input >> nth=74
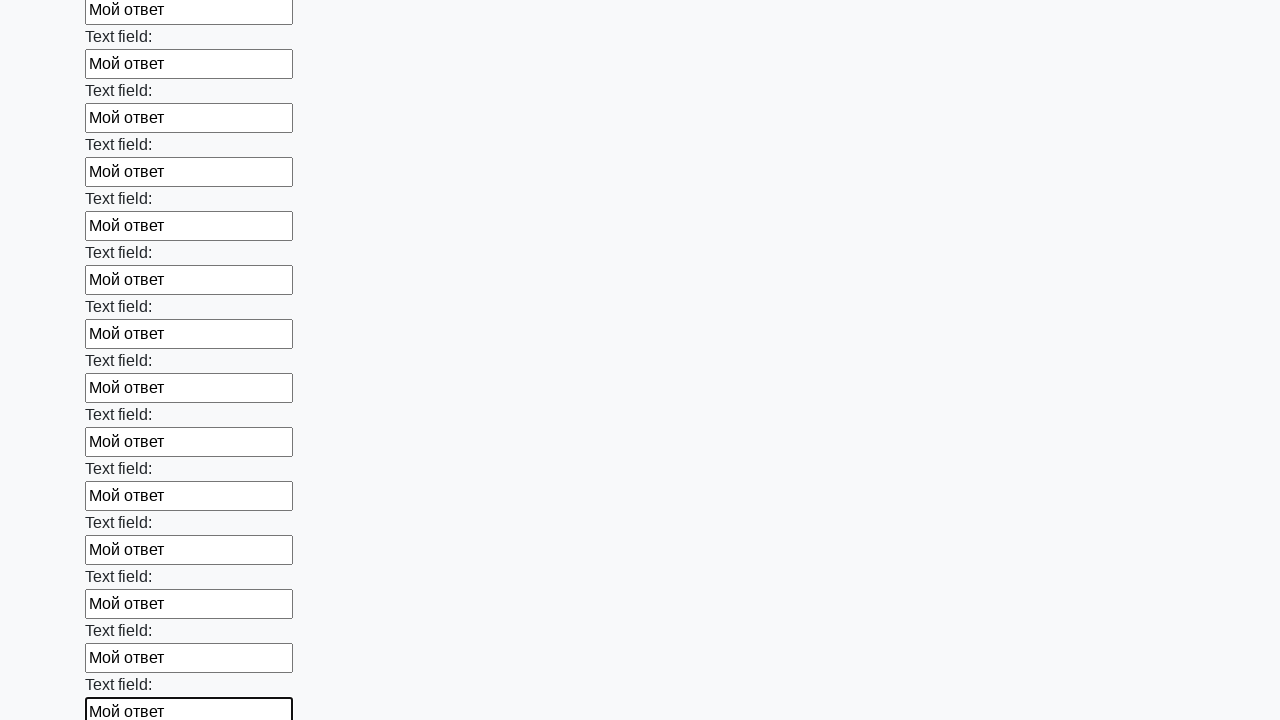

Filled input field with 'Мой ответ' on input >> nth=75
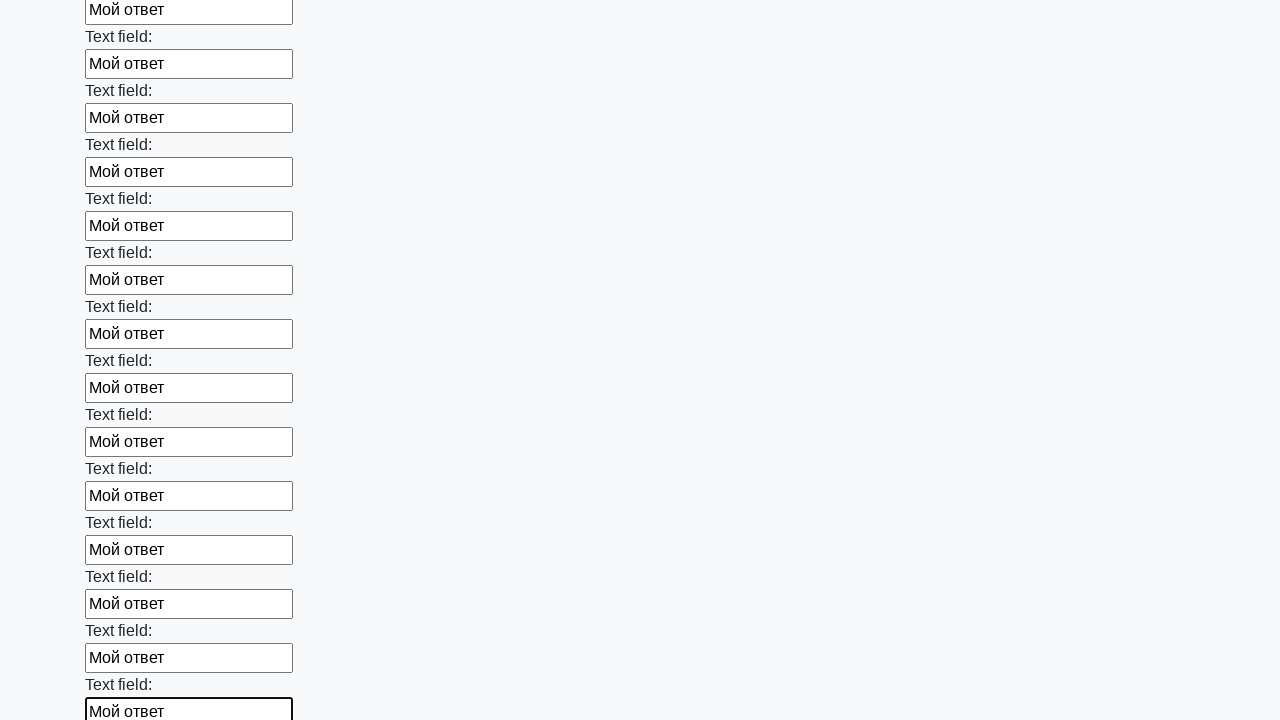

Filled input field with 'Мой ответ' on input >> nth=76
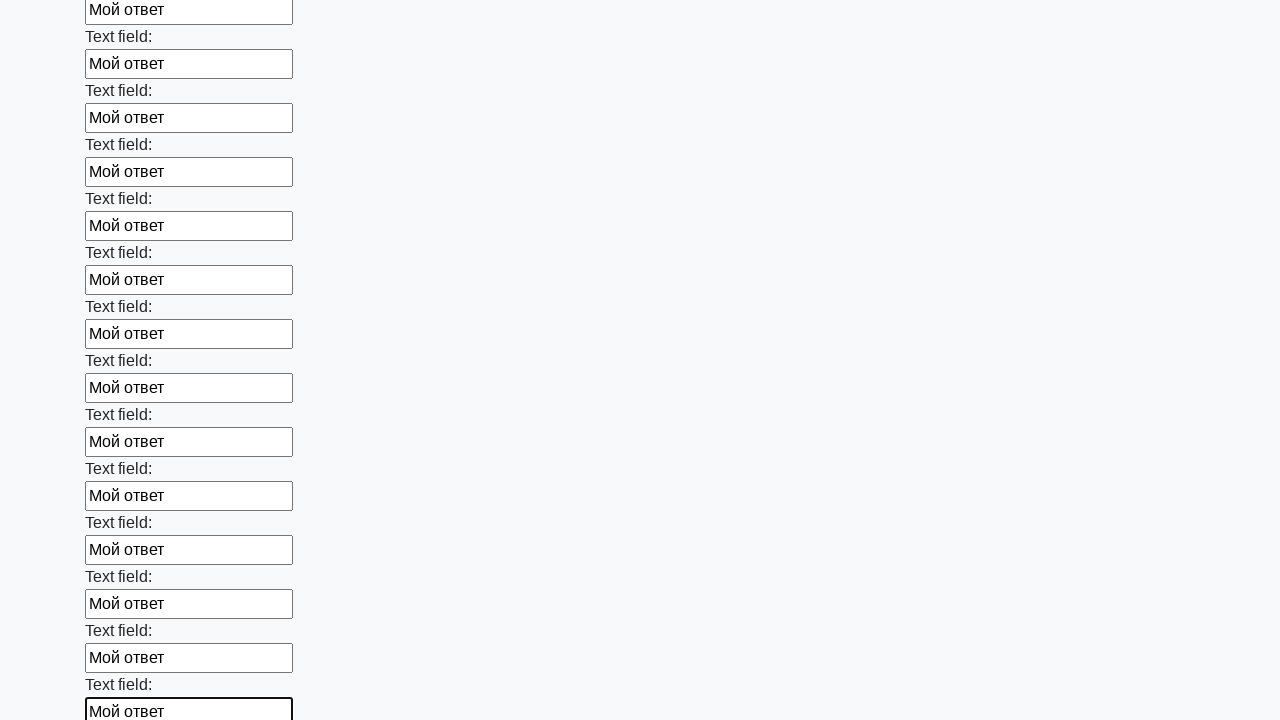

Filled input field with 'Мой ответ' on input >> nth=77
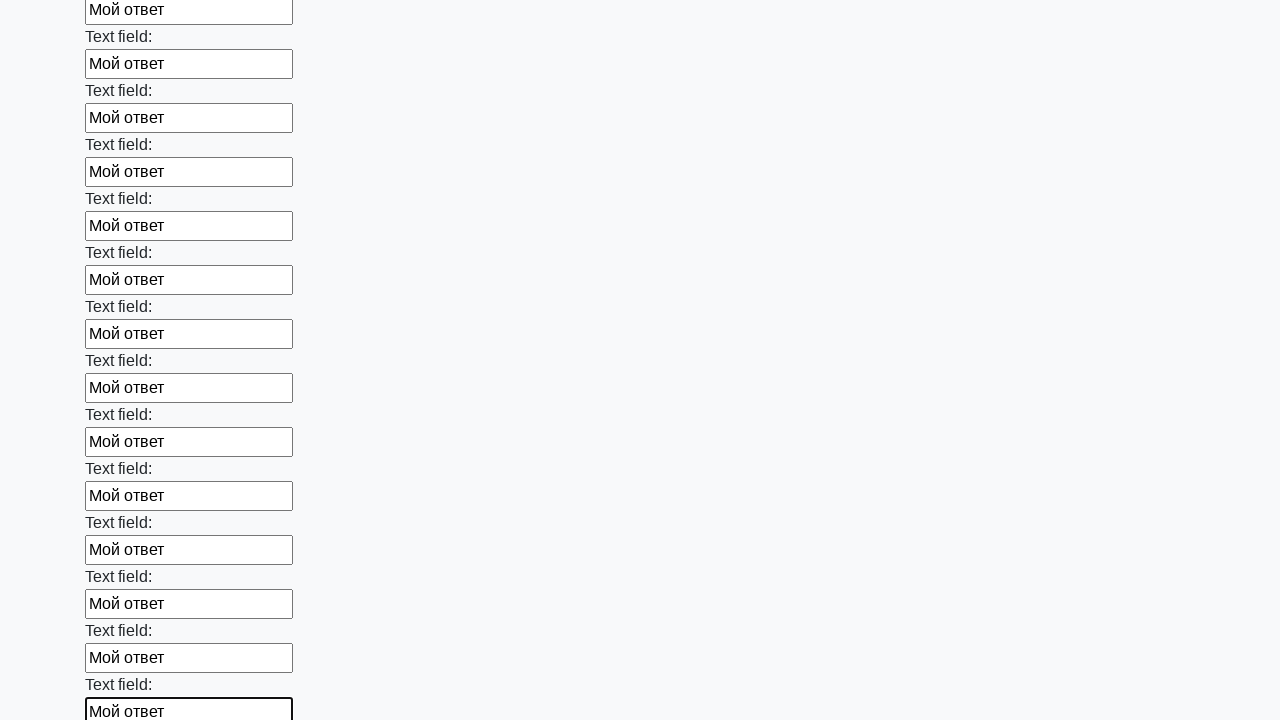

Filled input field with 'Мой ответ' on input >> nth=78
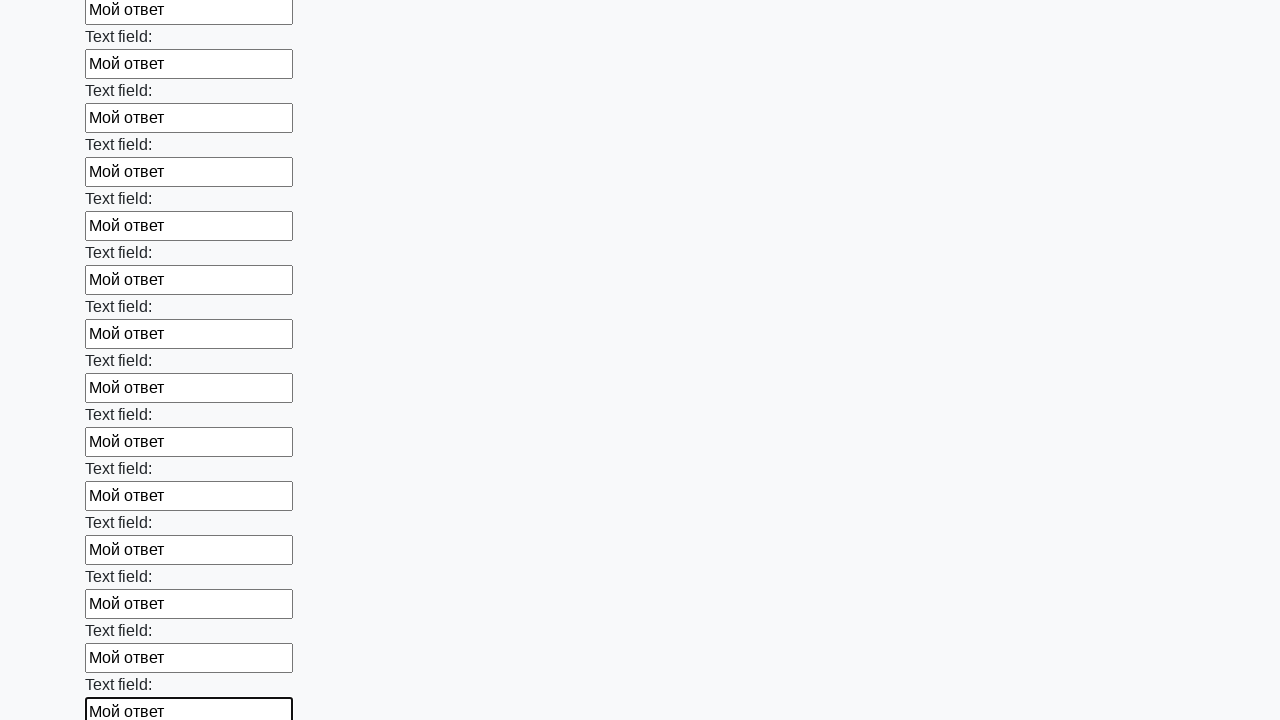

Filled input field with 'Мой ответ' on input >> nth=79
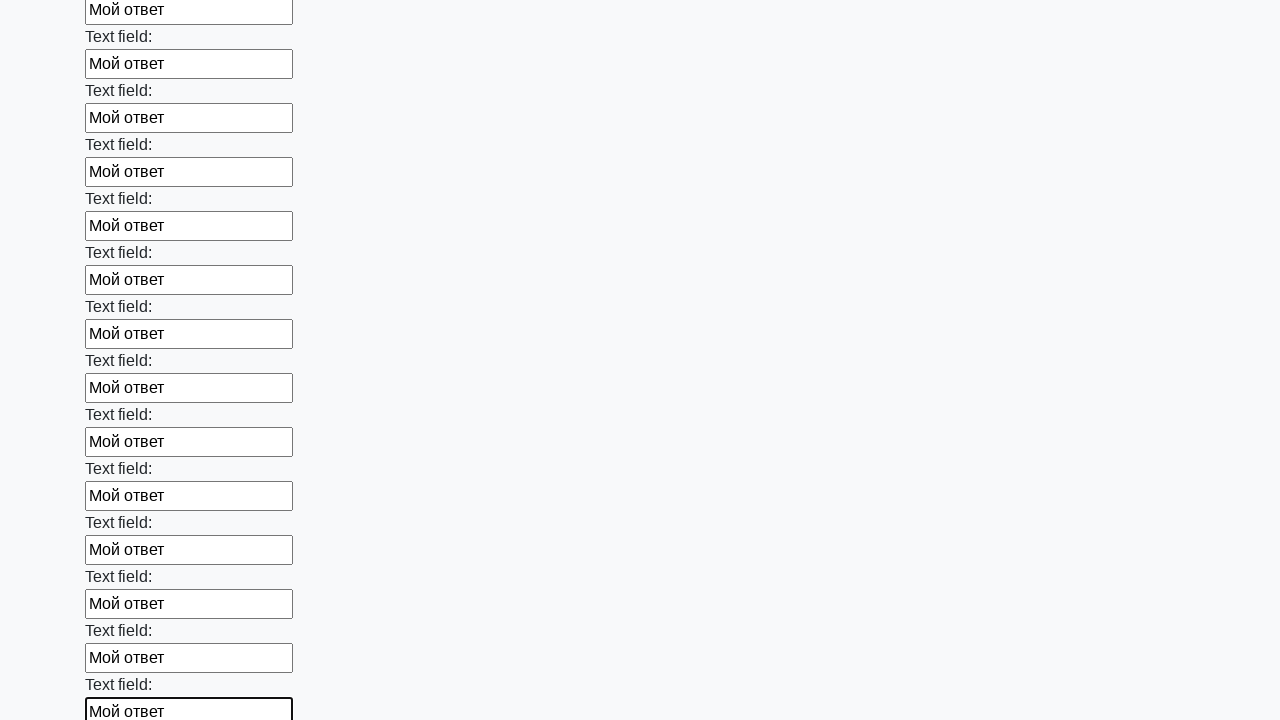

Filled input field with 'Мой ответ' on input >> nth=80
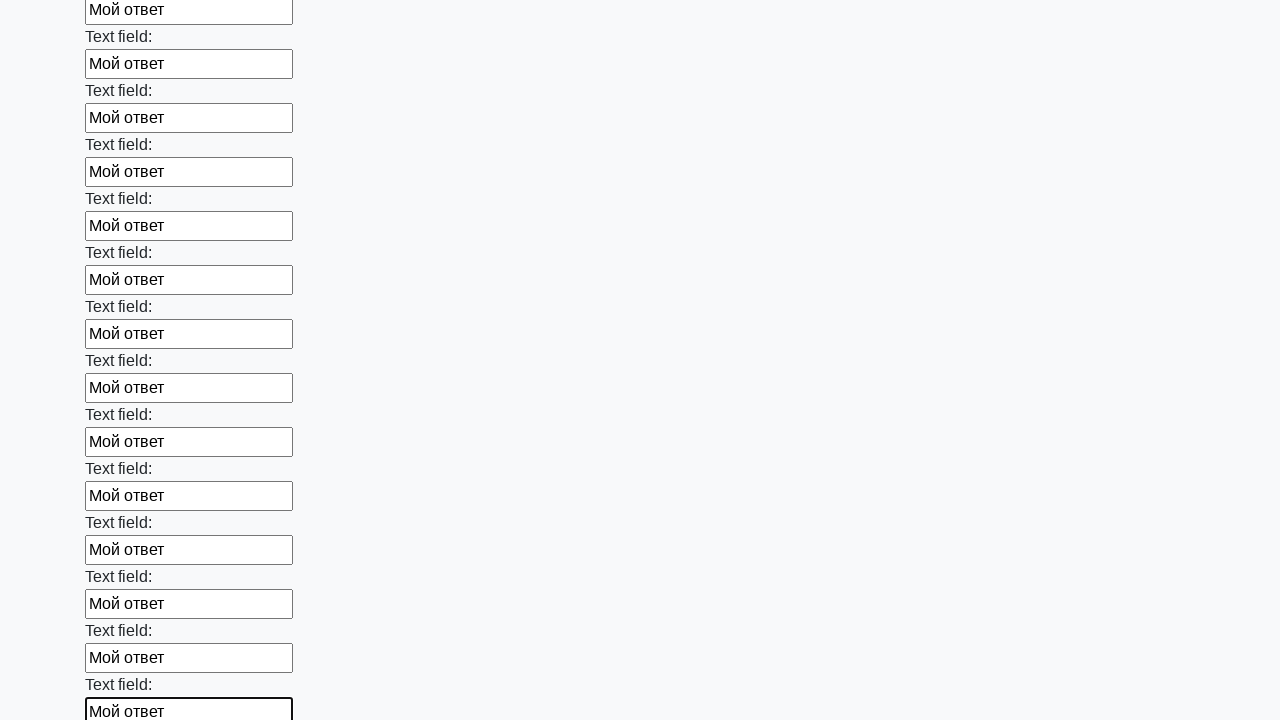

Filled input field with 'Мой ответ' on input >> nth=81
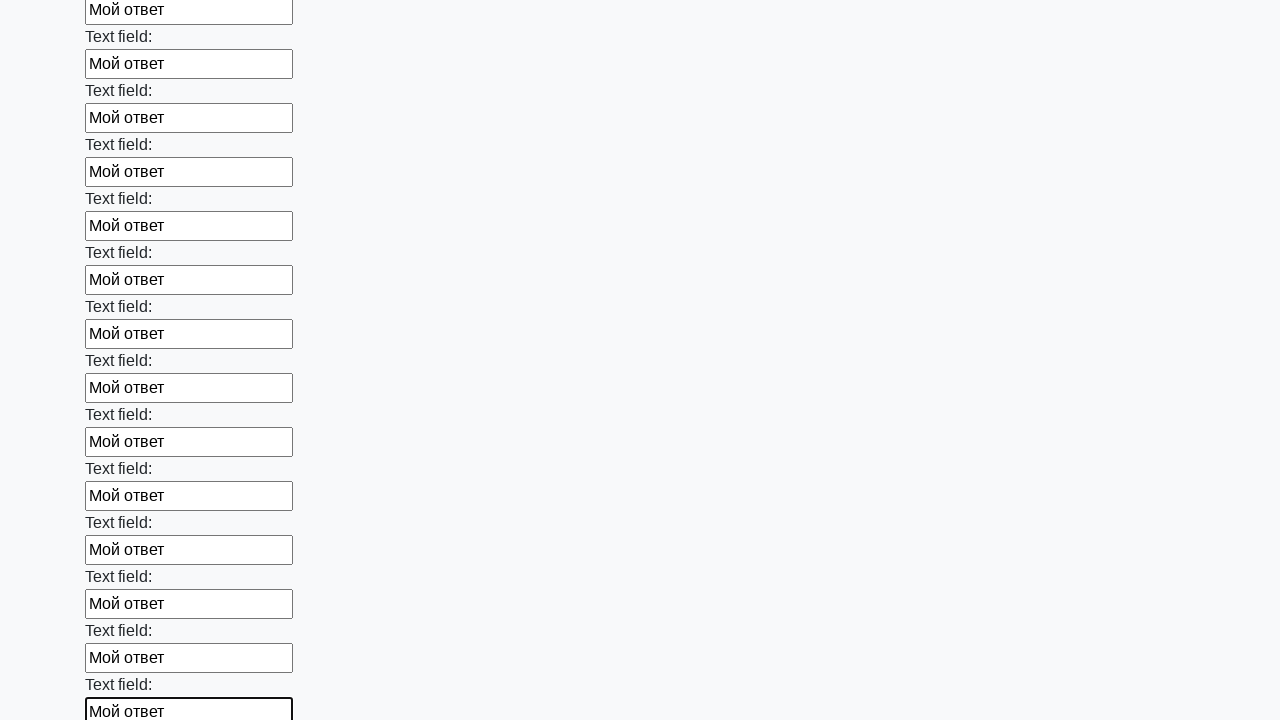

Filled input field with 'Мой ответ' on input >> nth=82
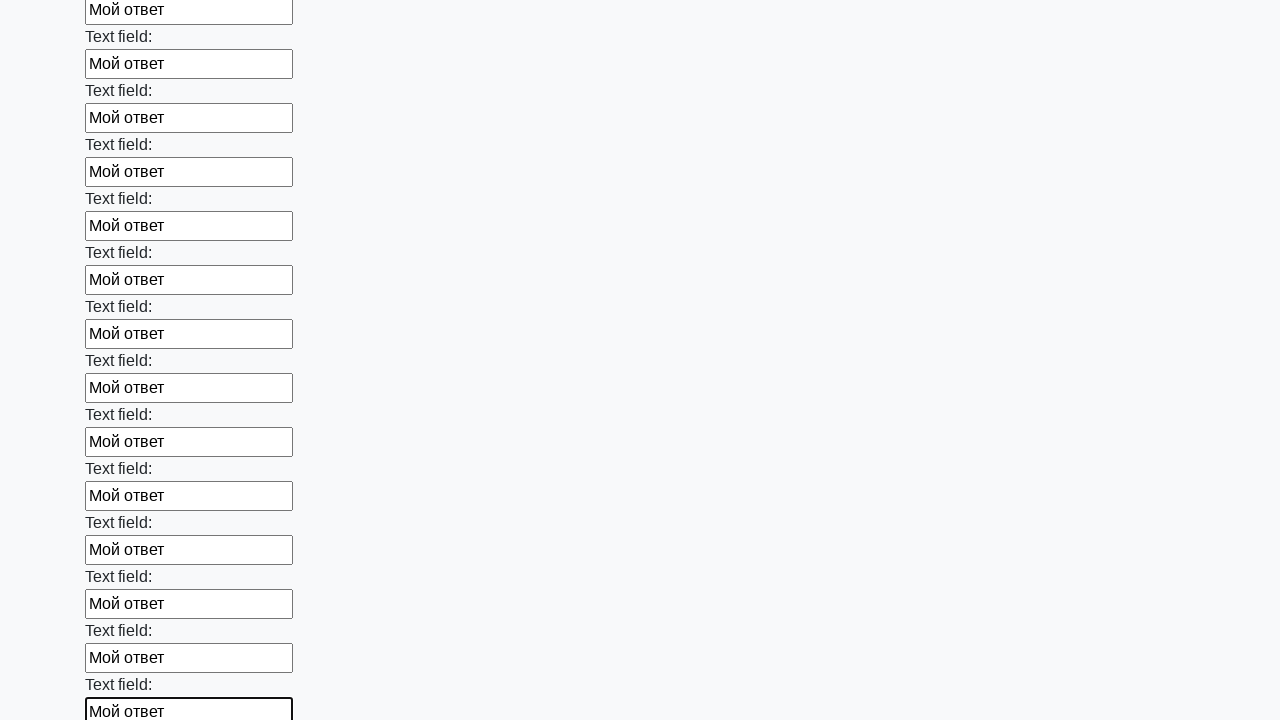

Filled input field with 'Мой ответ' on input >> nth=83
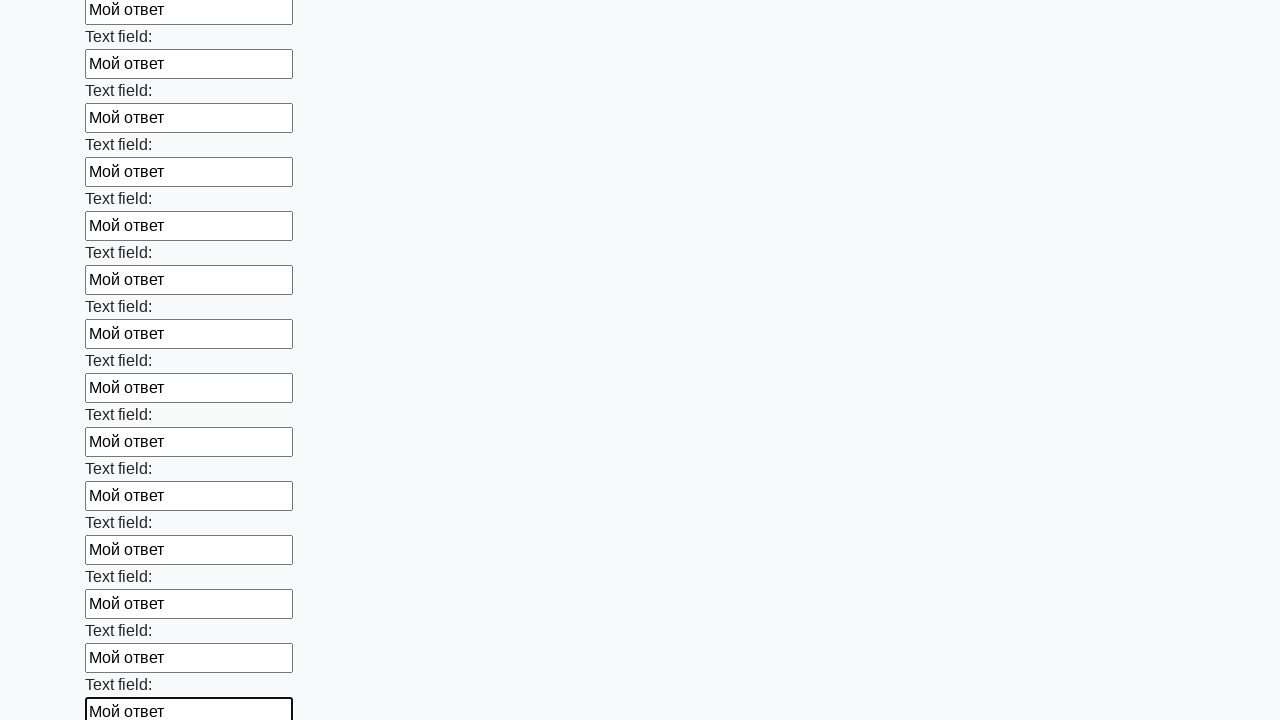

Filled input field with 'Мой ответ' on input >> nth=84
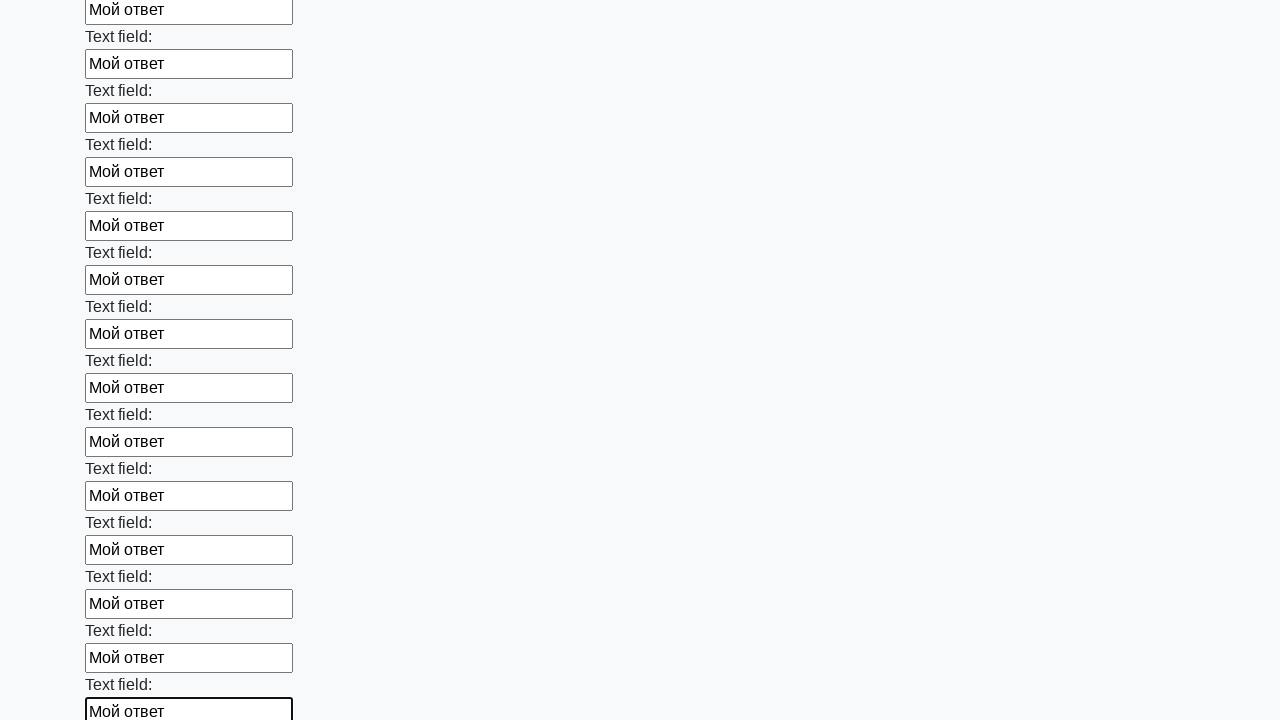

Filled input field with 'Мой ответ' on input >> nth=85
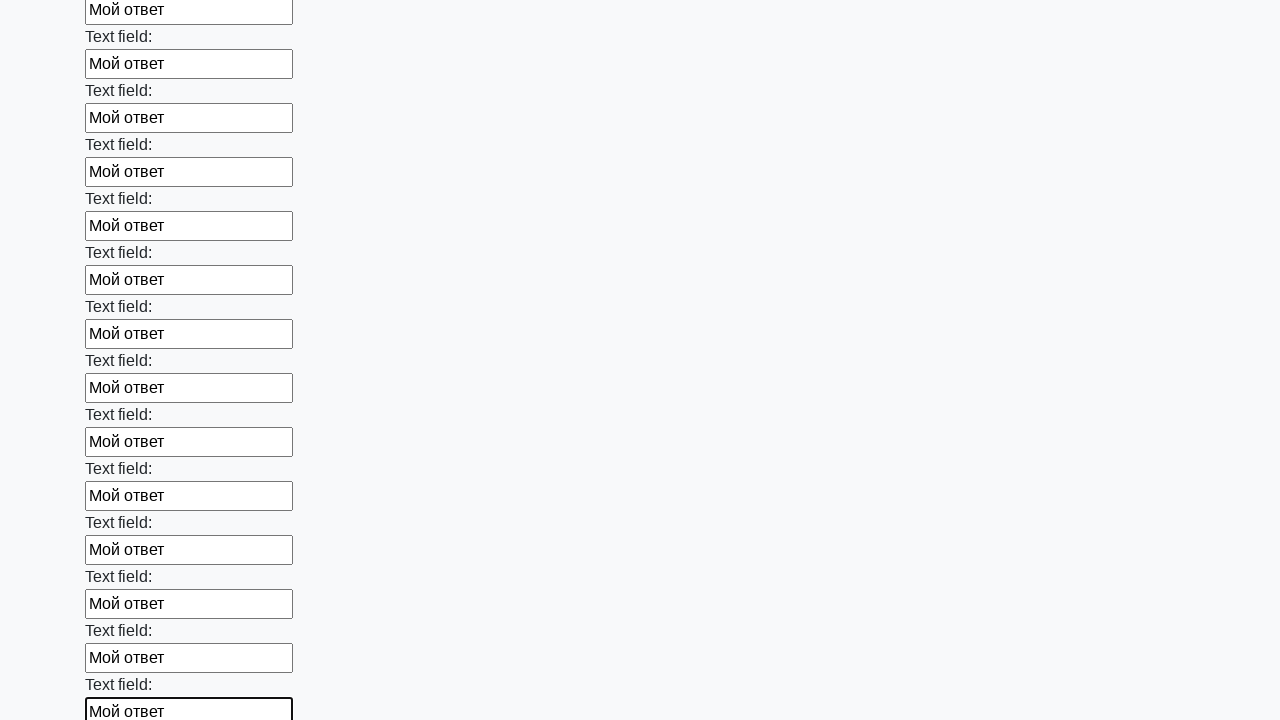

Filled input field with 'Мой ответ' on input >> nth=86
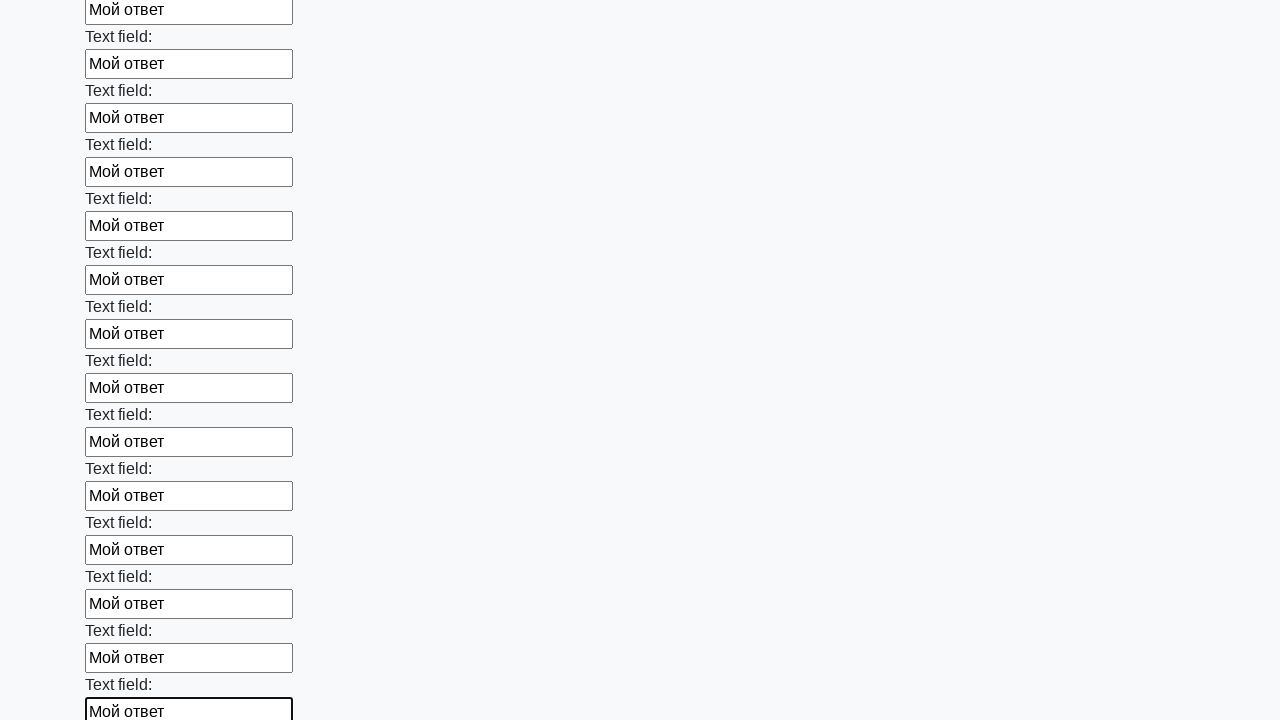

Filled input field with 'Мой ответ' on input >> nth=87
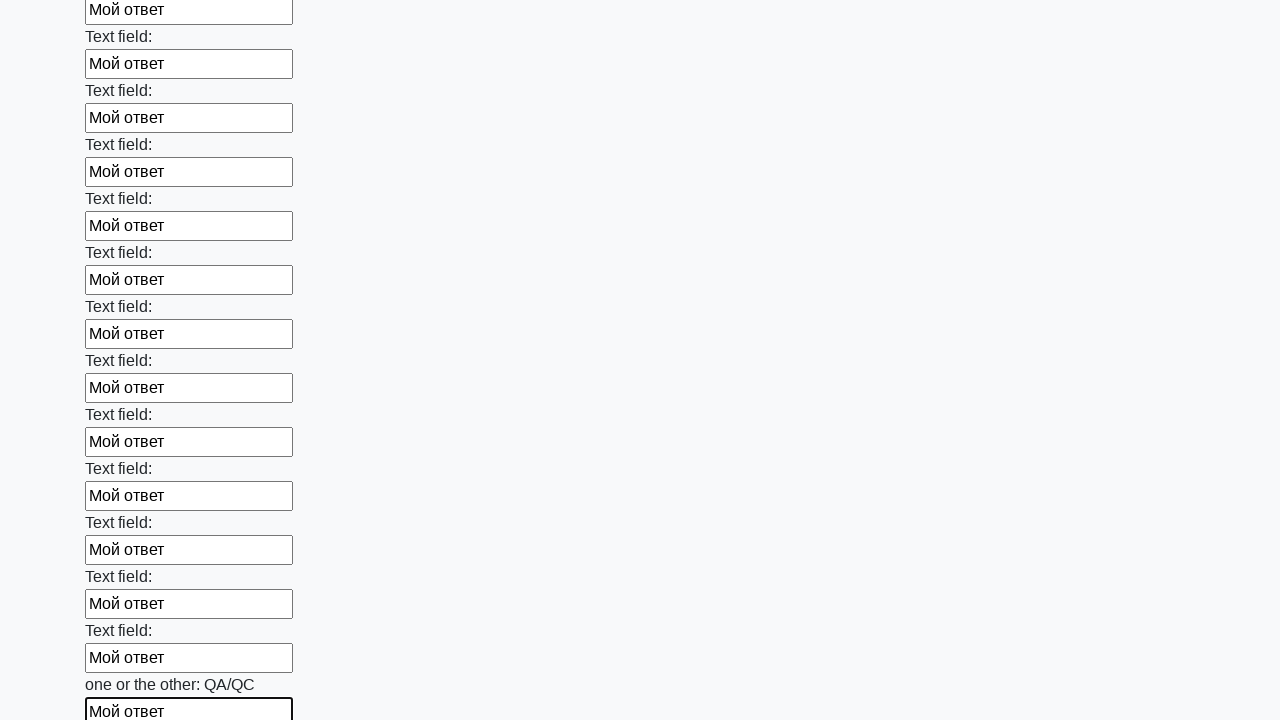

Filled input field with 'Мой ответ' on input >> nth=88
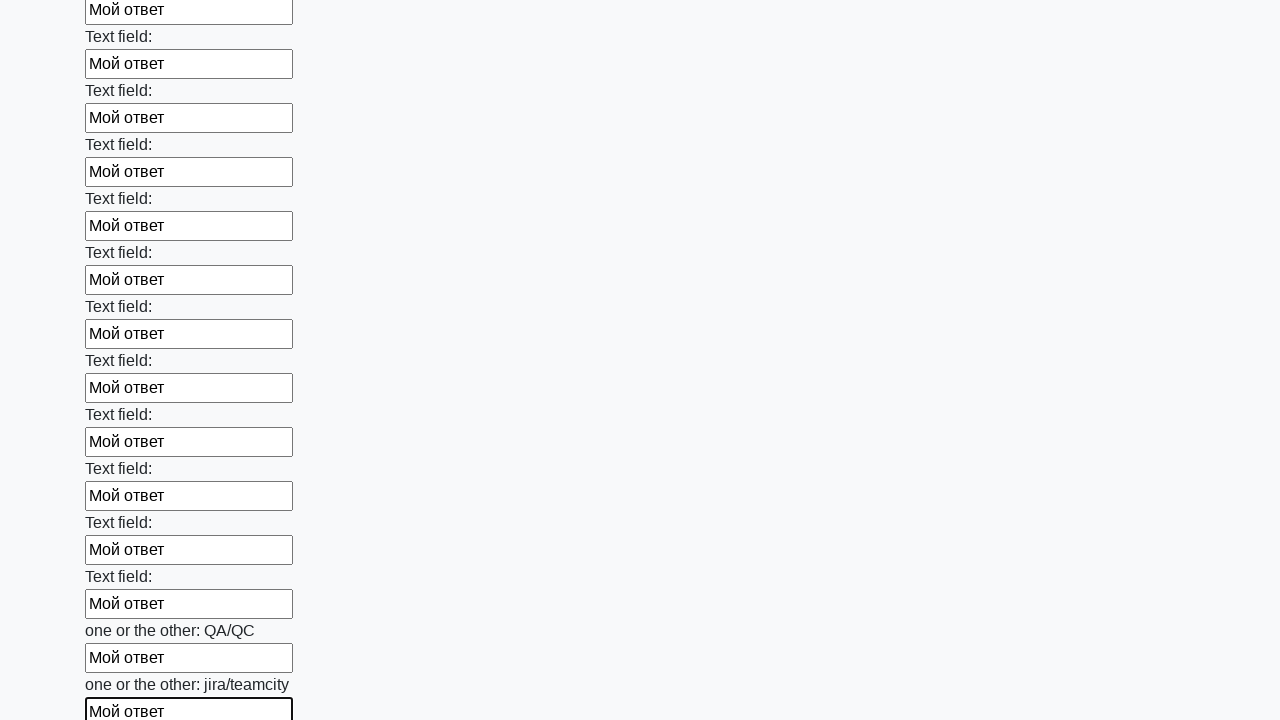

Filled input field with 'Мой ответ' on input >> nth=89
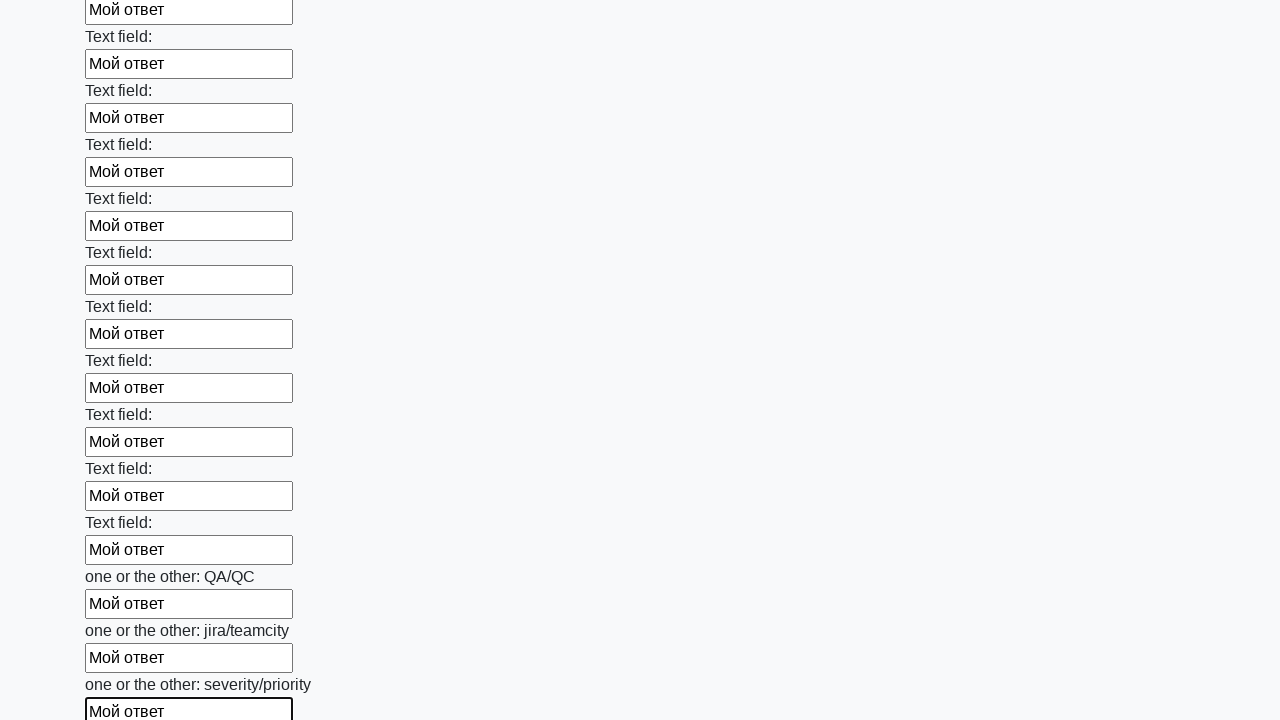

Filled input field with 'Мой ответ' on input >> nth=90
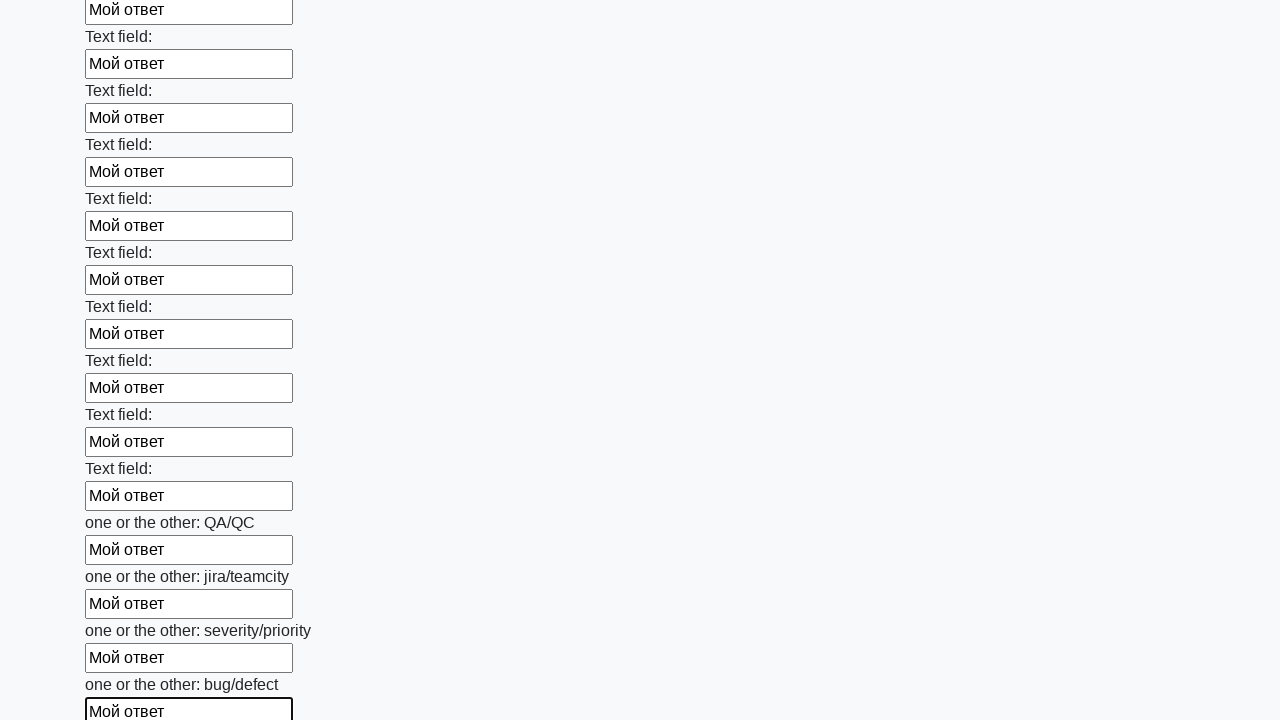

Filled input field with 'Мой ответ' on input >> nth=91
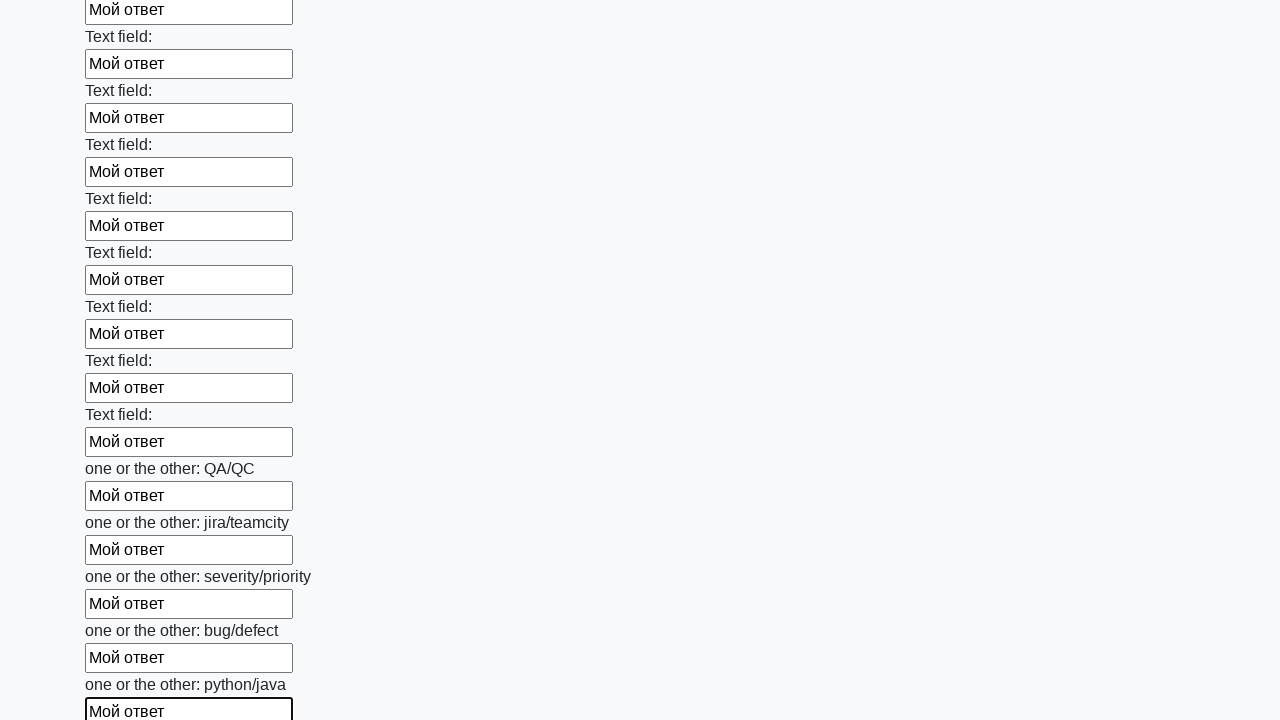

Filled input field with 'Мой ответ' on input >> nth=92
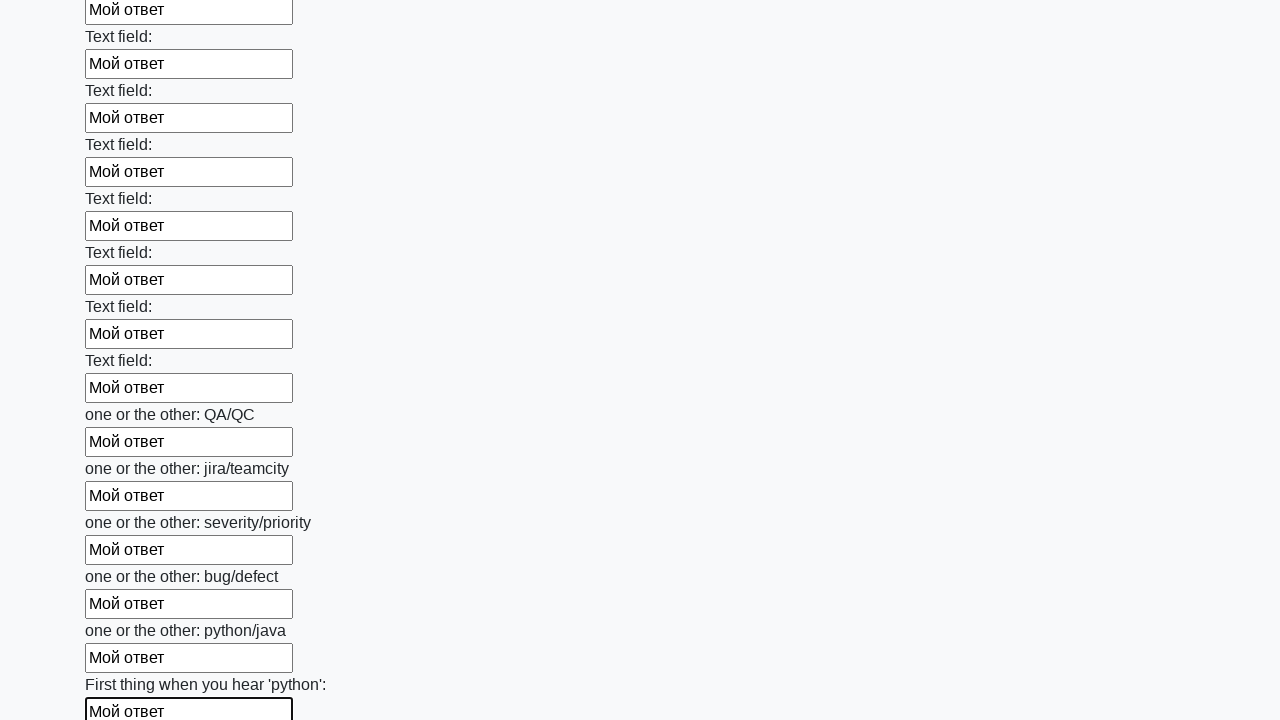

Filled input field with 'Мой ответ' on input >> nth=93
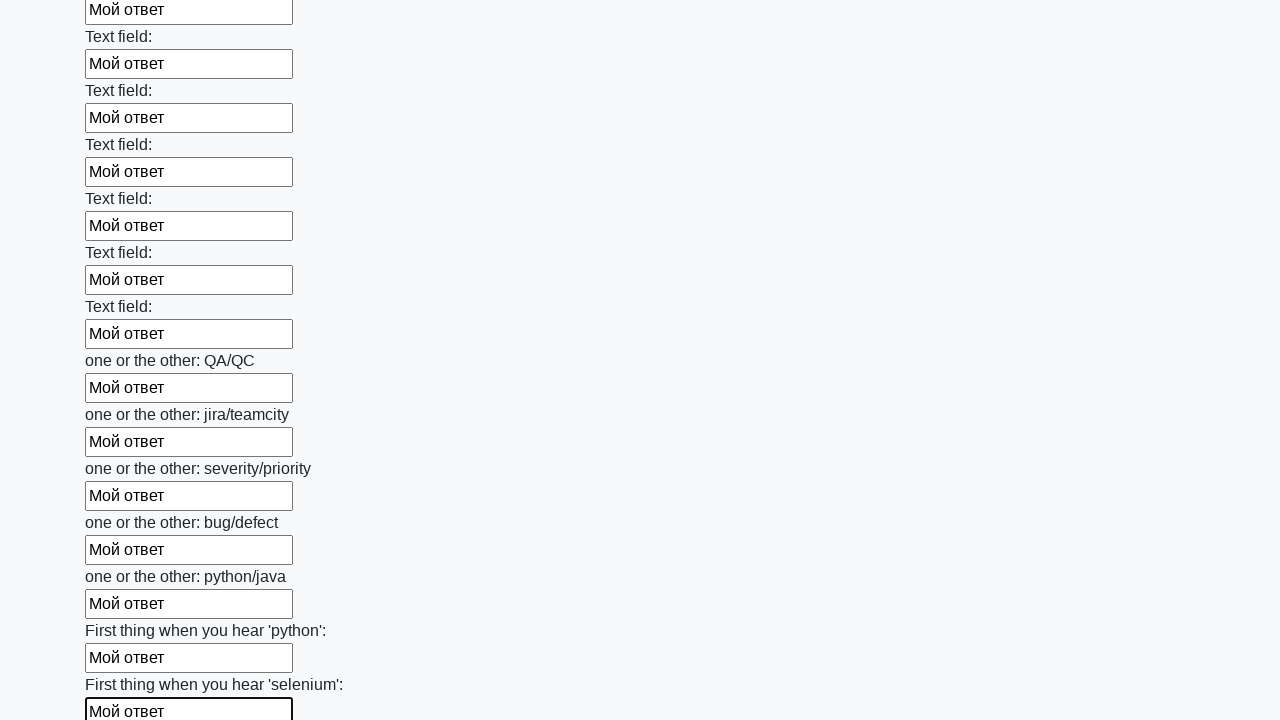

Filled input field with 'Мой ответ' on input >> nth=94
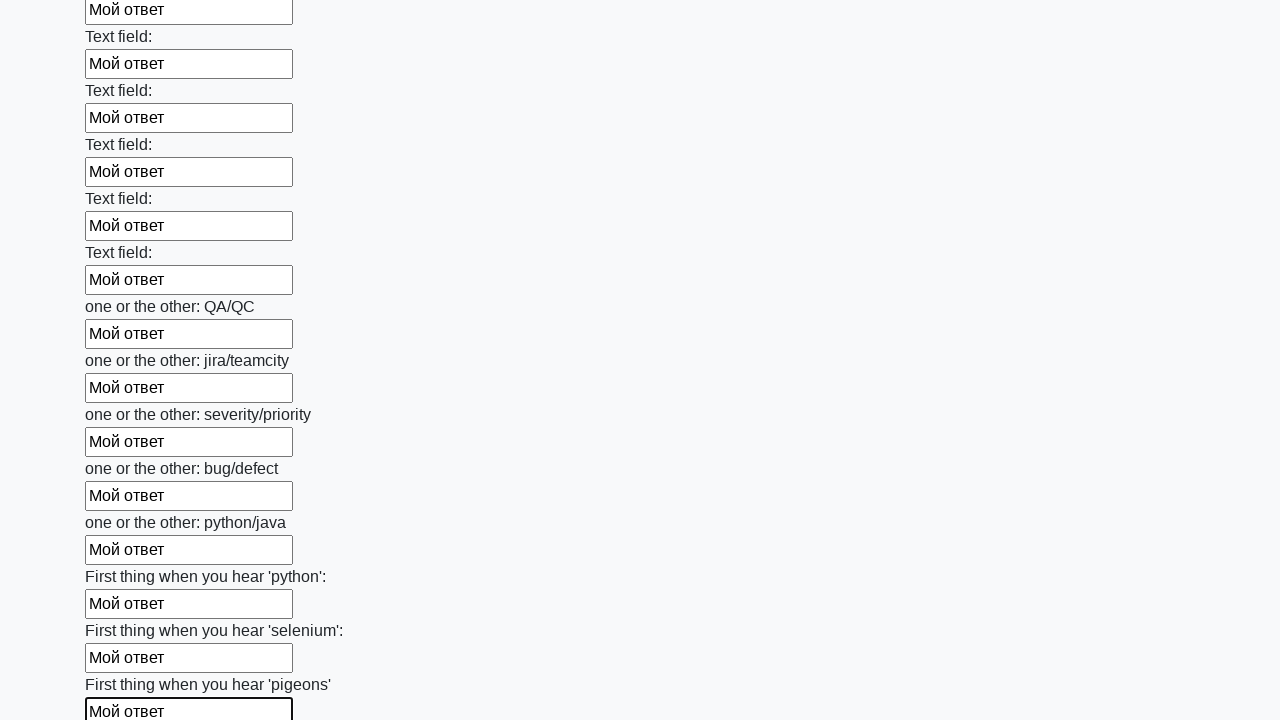

Filled input field with 'Мой ответ' on input >> nth=95
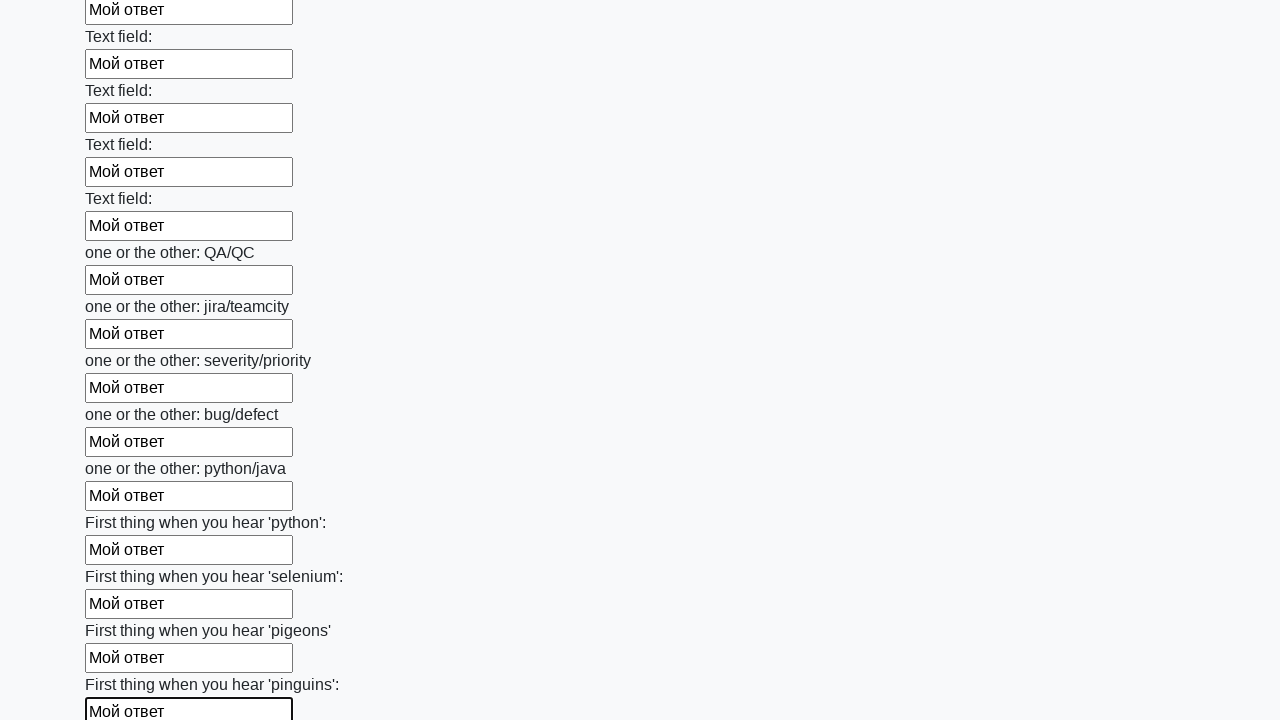

Filled input field with 'Мой ответ' on input >> nth=96
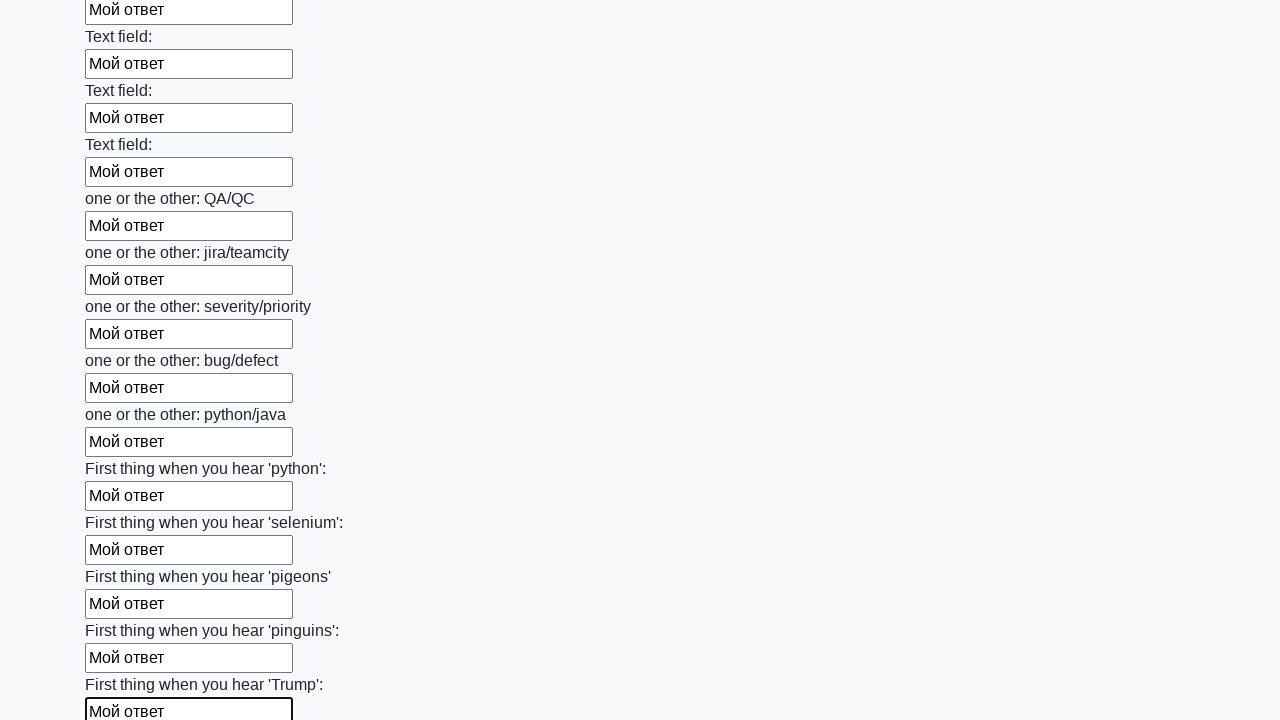

Filled input field with 'Мой ответ' on input >> nth=97
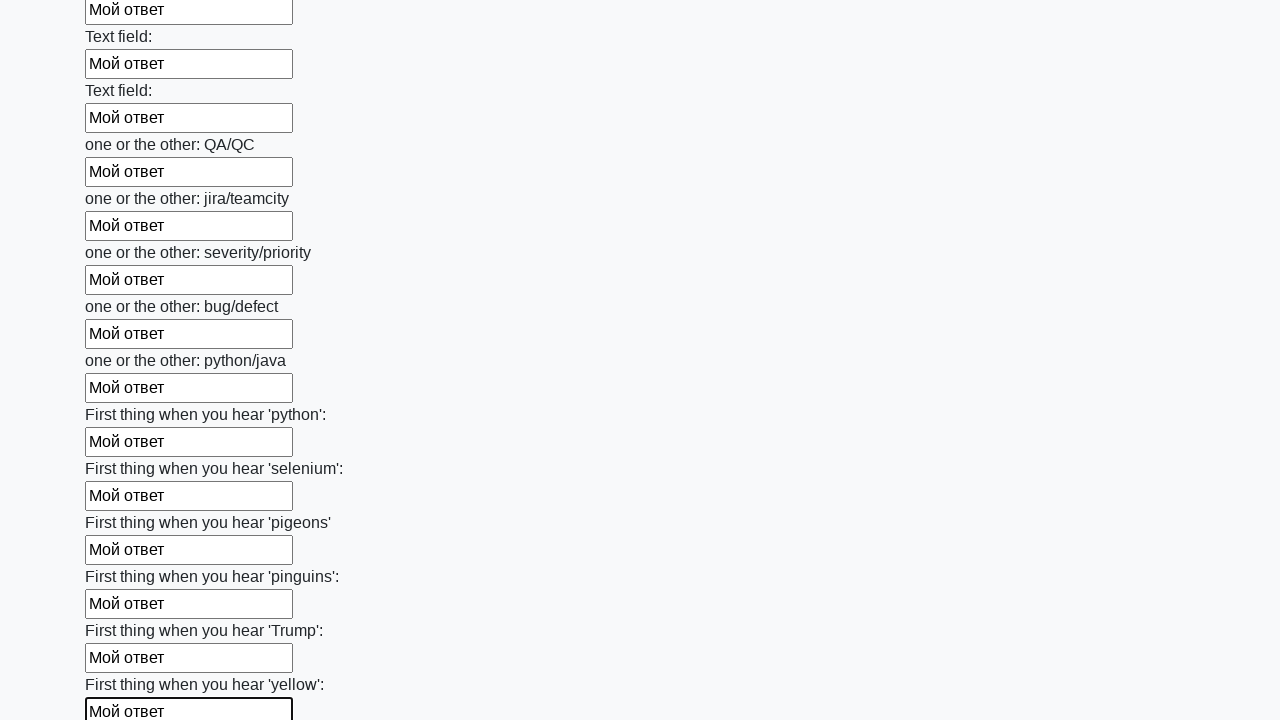

Filled input field with 'Мой ответ' on input >> nth=98
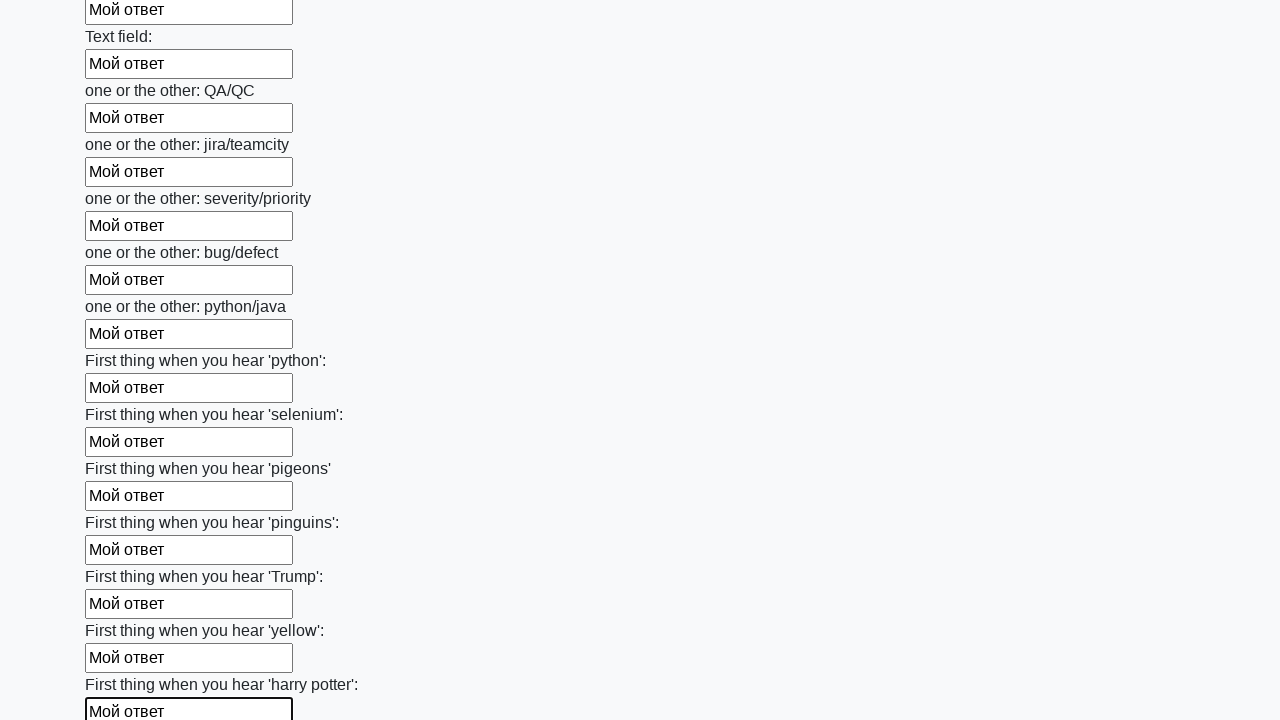

Filled input field with 'Мой ответ' on input >> nth=99
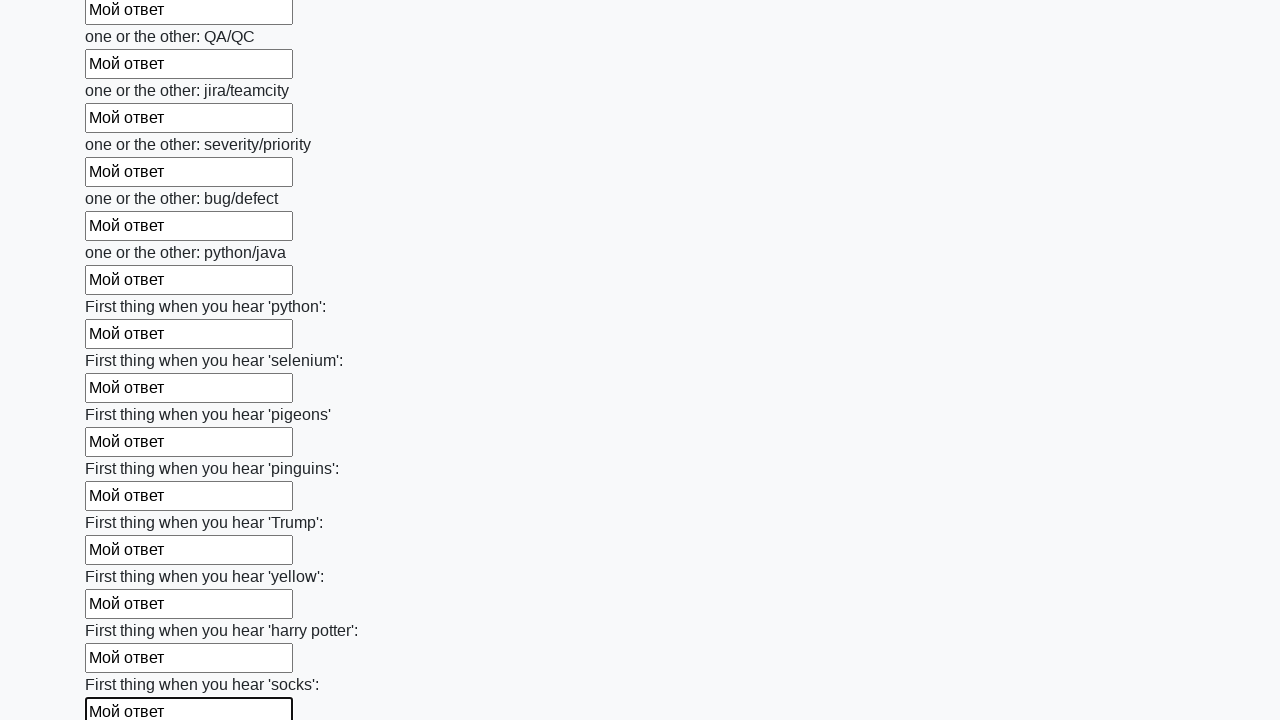

Clicked submit button to submit the form at (123, 611) on button.btn
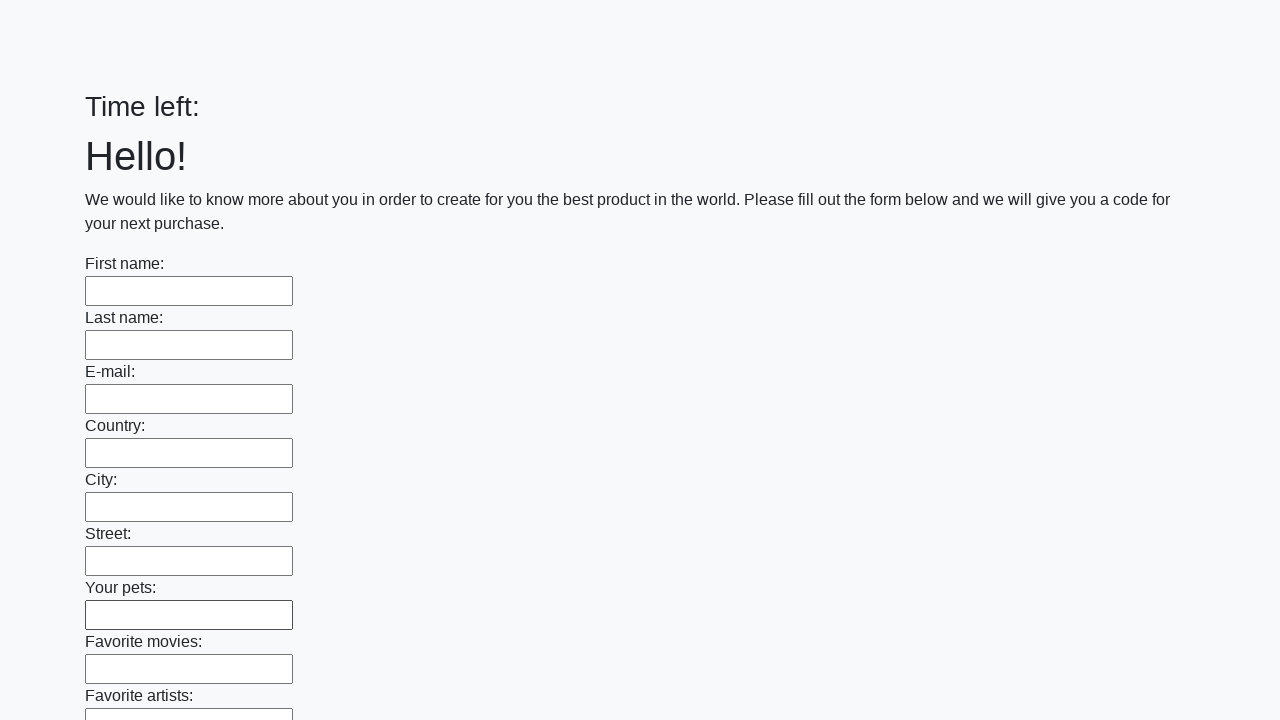

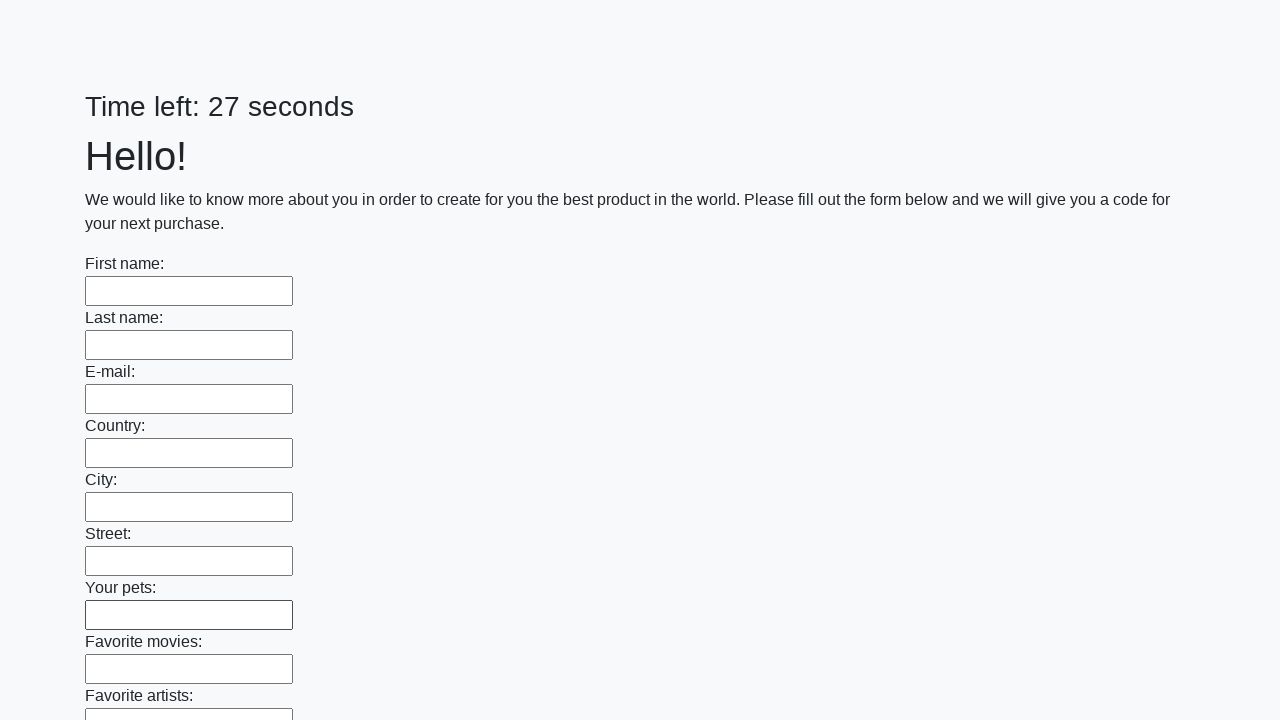